Tests a jQuery UI datepicker by clicking the input, navigating to December 2027 using the Next button, and selecting day 27.

Starting URL: http://seleniumpractise.blogspot.com/2016/08/how-to-handle-calendar-in-selenium.html

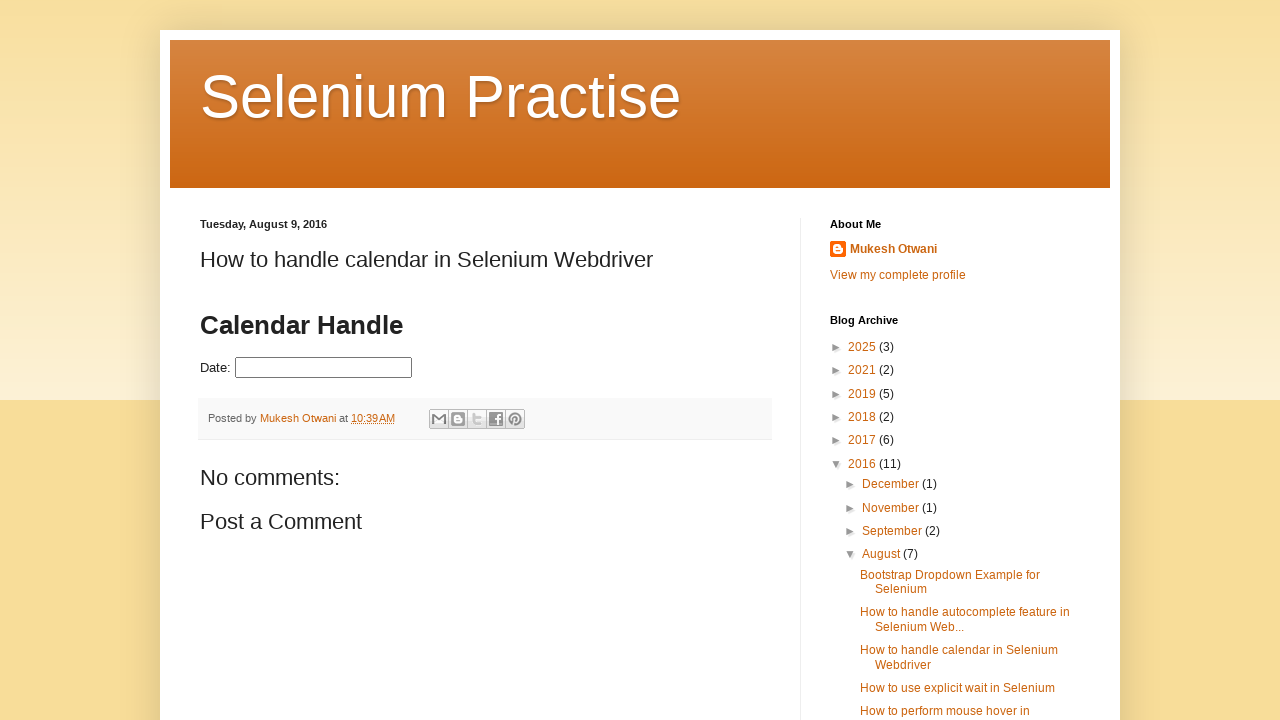

Clicked on datepicker input field at (324, 368) on #datepicker
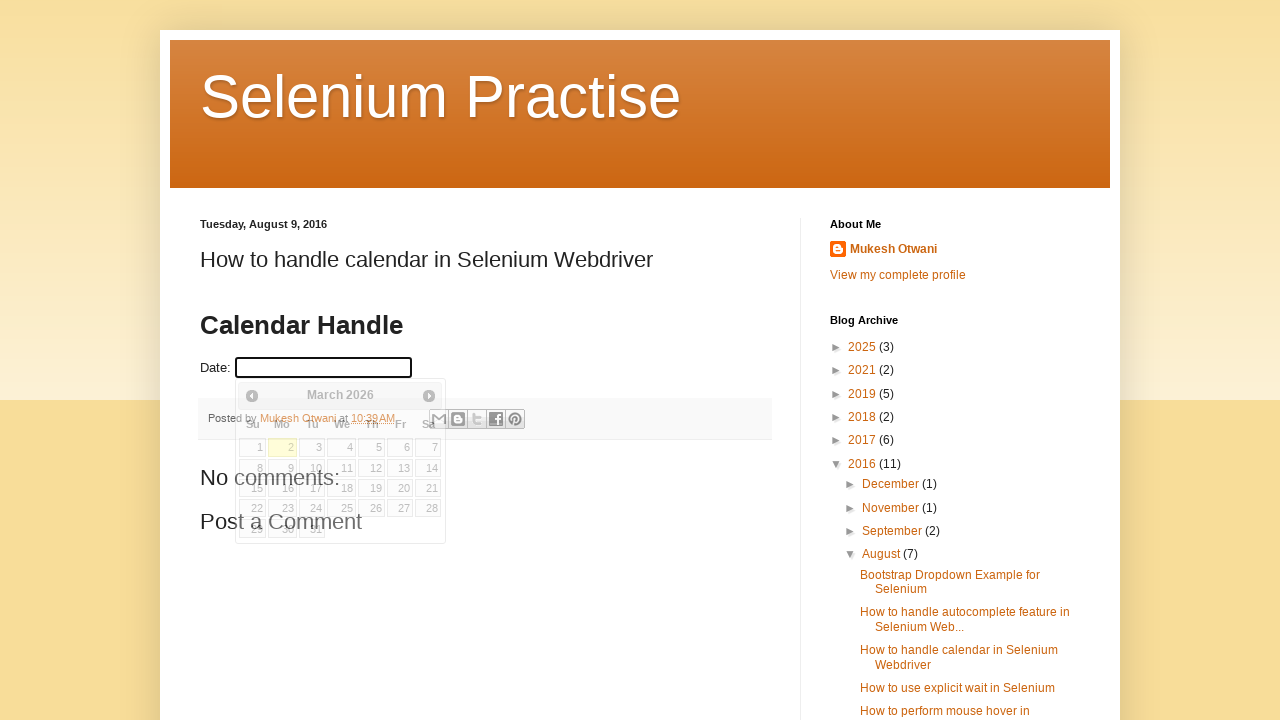

Retrieved current month from datepicker
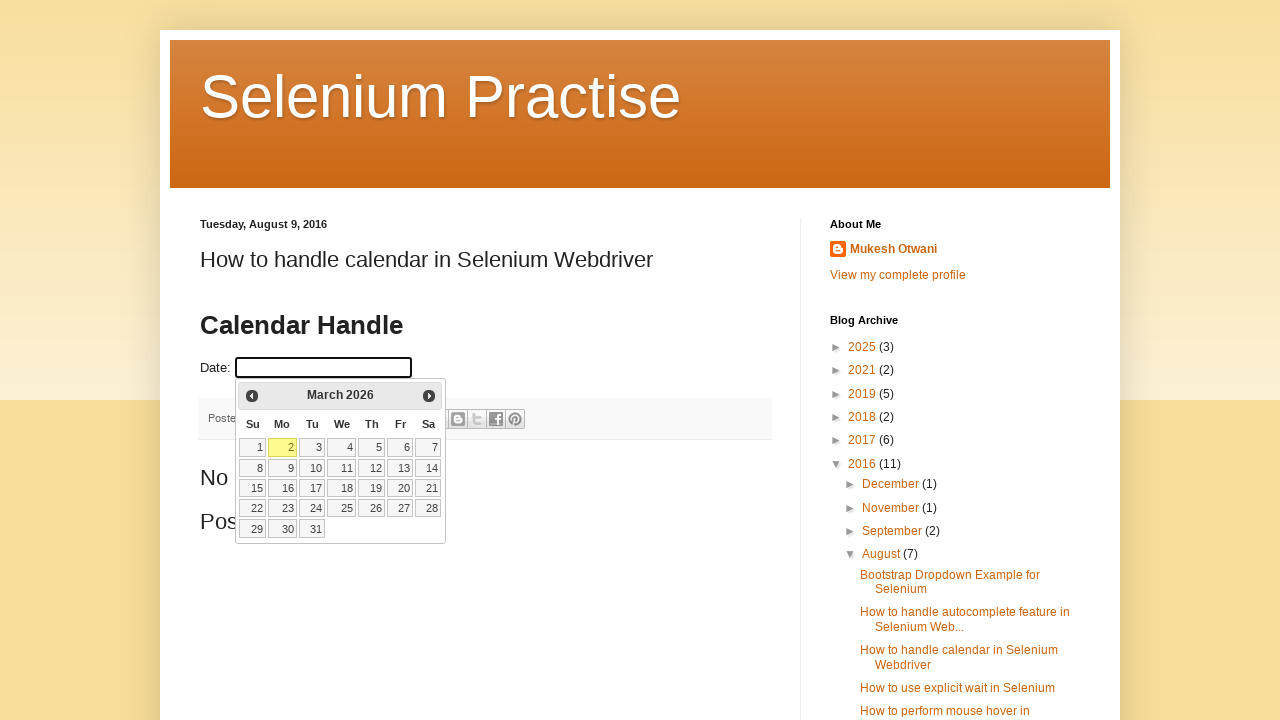

Retrieved current year from datepicker
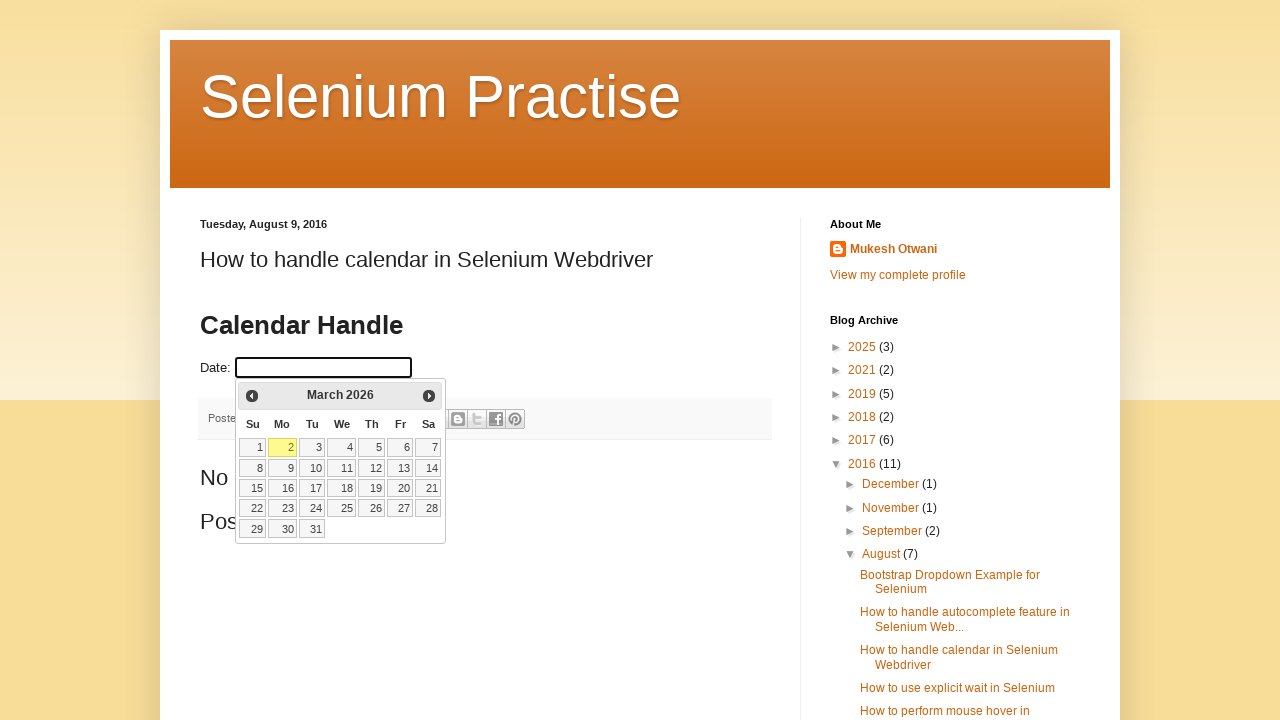

Clicked Next button to navigate to next month (currently March 2026) at (429, 396) on span:text('Next')
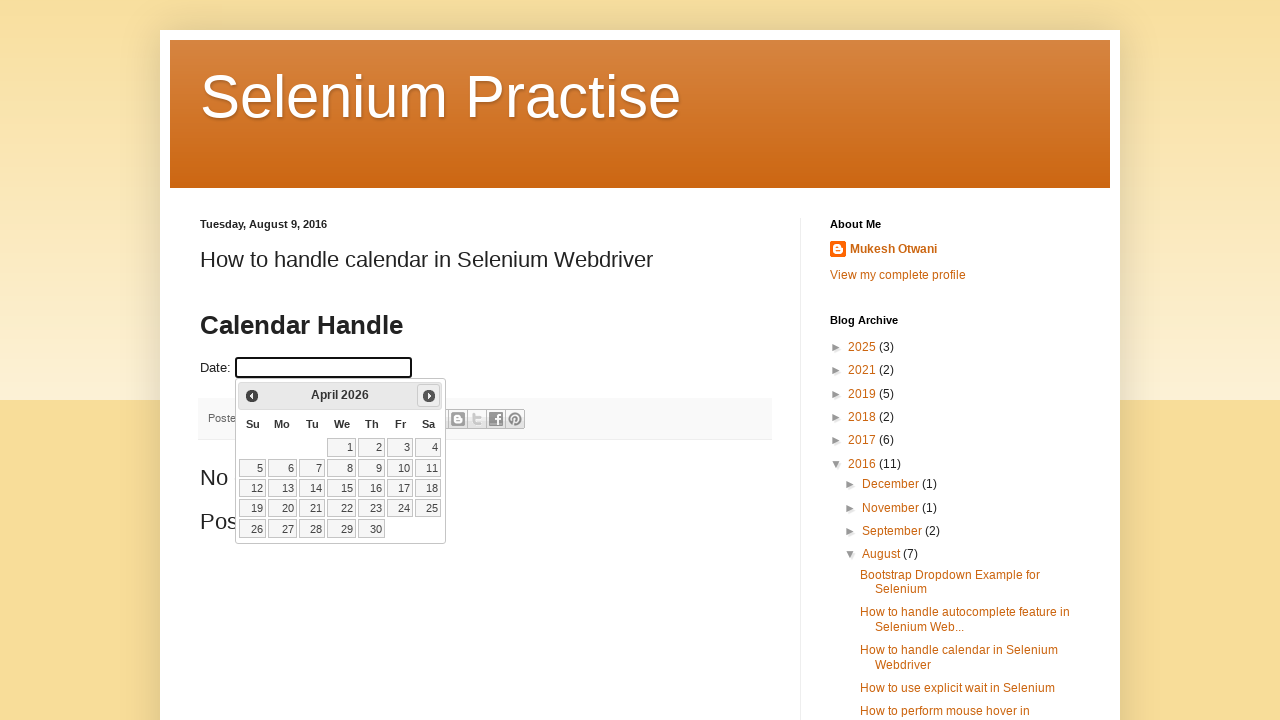

Waited 200ms for datepicker animation
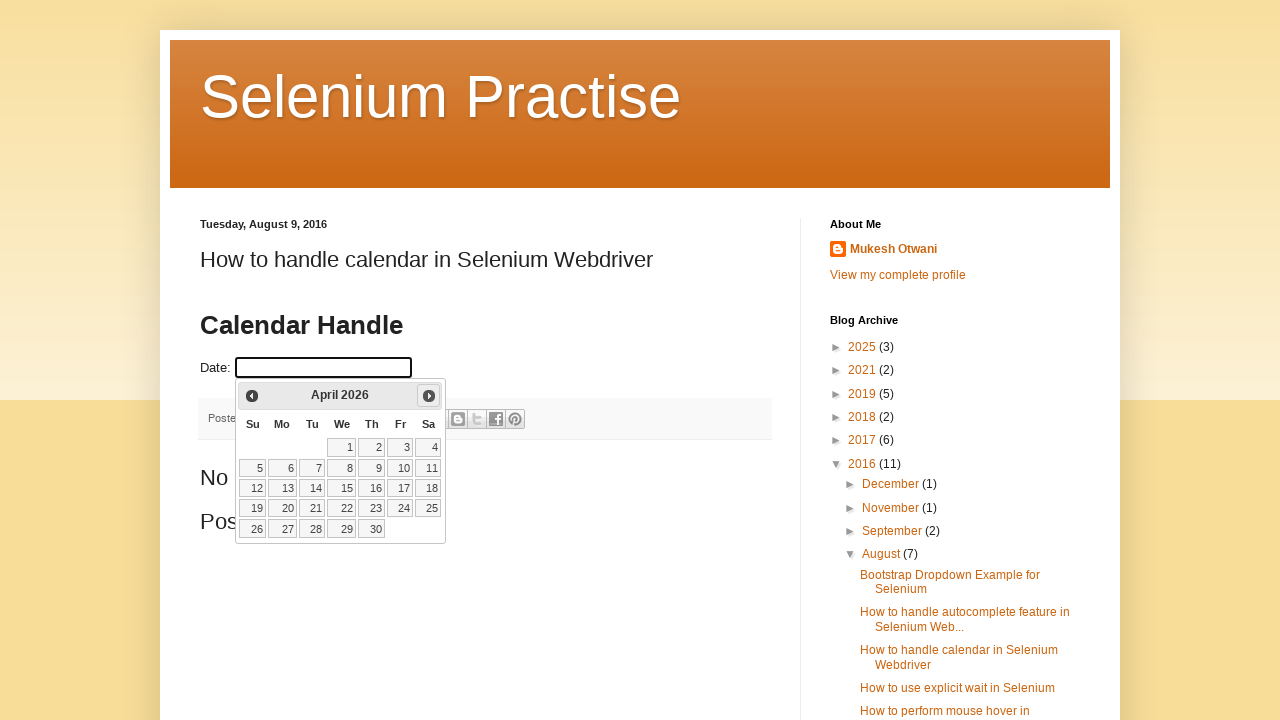

Retrieved updated month from datepicker
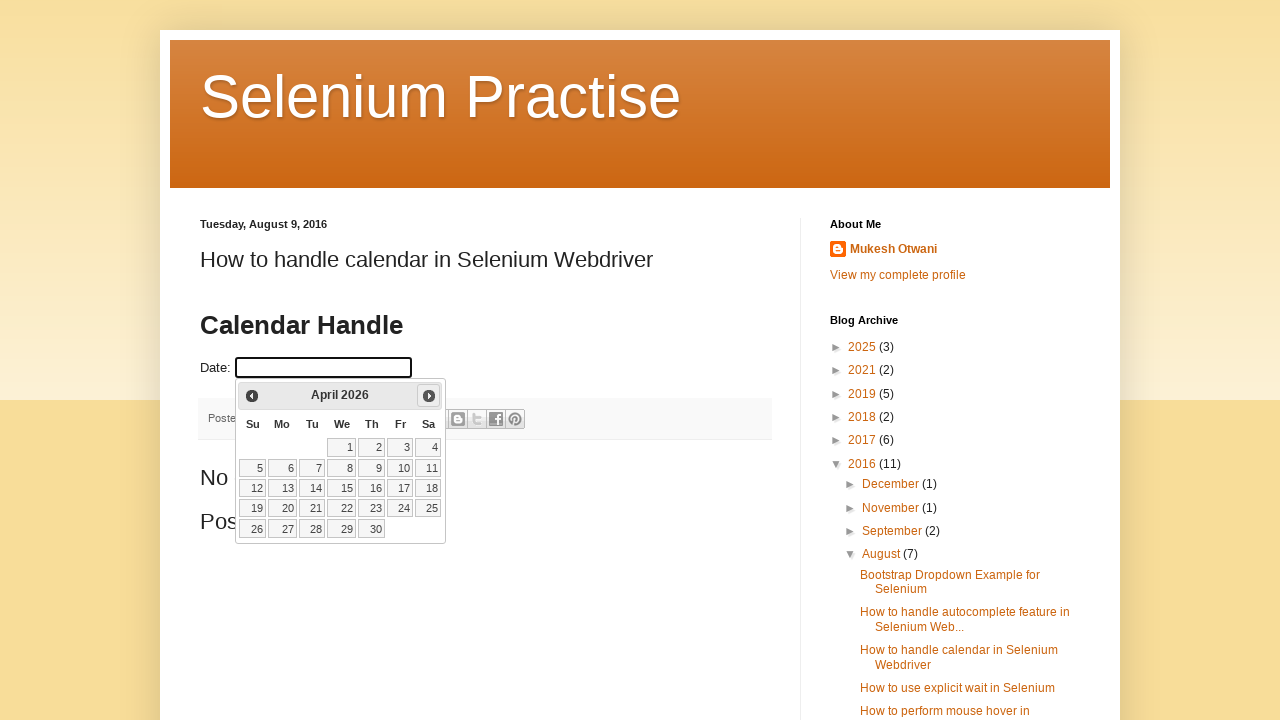

Retrieved updated year from datepicker
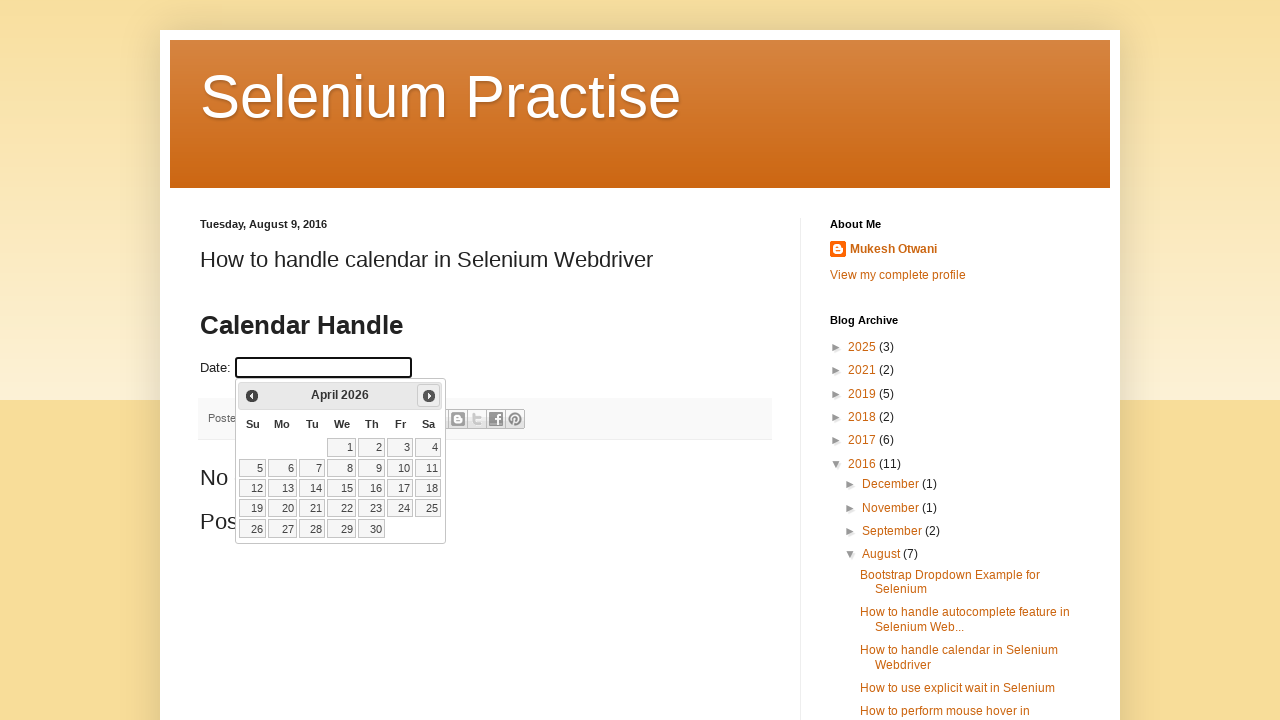

Clicked Next button to navigate to next month (currently April 2026) at (429, 396) on span:text('Next')
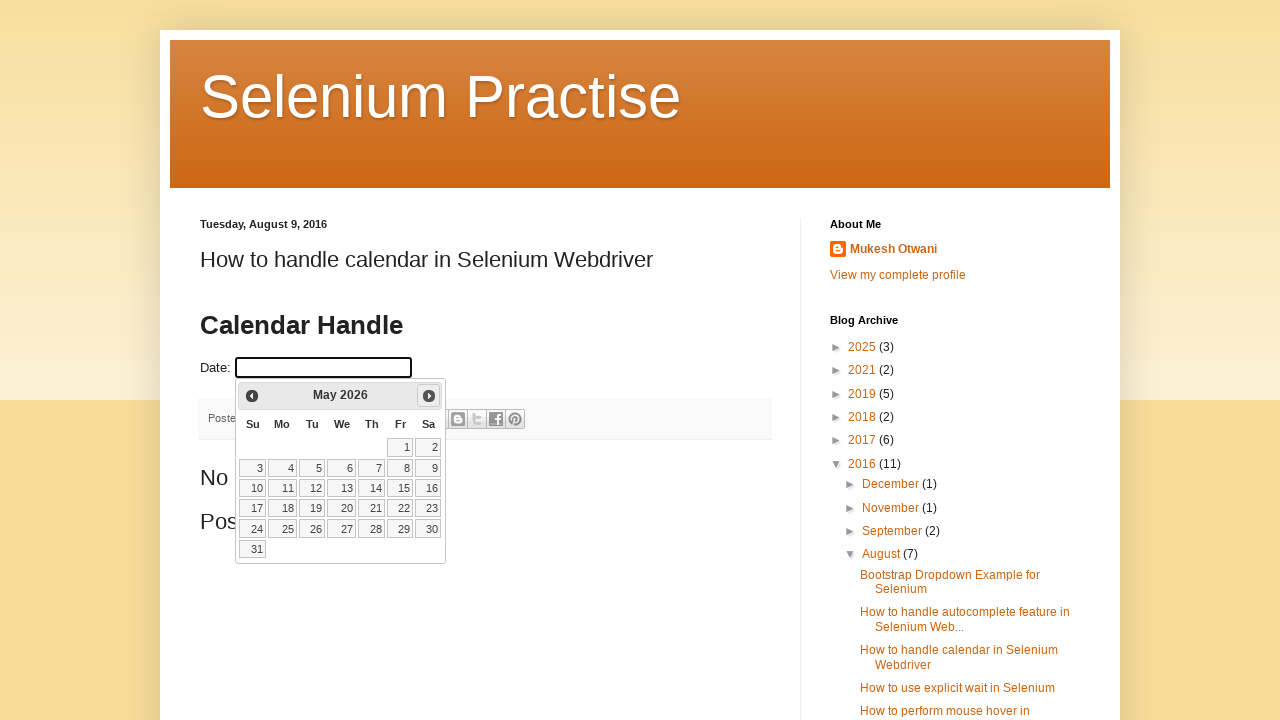

Waited 200ms for datepicker animation
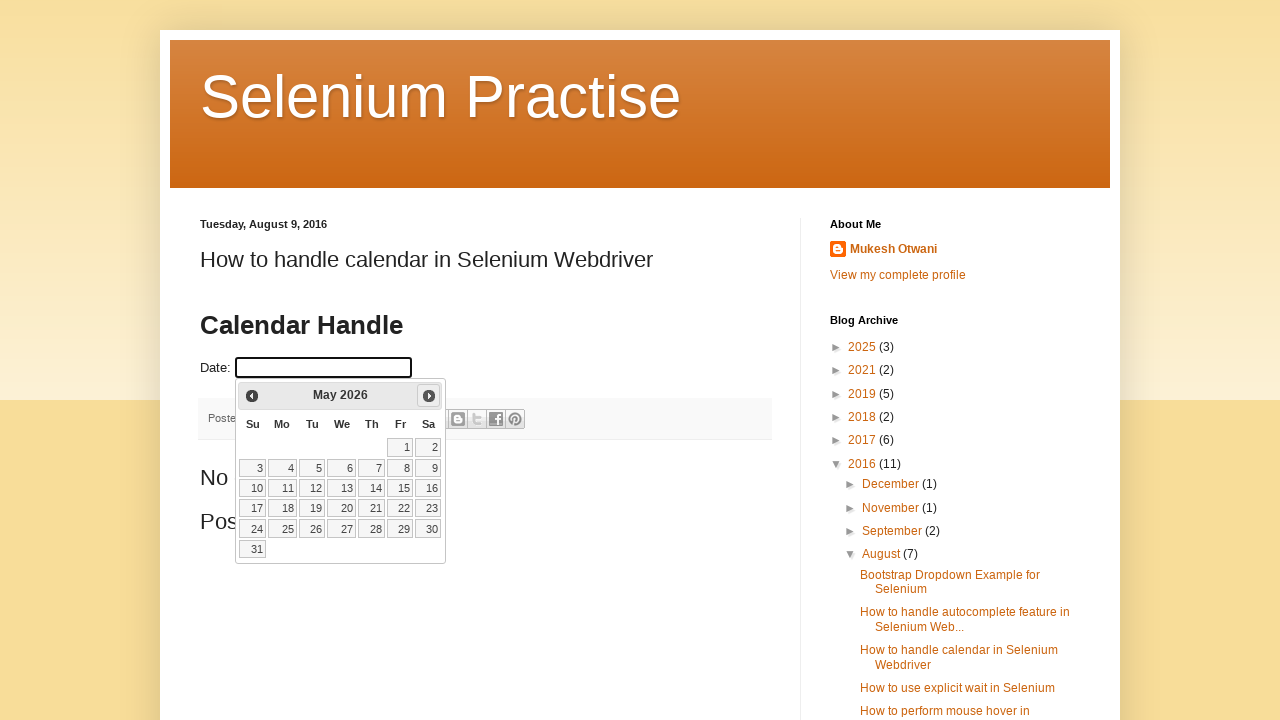

Retrieved updated month from datepicker
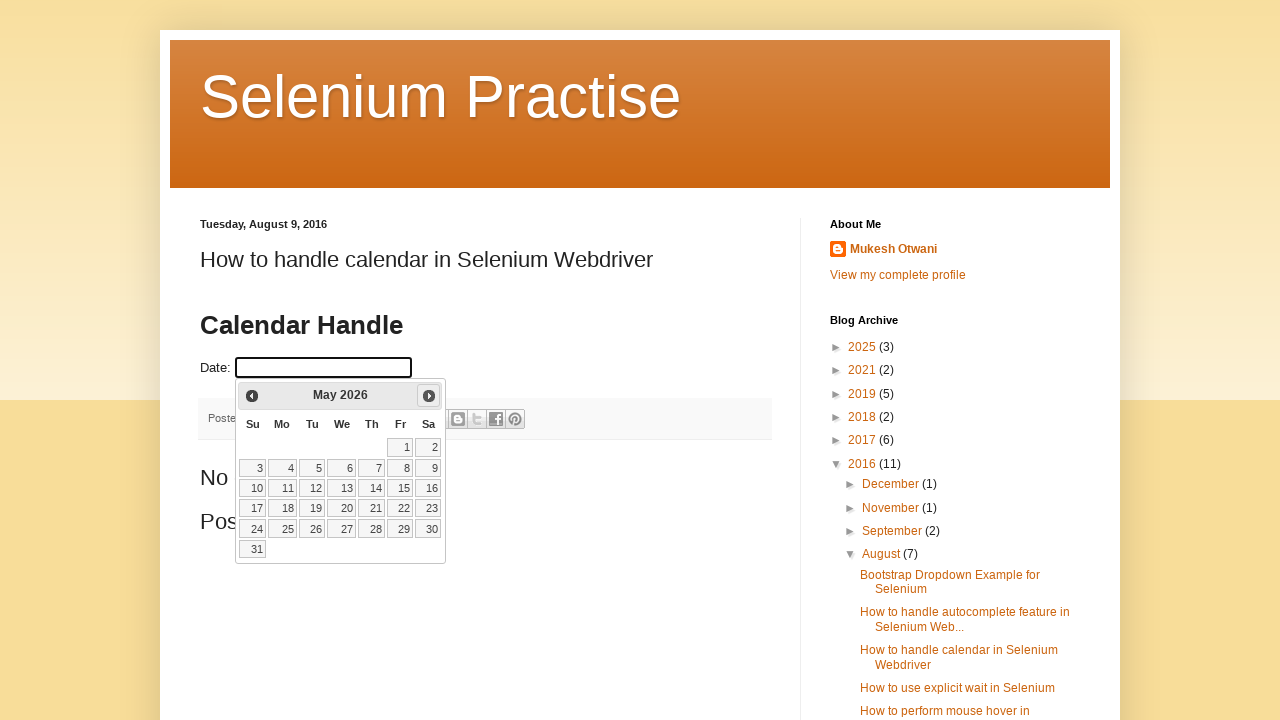

Retrieved updated year from datepicker
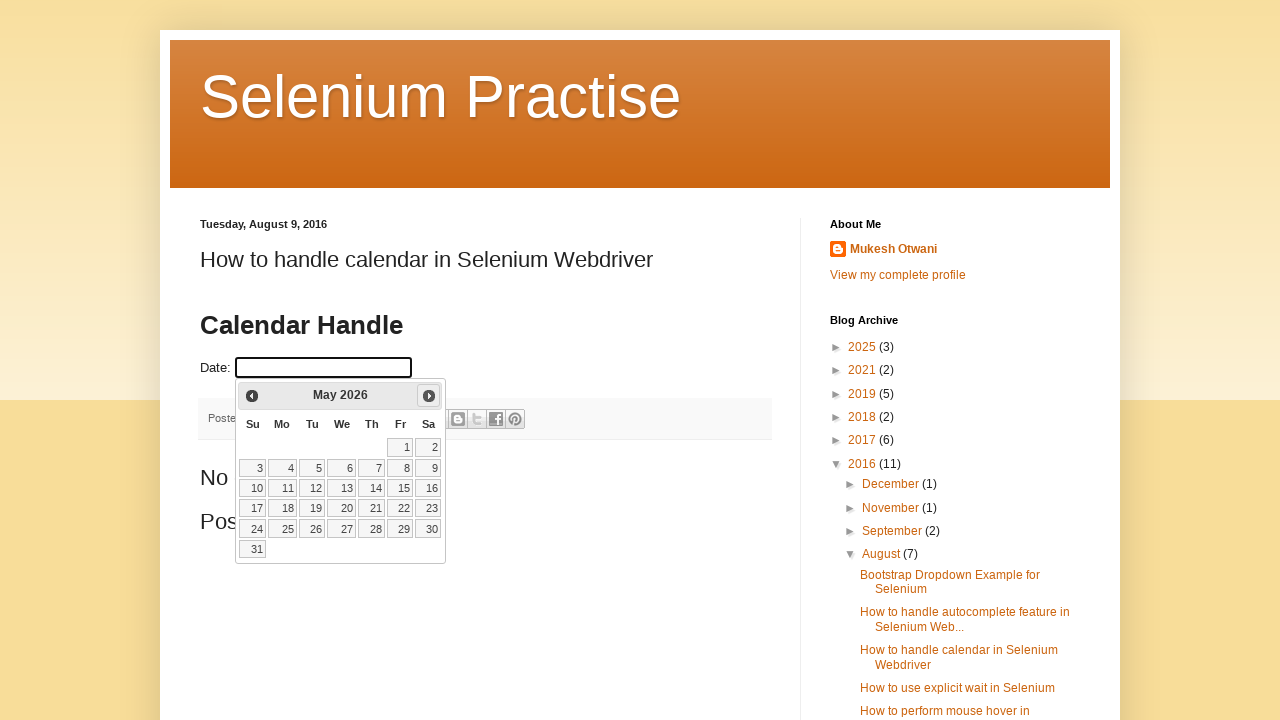

Clicked Next button to navigate to next month (currently May 2026) at (429, 396) on span:text('Next')
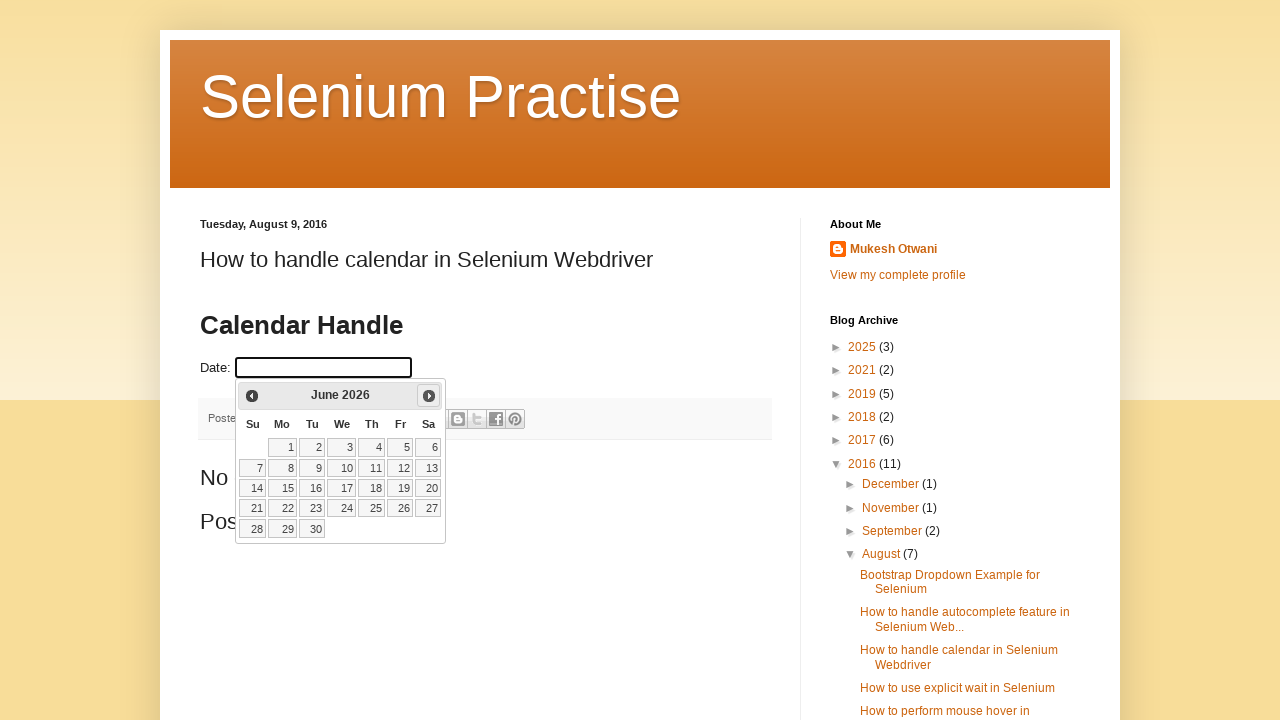

Waited 200ms for datepicker animation
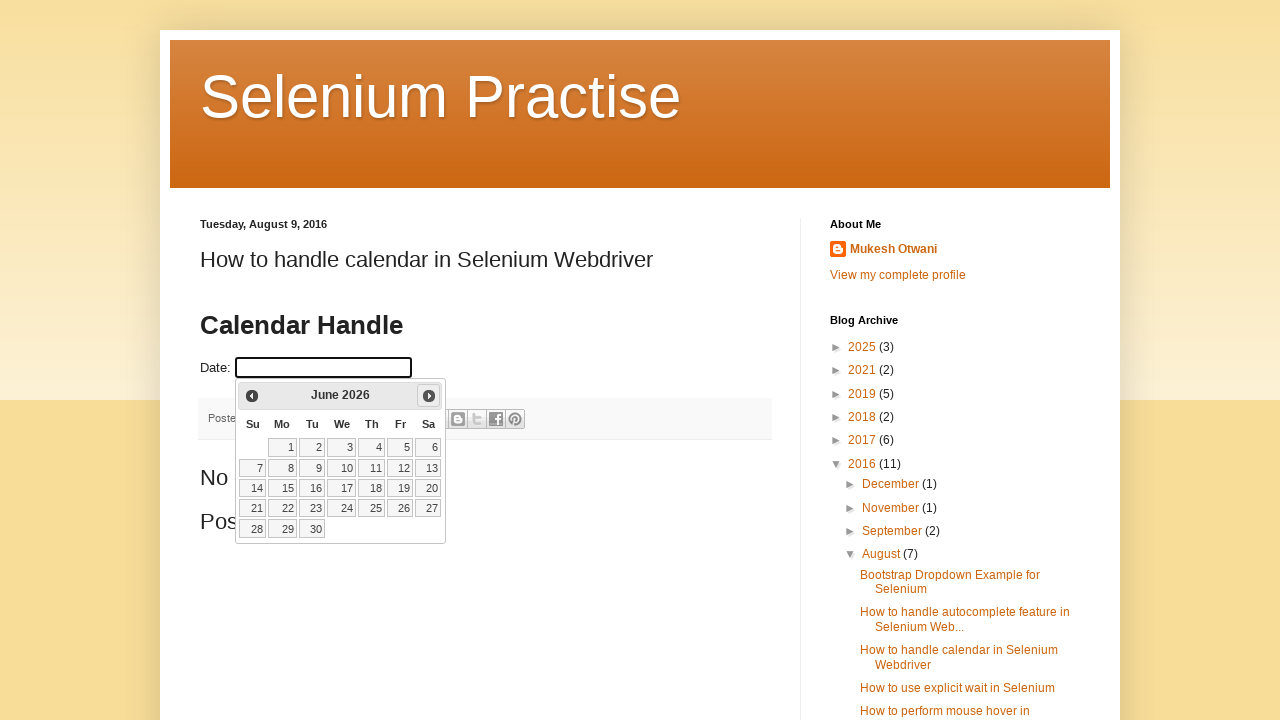

Retrieved updated month from datepicker
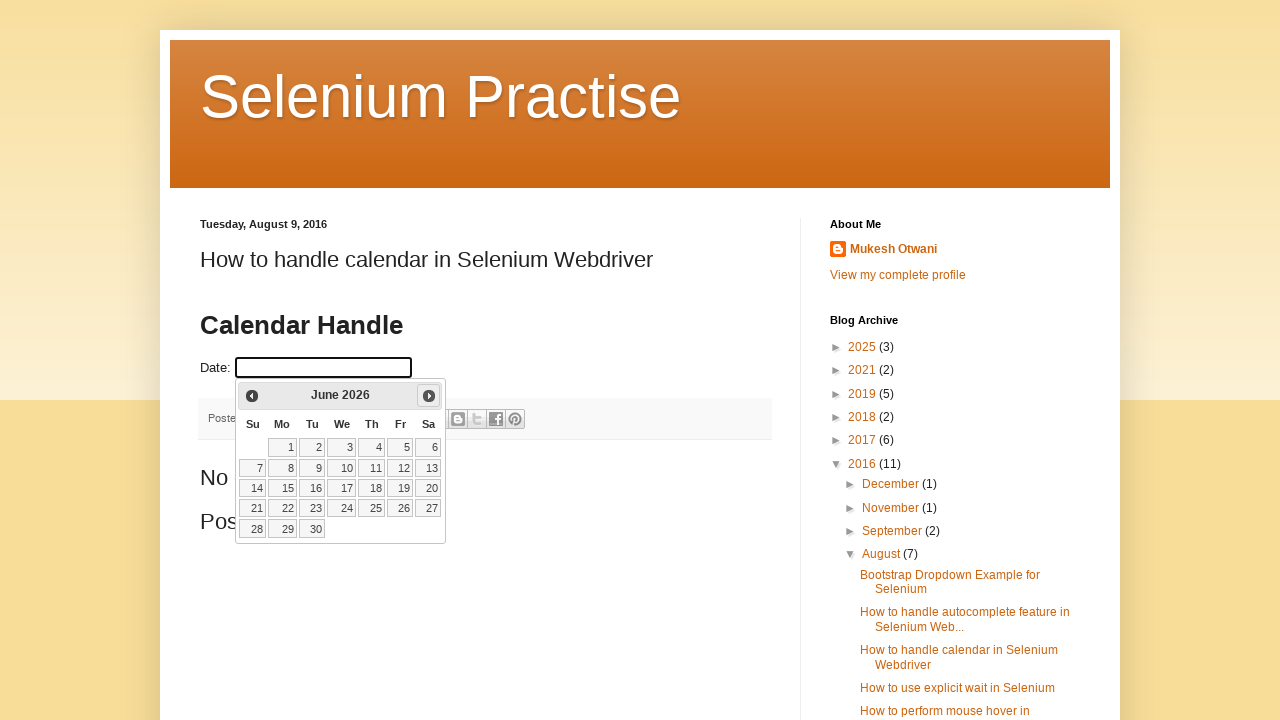

Retrieved updated year from datepicker
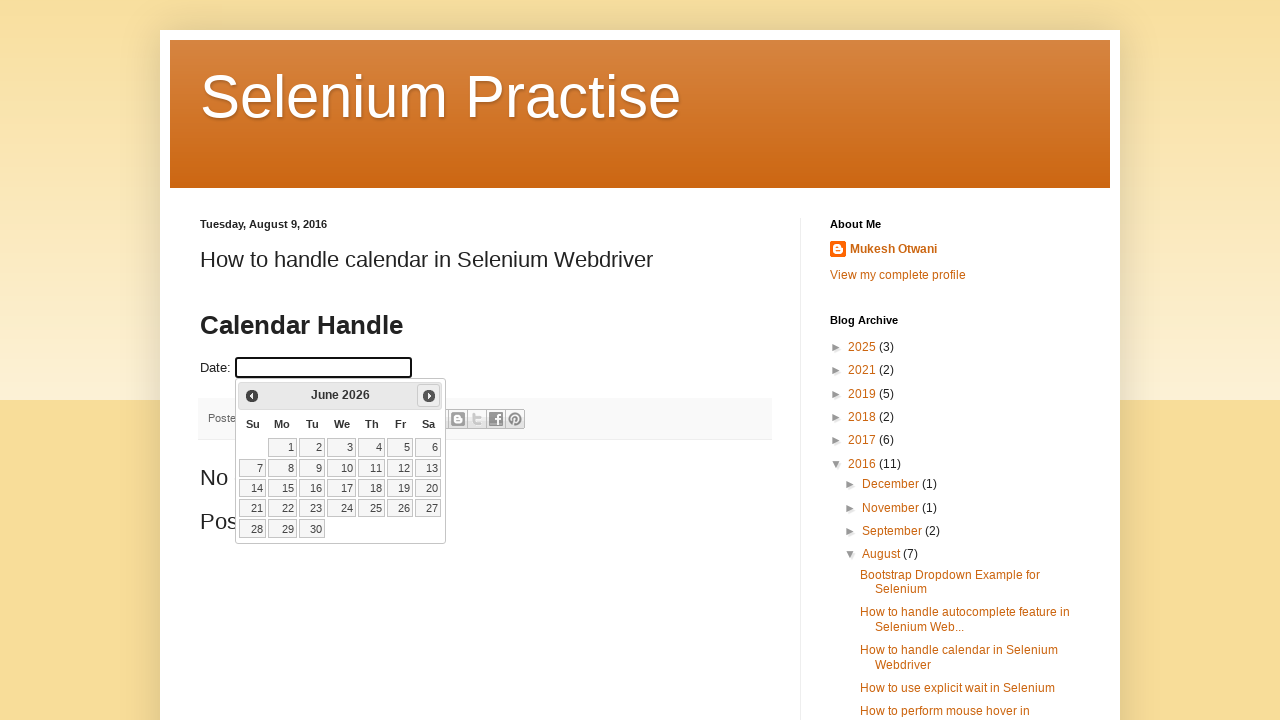

Clicked Next button to navigate to next month (currently June 2026) at (429, 396) on span:text('Next')
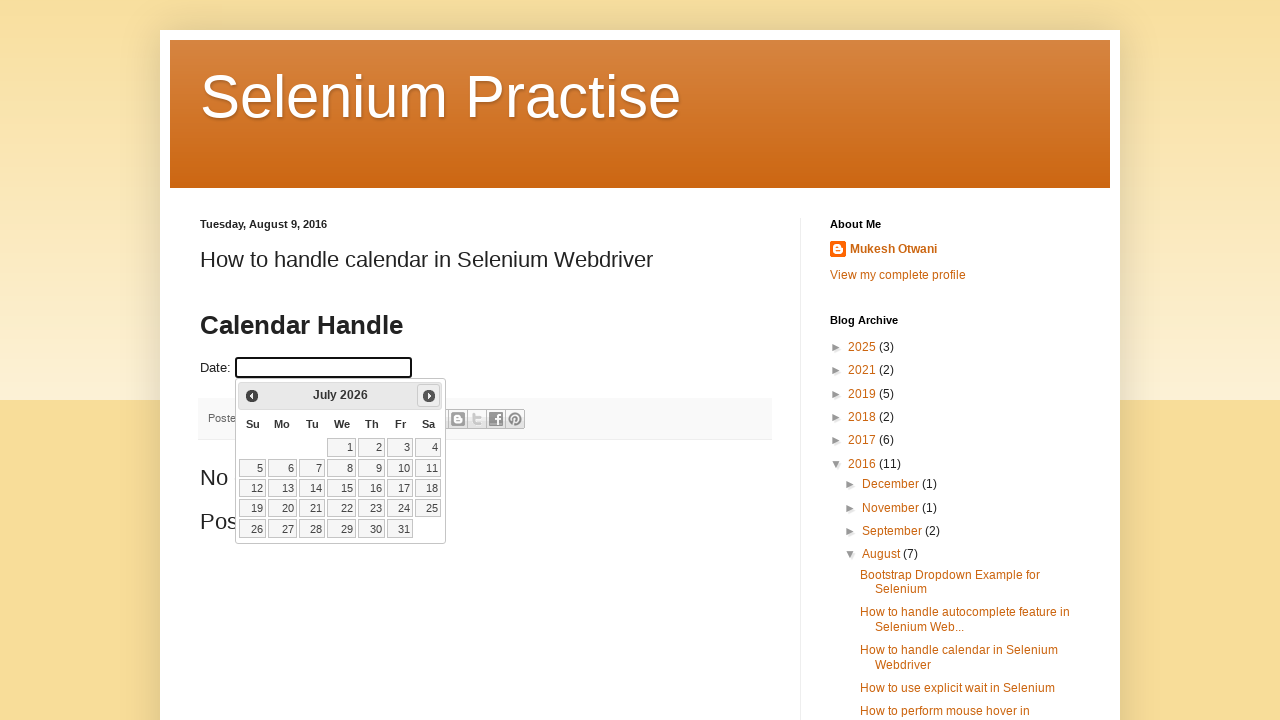

Waited 200ms for datepicker animation
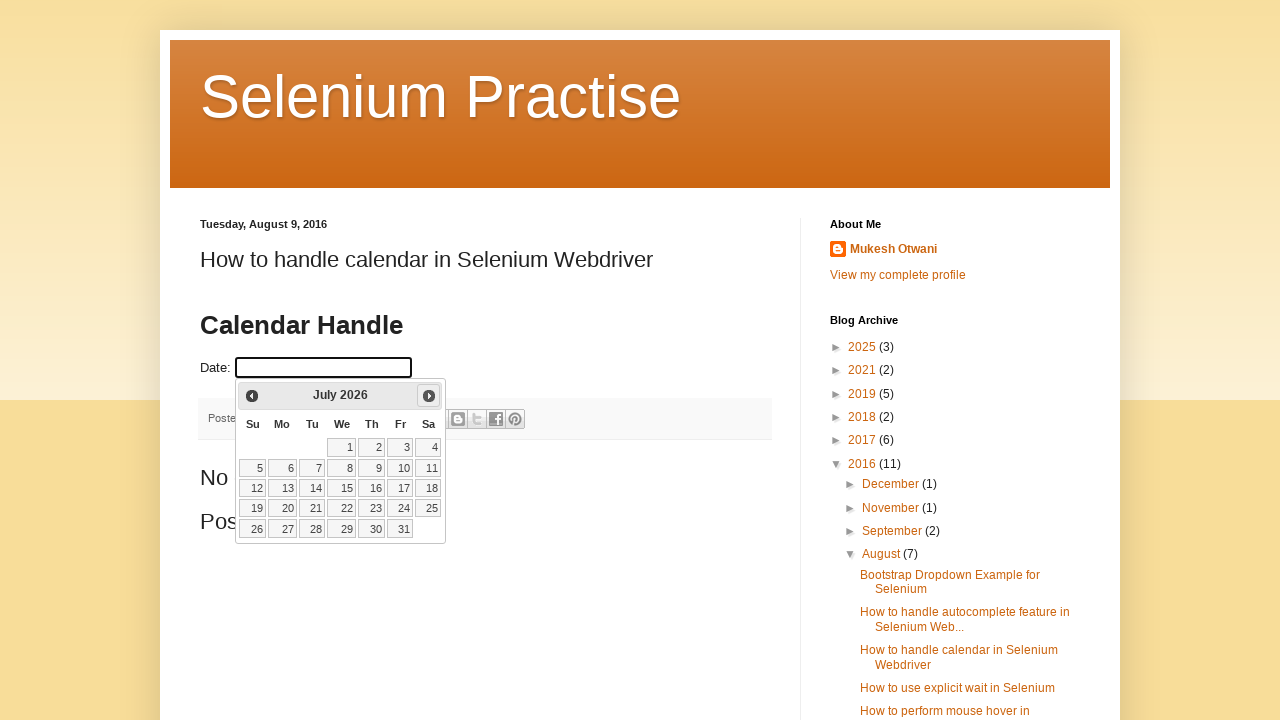

Retrieved updated month from datepicker
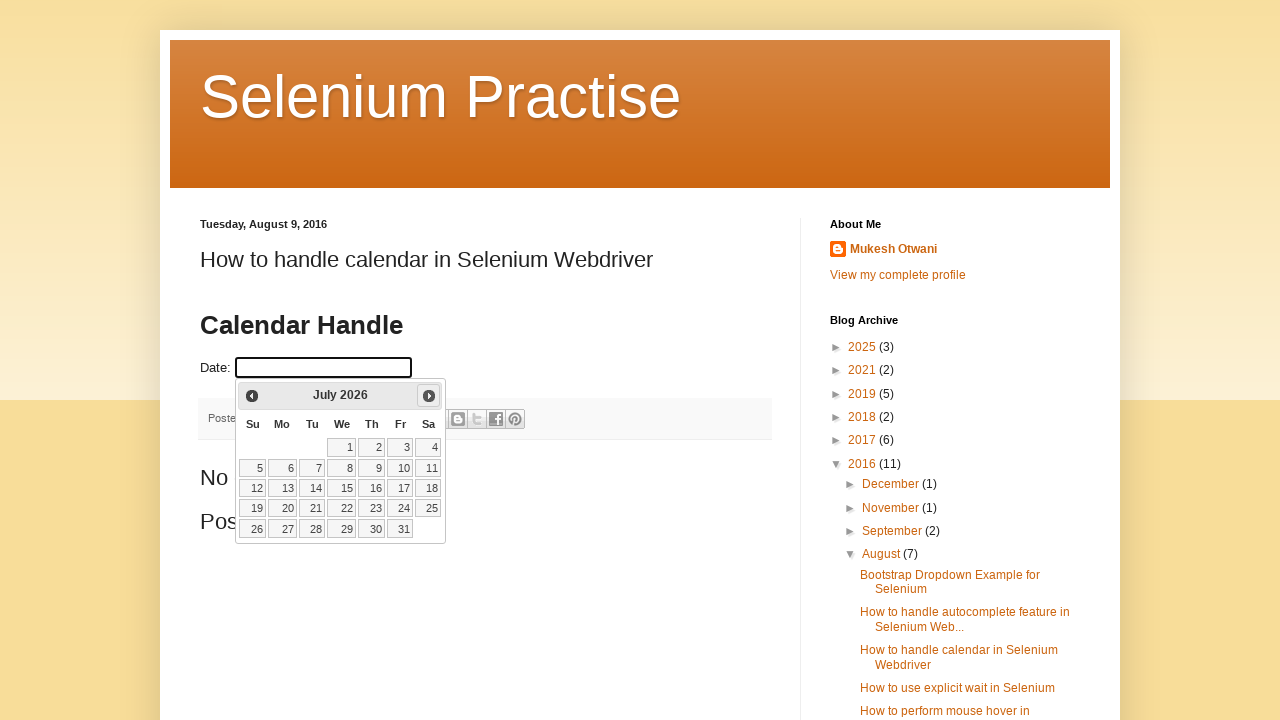

Retrieved updated year from datepicker
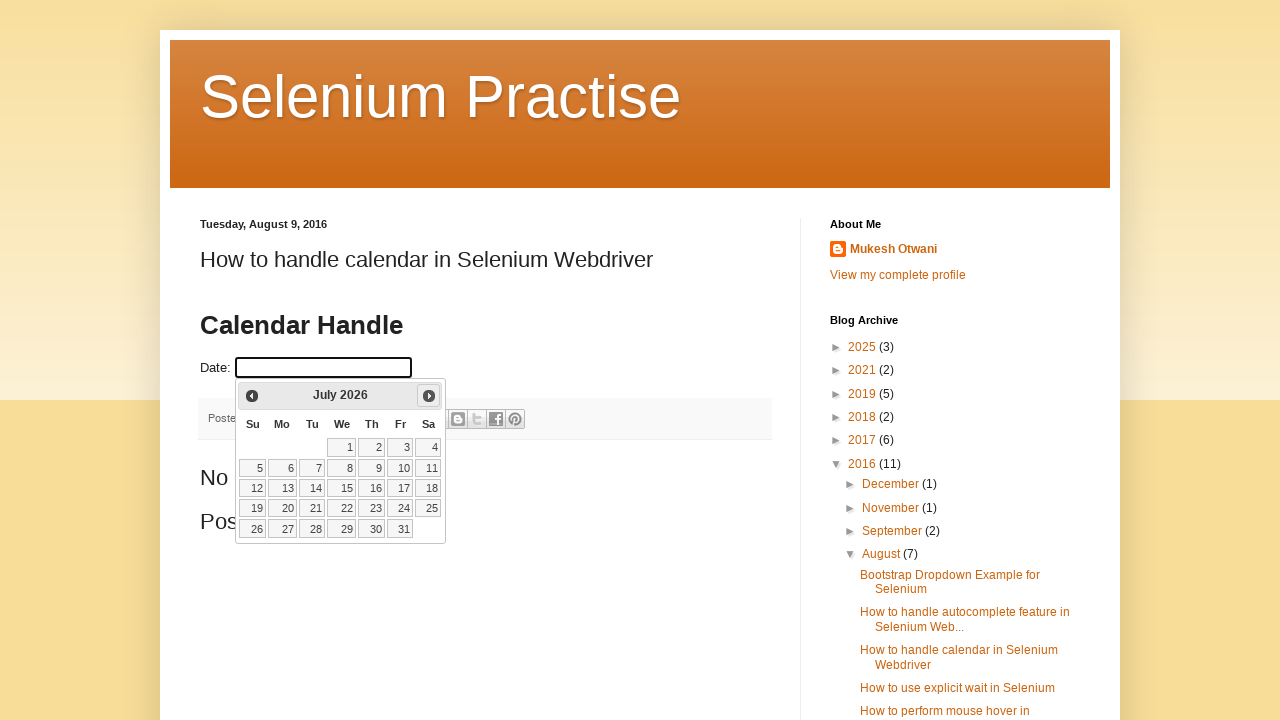

Clicked Next button to navigate to next month (currently July 2026) at (429, 396) on span:text('Next')
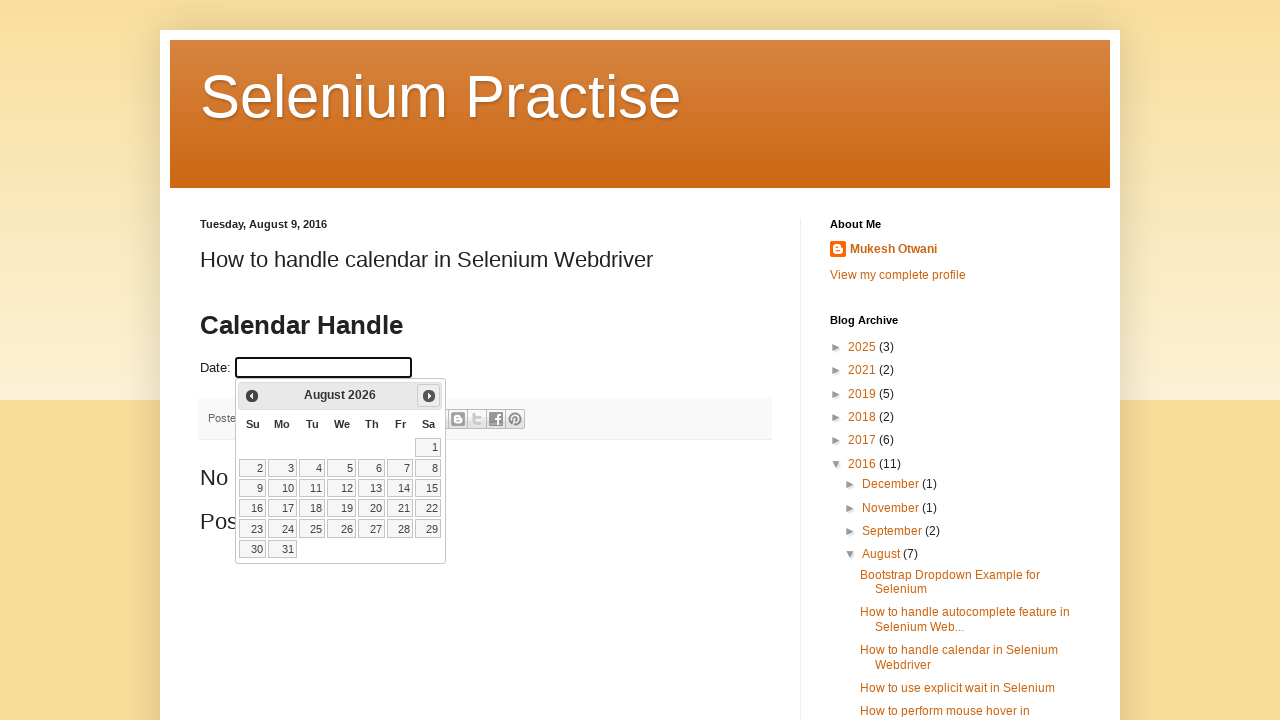

Waited 200ms for datepicker animation
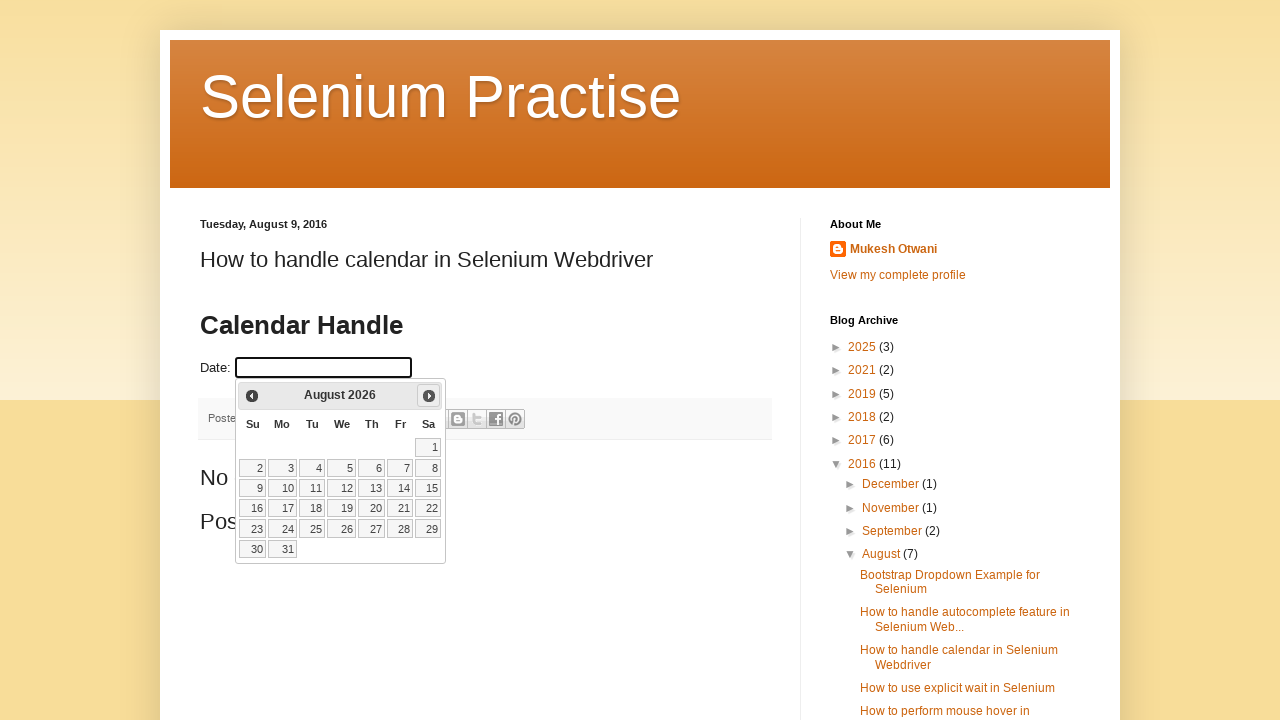

Retrieved updated month from datepicker
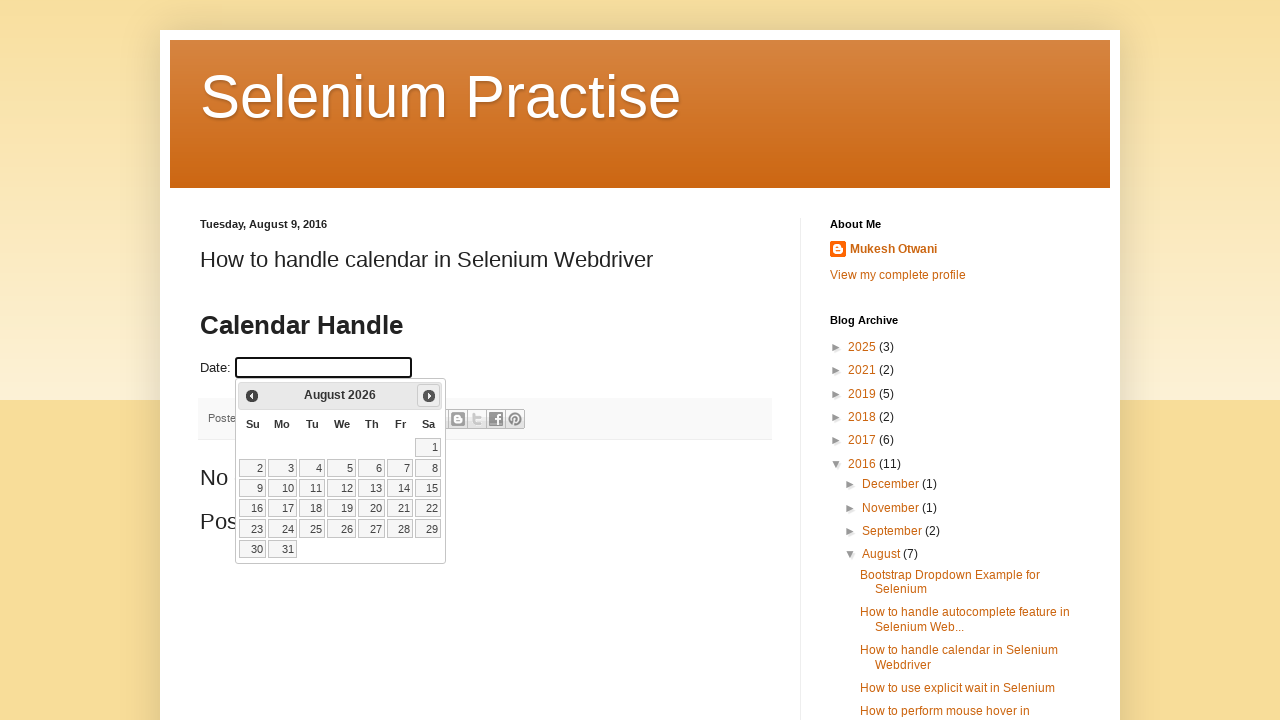

Retrieved updated year from datepicker
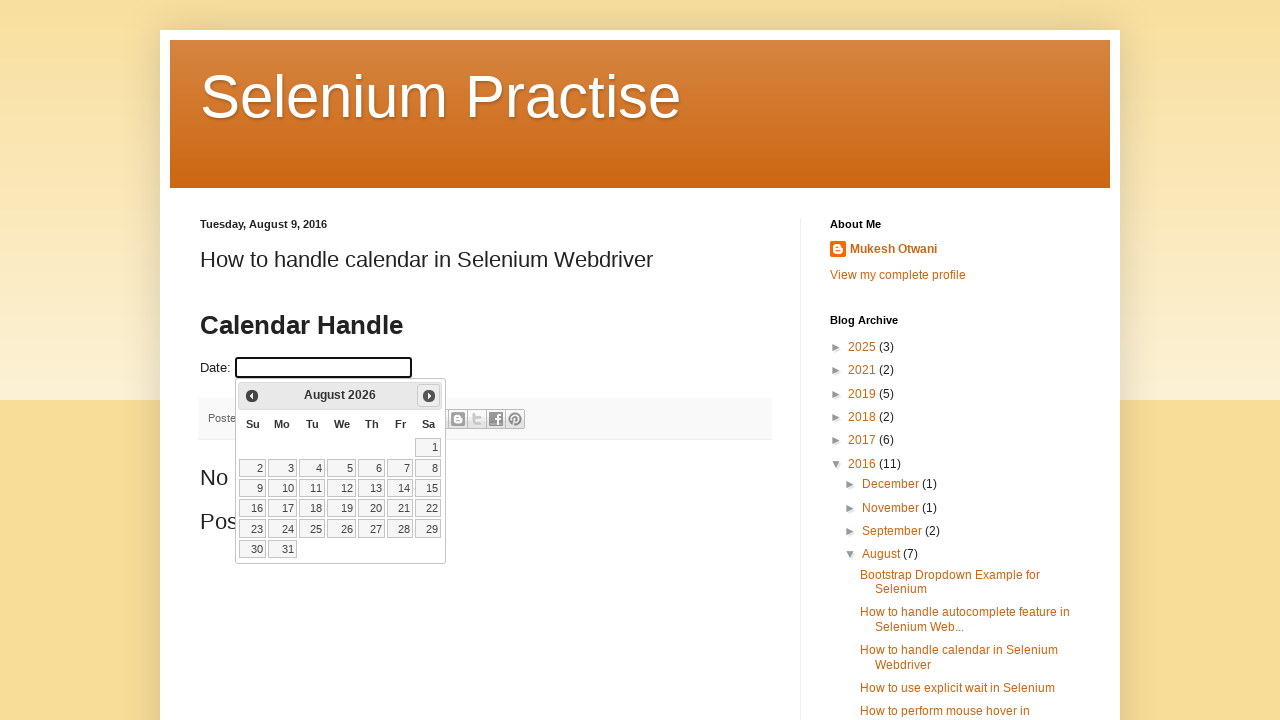

Clicked Next button to navigate to next month (currently August 2026) at (429, 396) on span:text('Next')
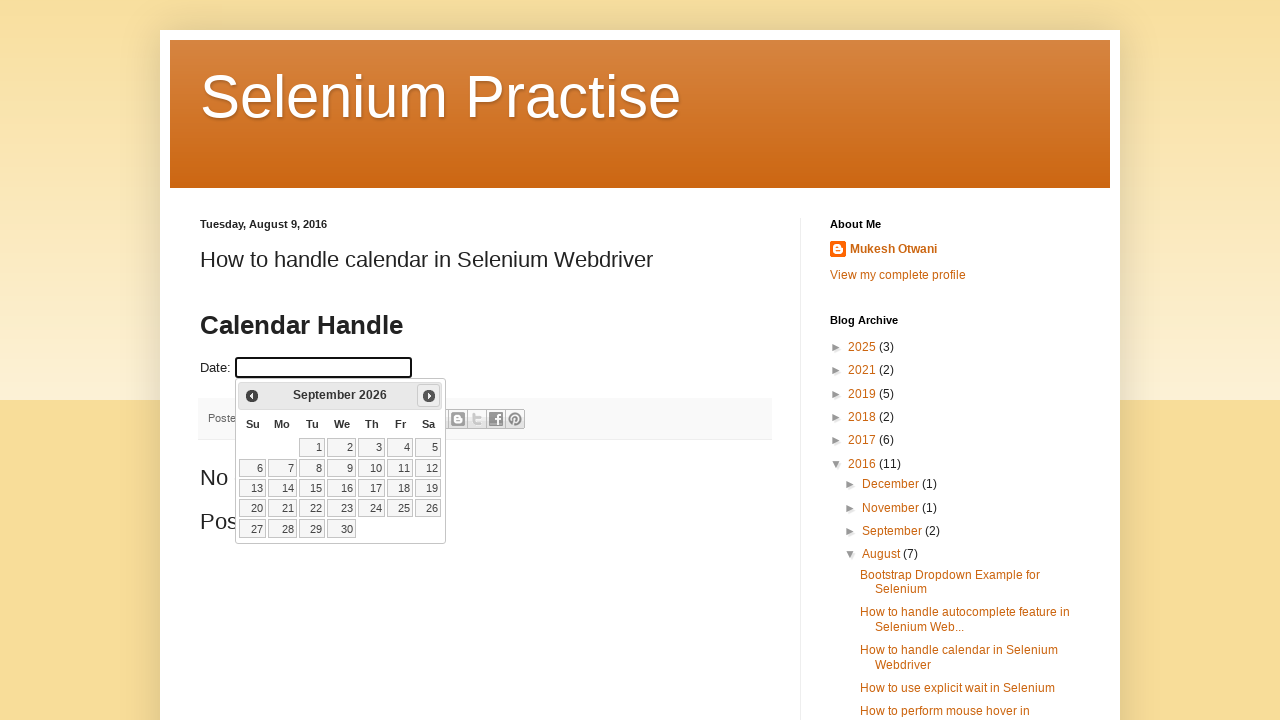

Waited 200ms for datepicker animation
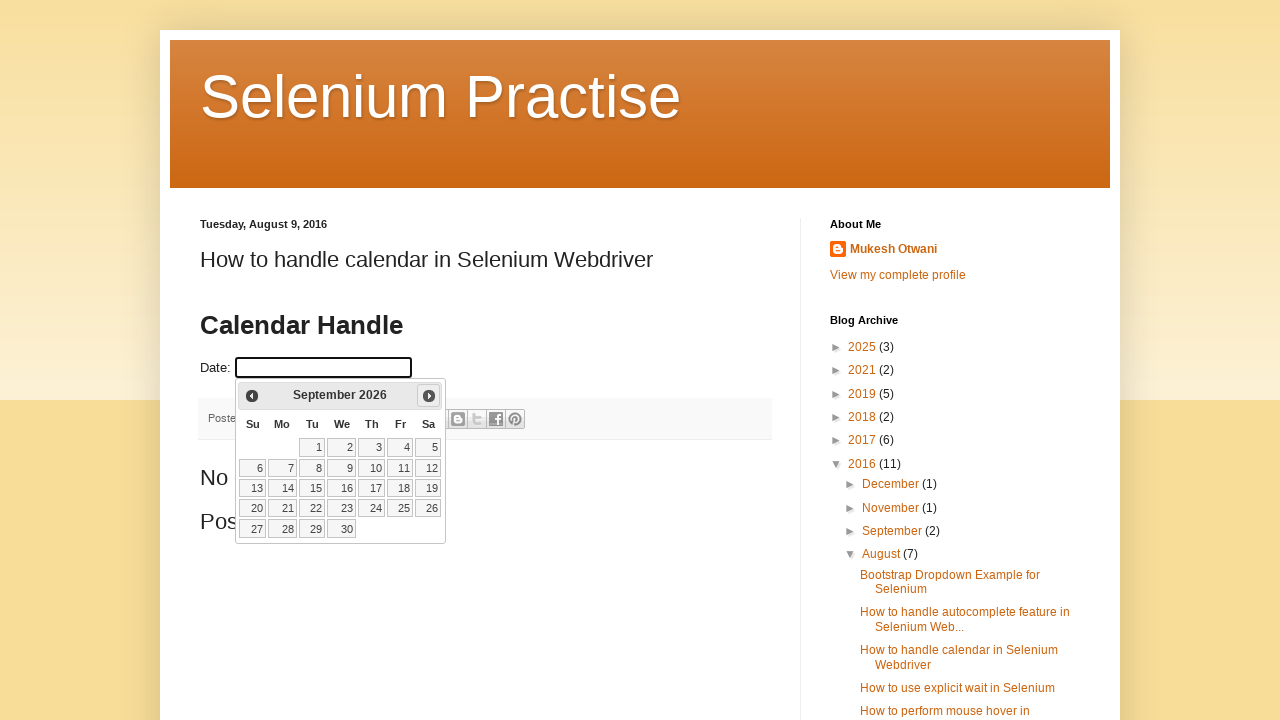

Retrieved updated month from datepicker
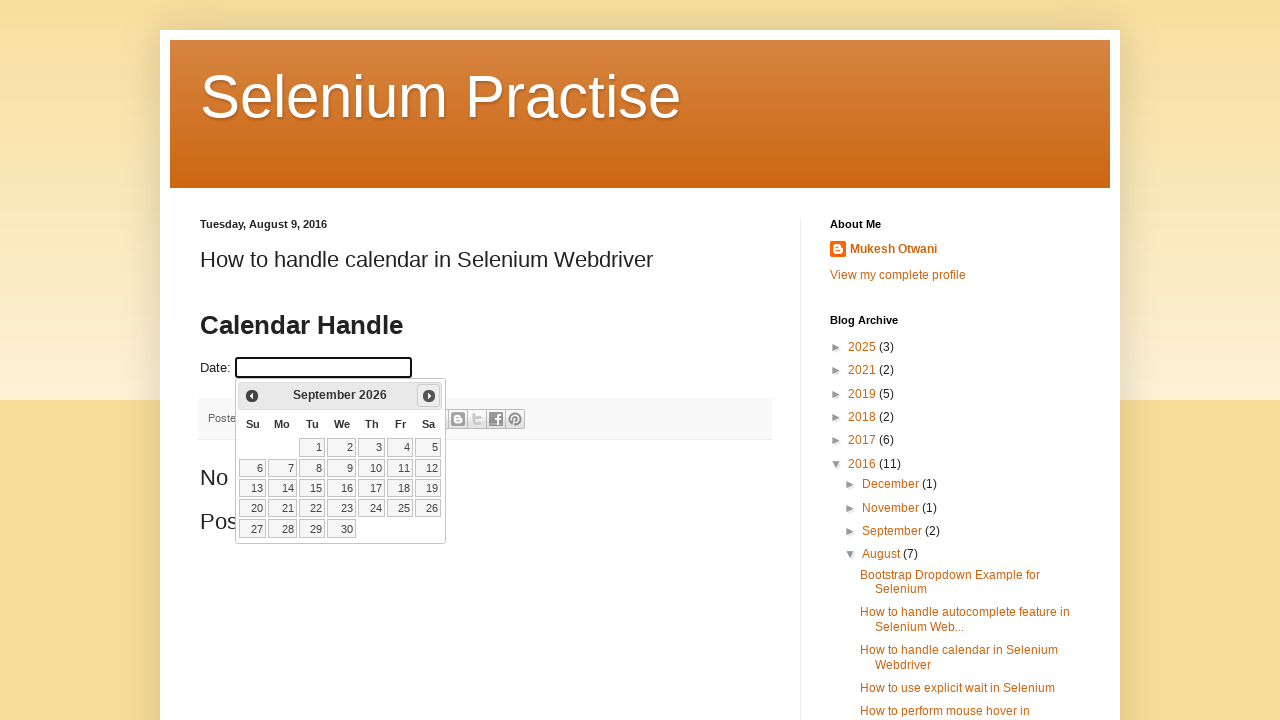

Retrieved updated year from datepicker
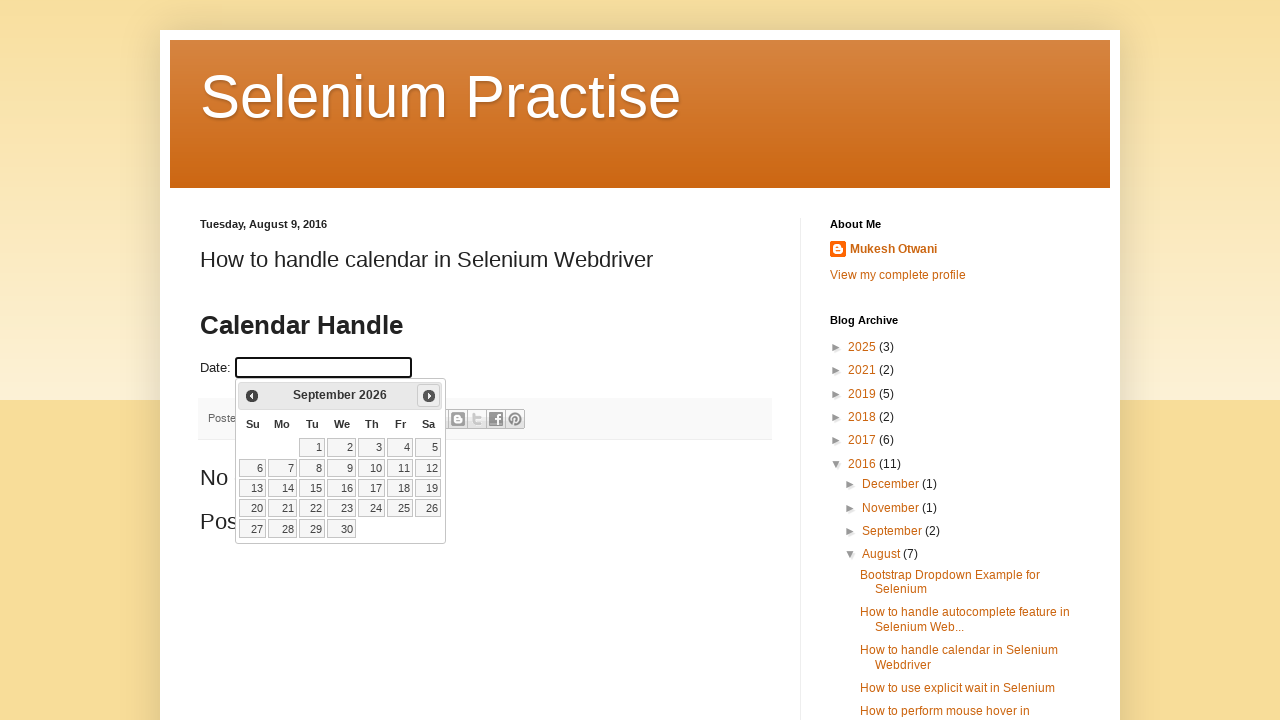

Clicked Next button to navigate to next month (currently September 2026) at (429, 396) on span:text('Next')
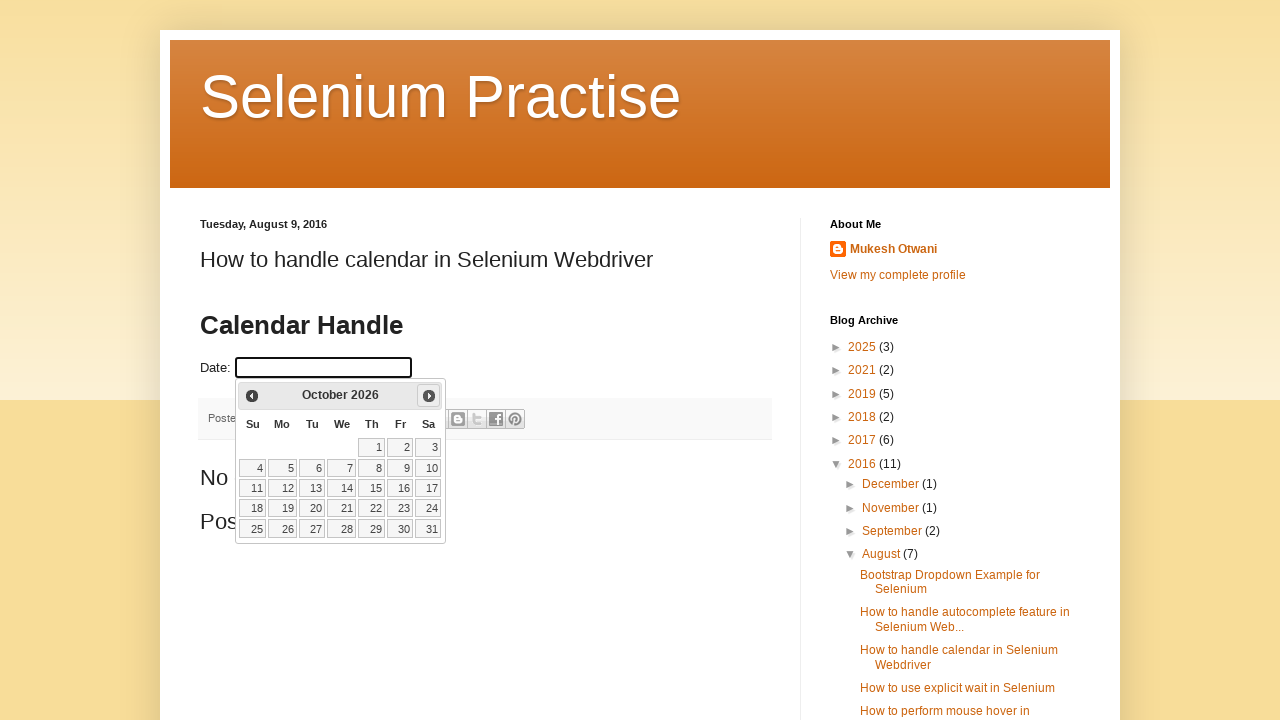

Waited 200ms for datepicker animation
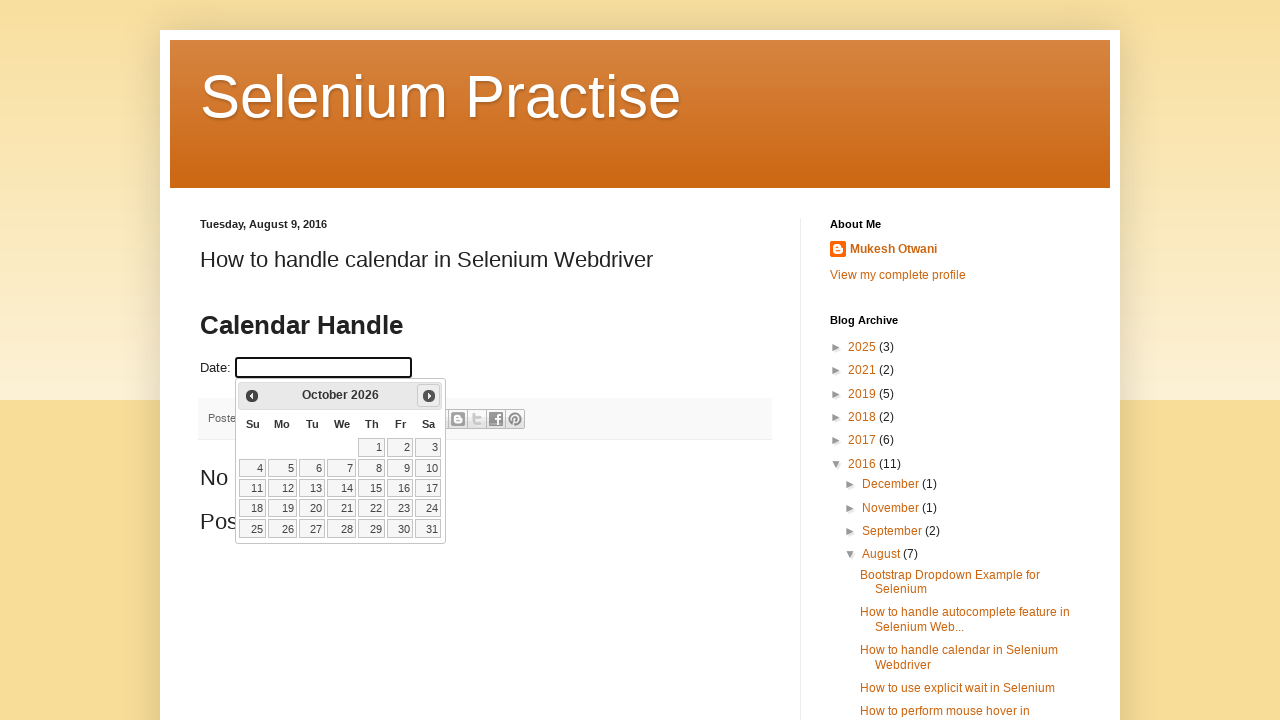

Retrieved updated month from datepicker
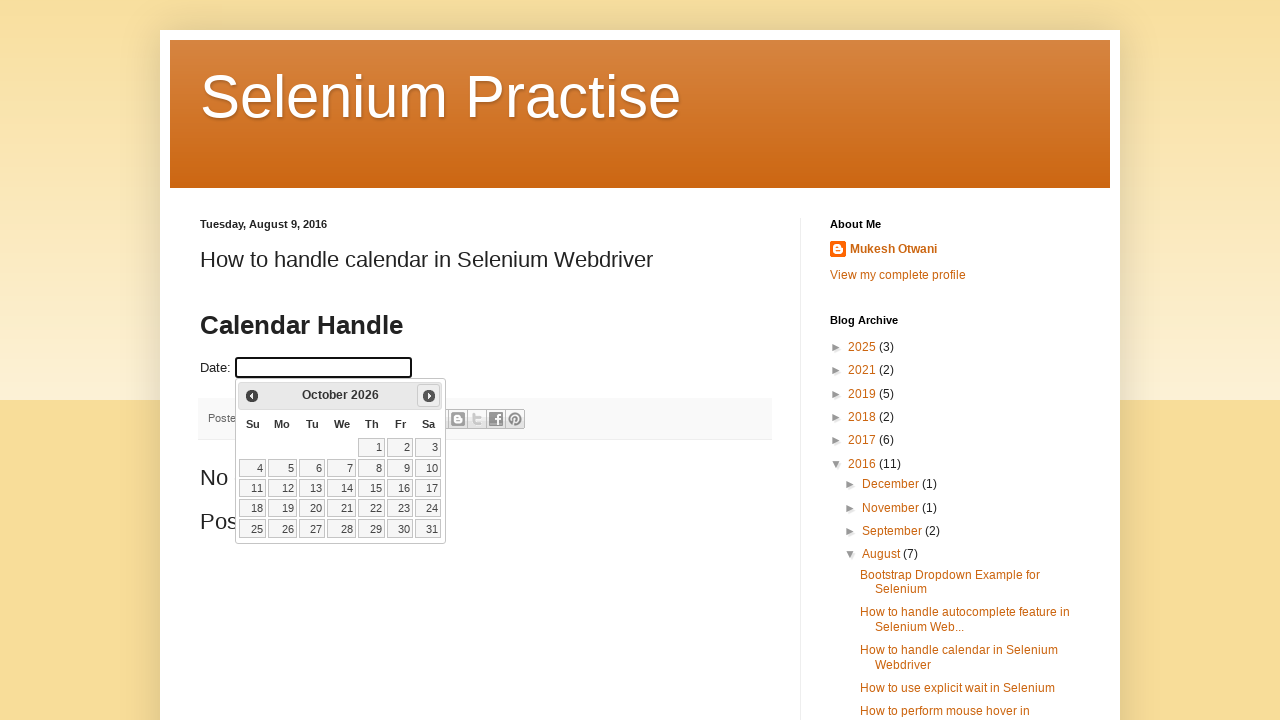

Retrieved updated year from datepicker
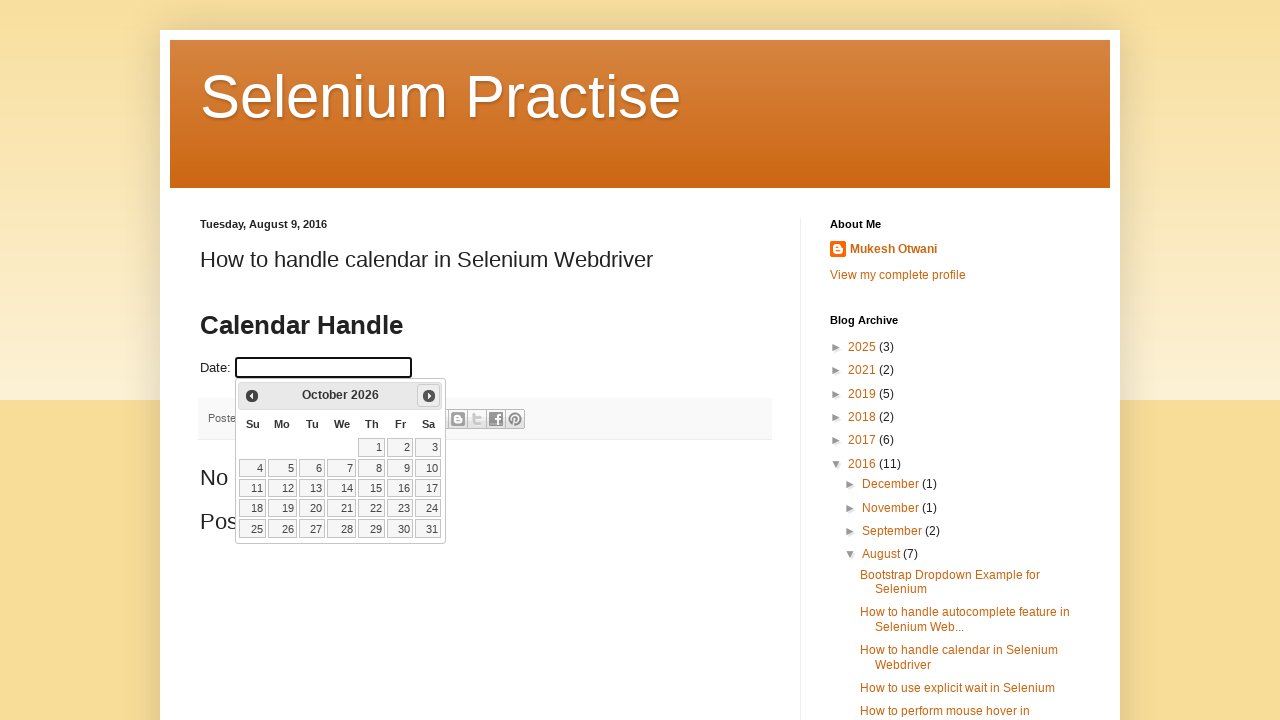

Clicked Next button to navigate to next month (currently October 2026) at (429, 396) on span:text('Next')
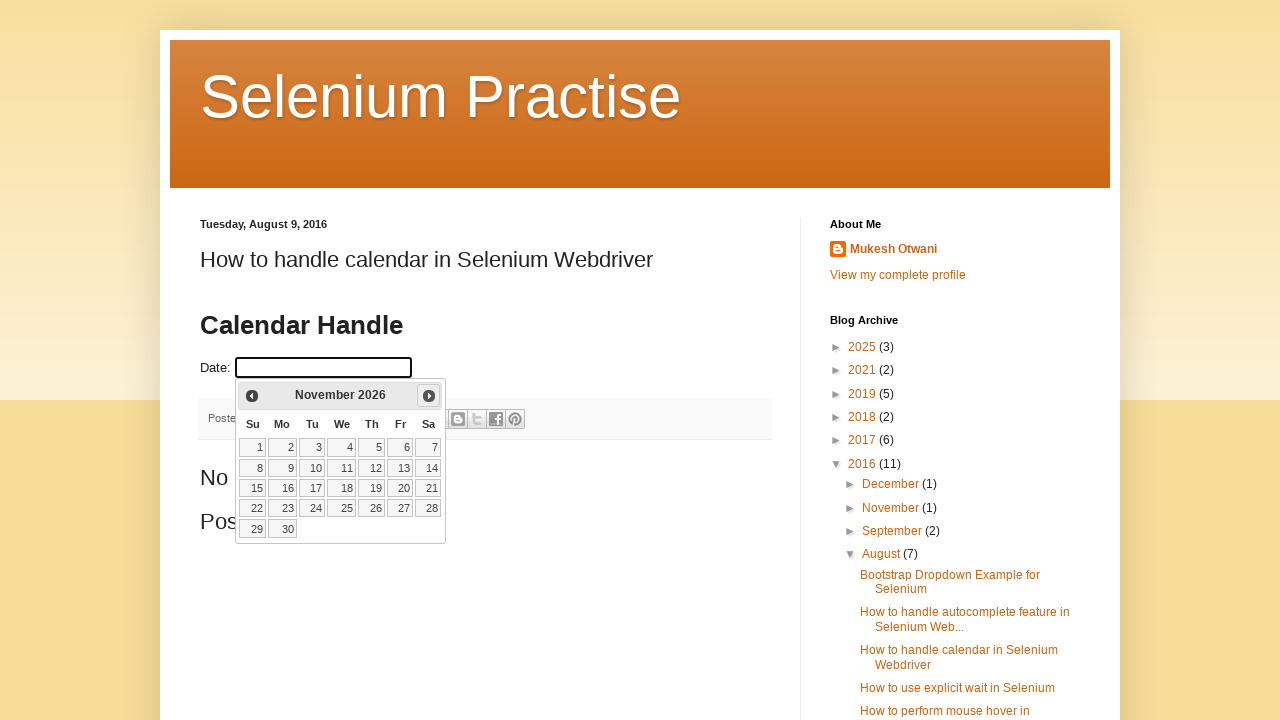

Waited 200ms for datepicker animation
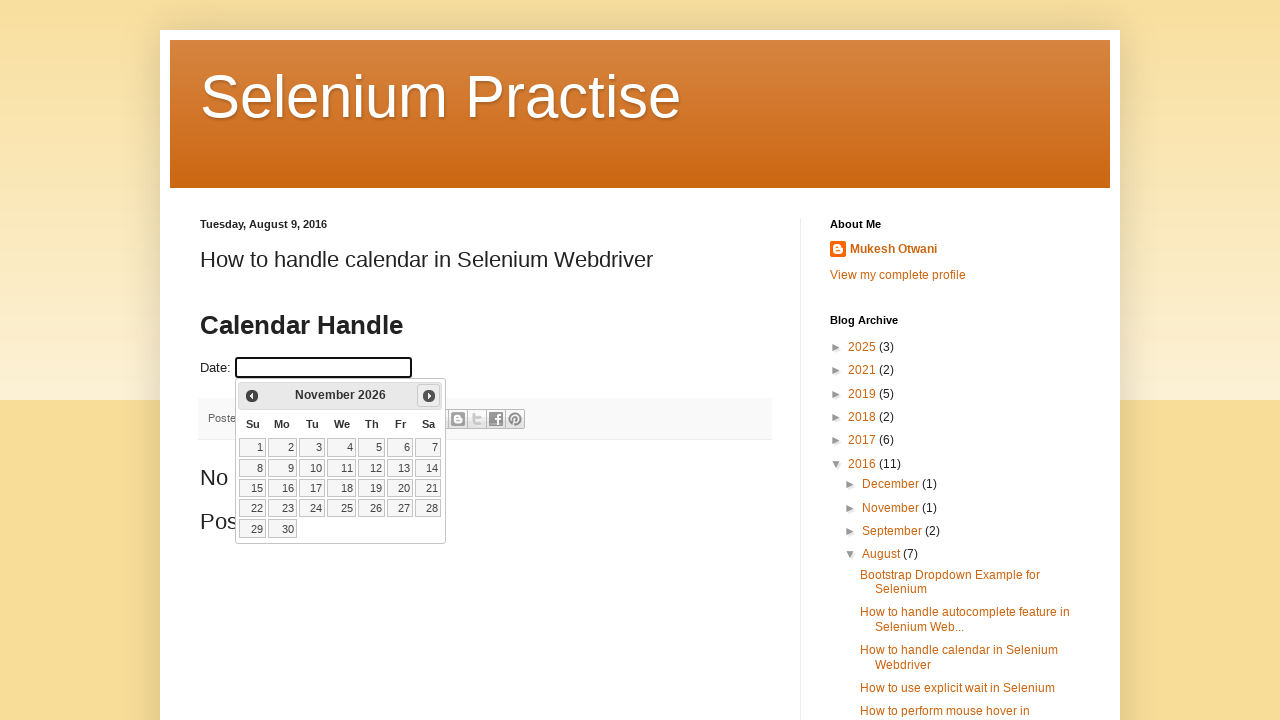

Retrieved updated month from datepicker
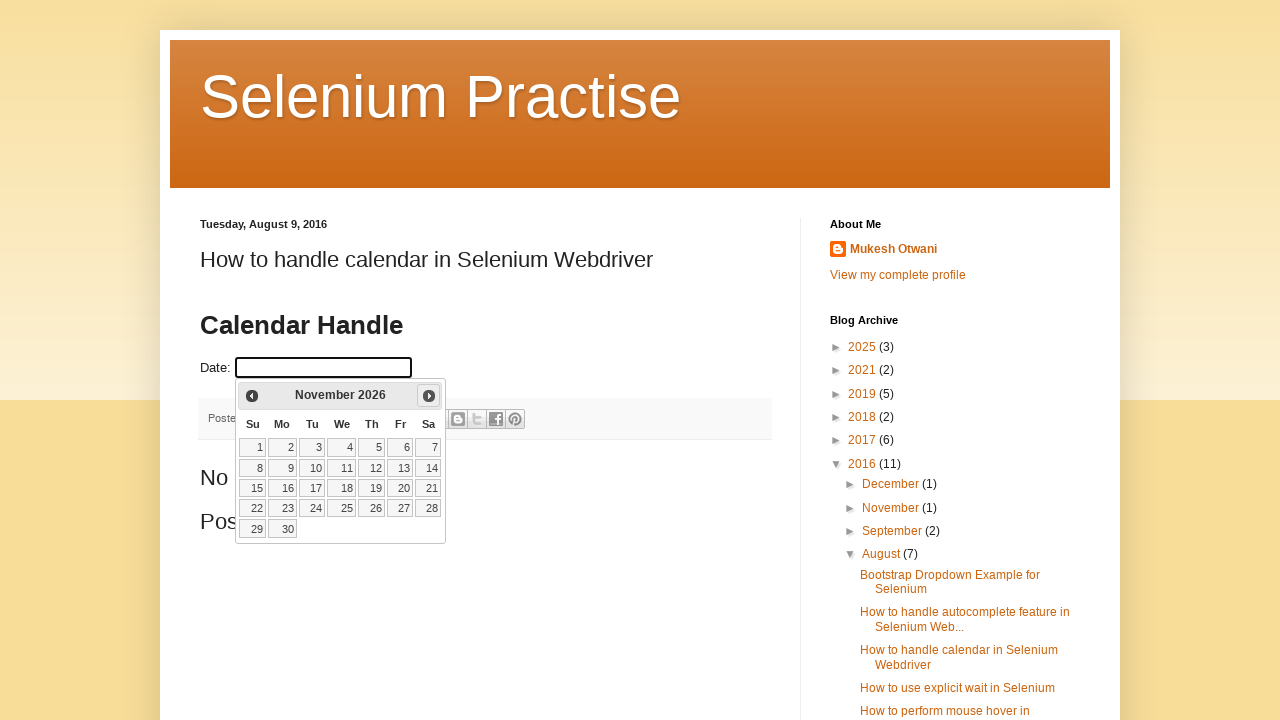

Retrieved updated year from datepicker
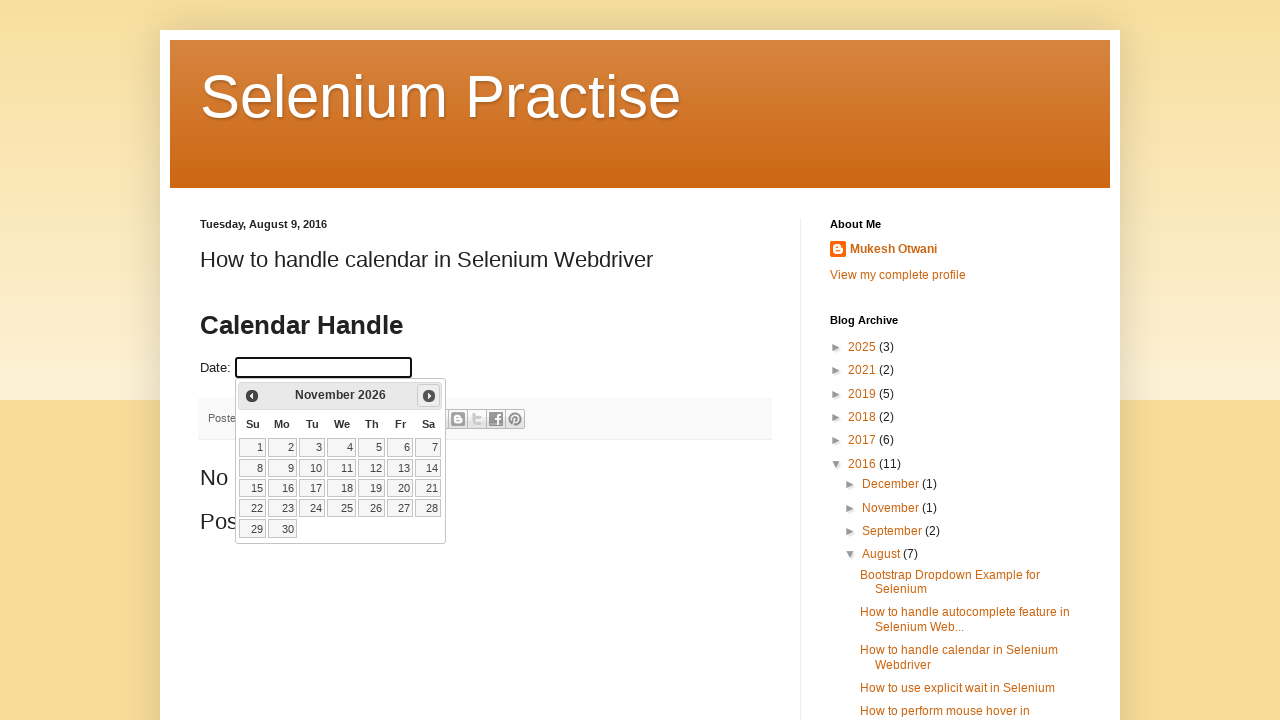

Clicked Next button to navigate to next month (currently November 2026) at (429, 396) on span:text('Next')
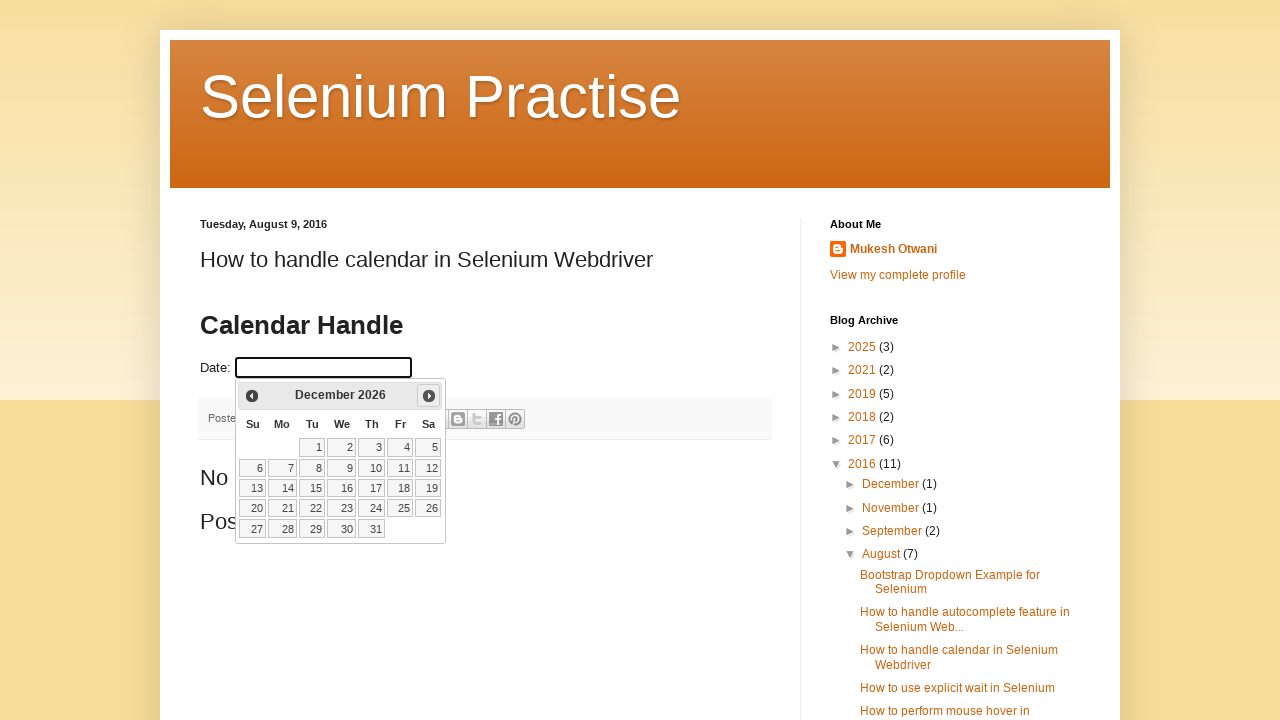

Waited 200ms for datepicker animation
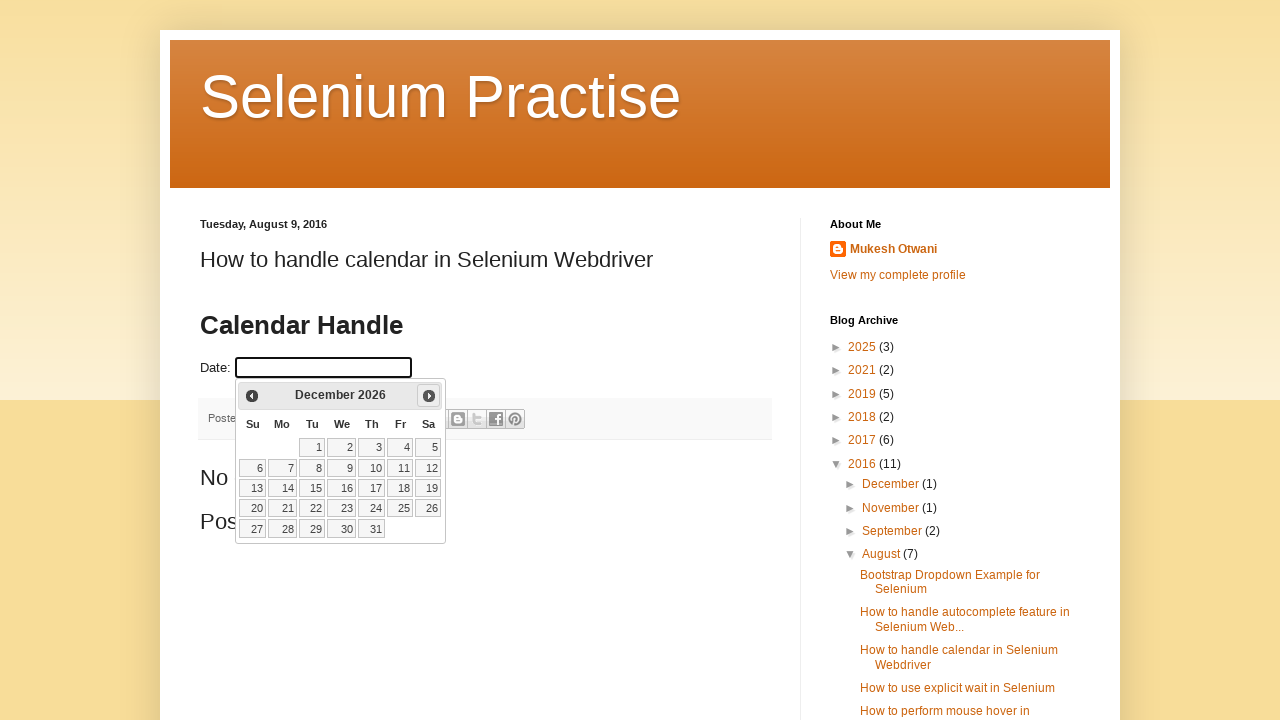

Retrieved updated month from datepicker
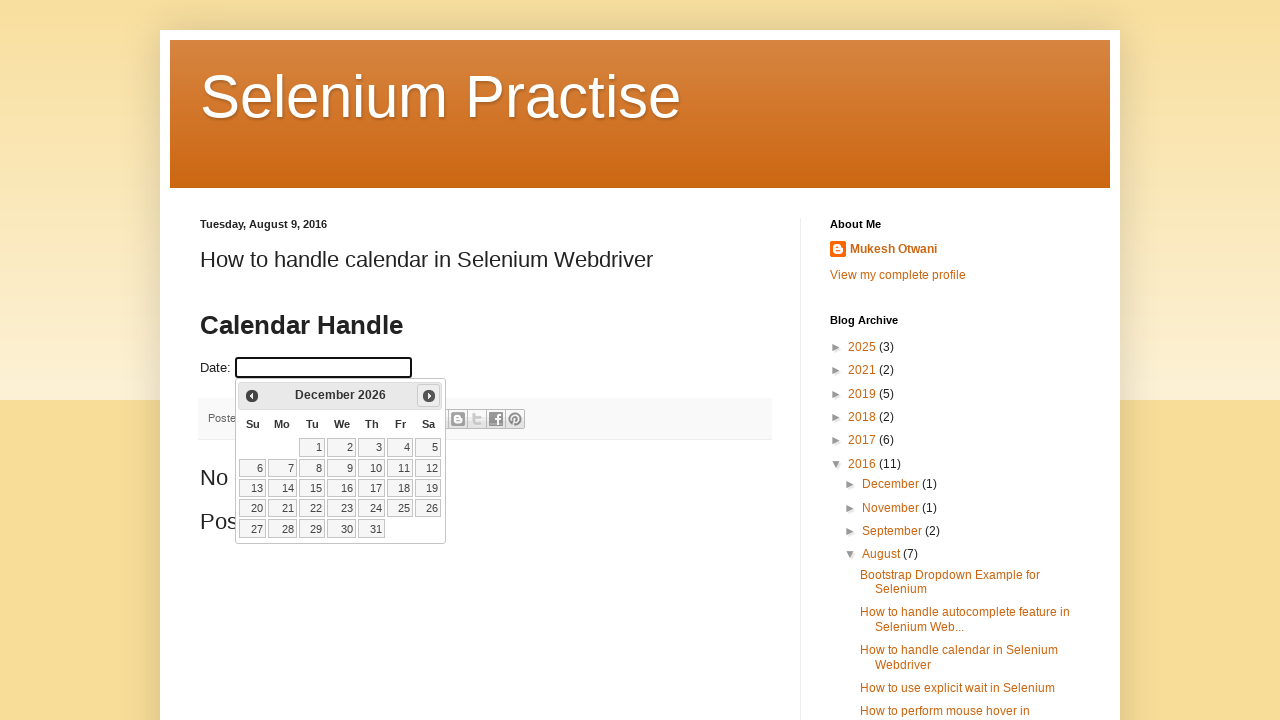

Retrieved updated year from datepicker
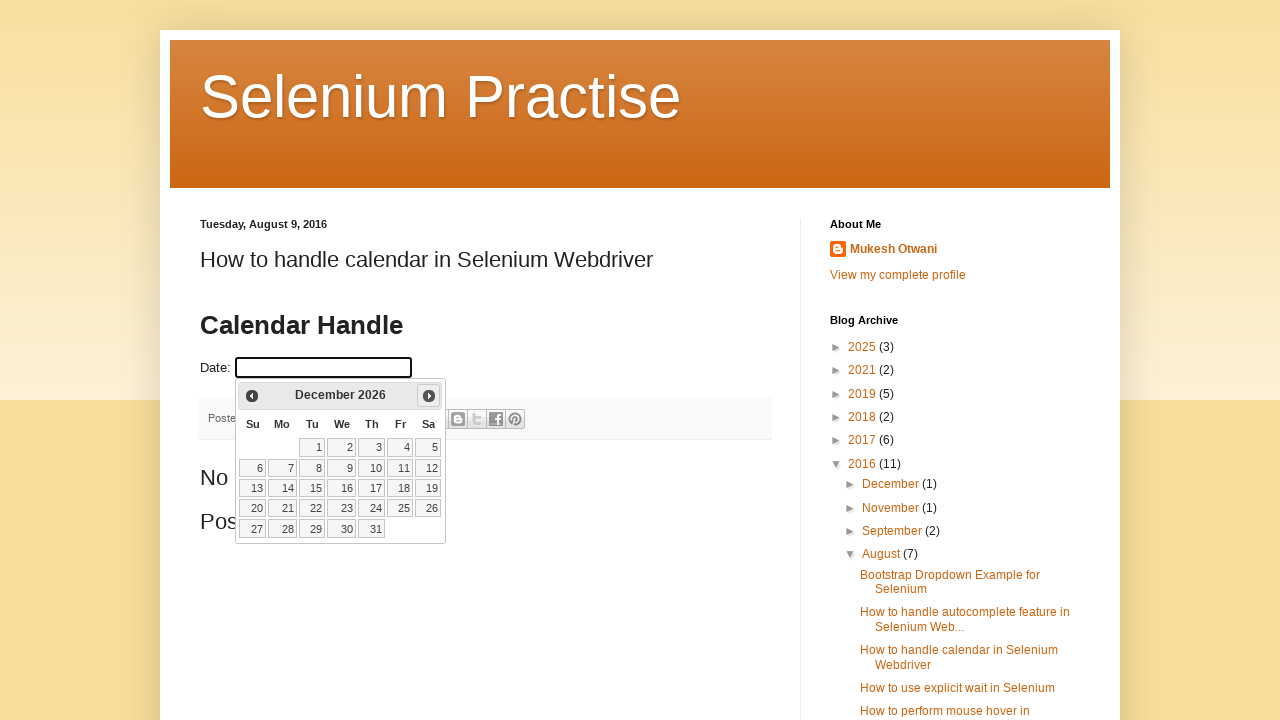

Clicked Next button to navigate to next month (currently December 2026) at (429, 396) on span:text('Next')
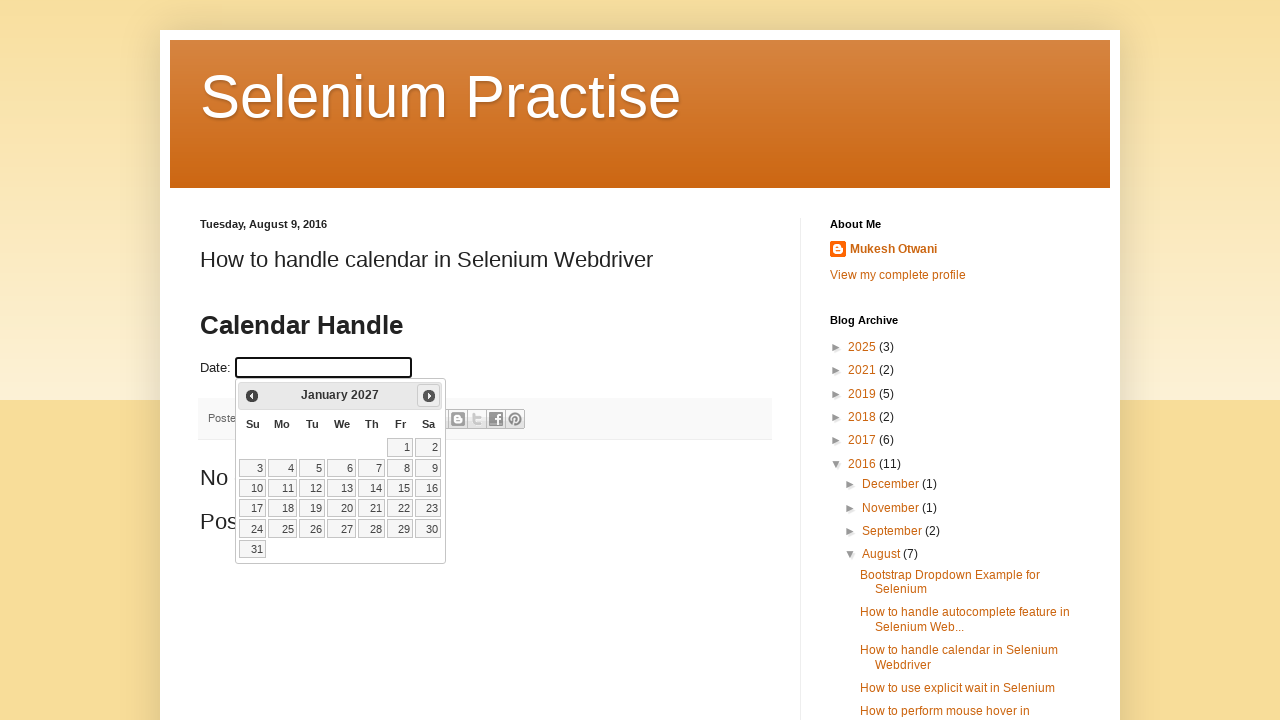

Waited 200ms for datepicker animation
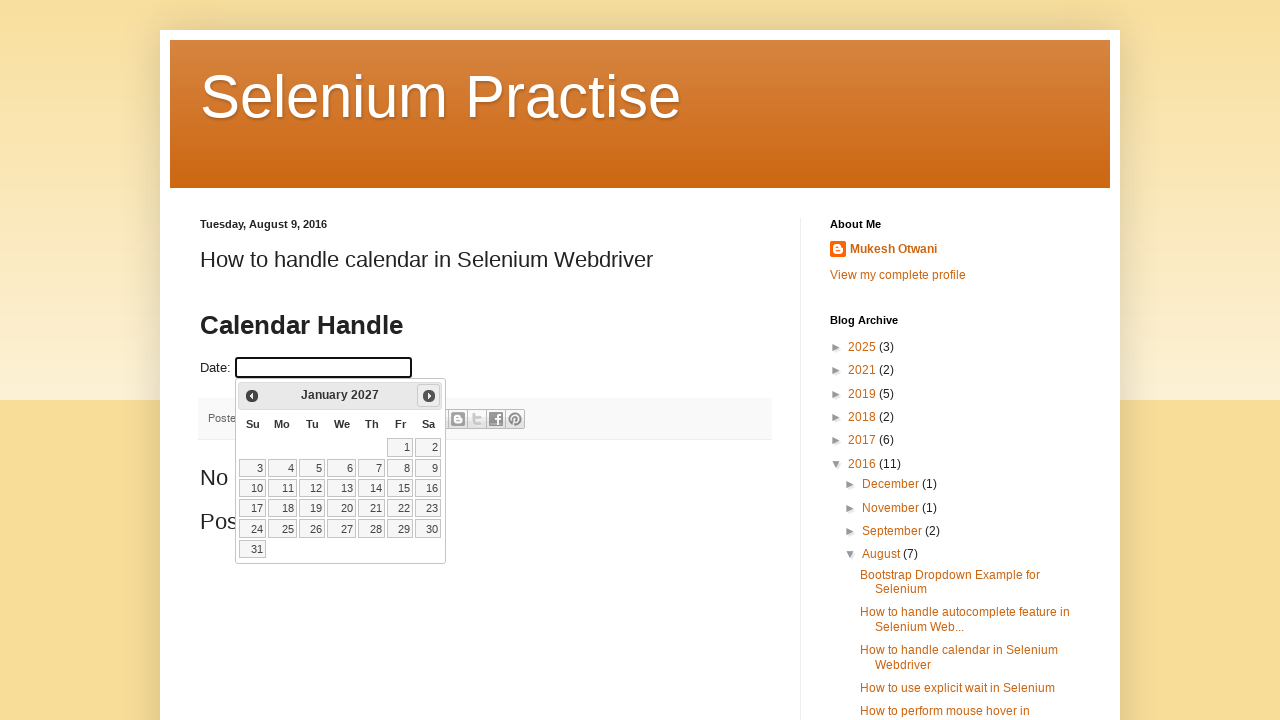

Retrieved updated month from datepicker
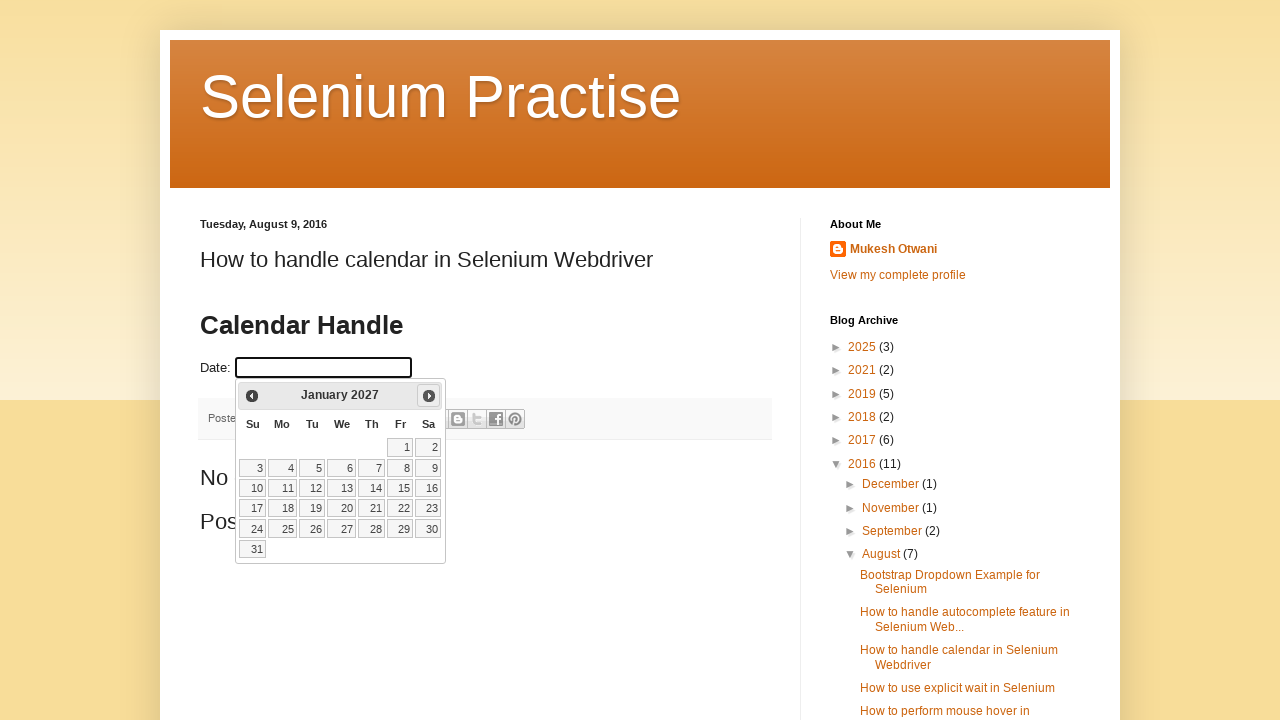

Retrieved updated year from datepicker
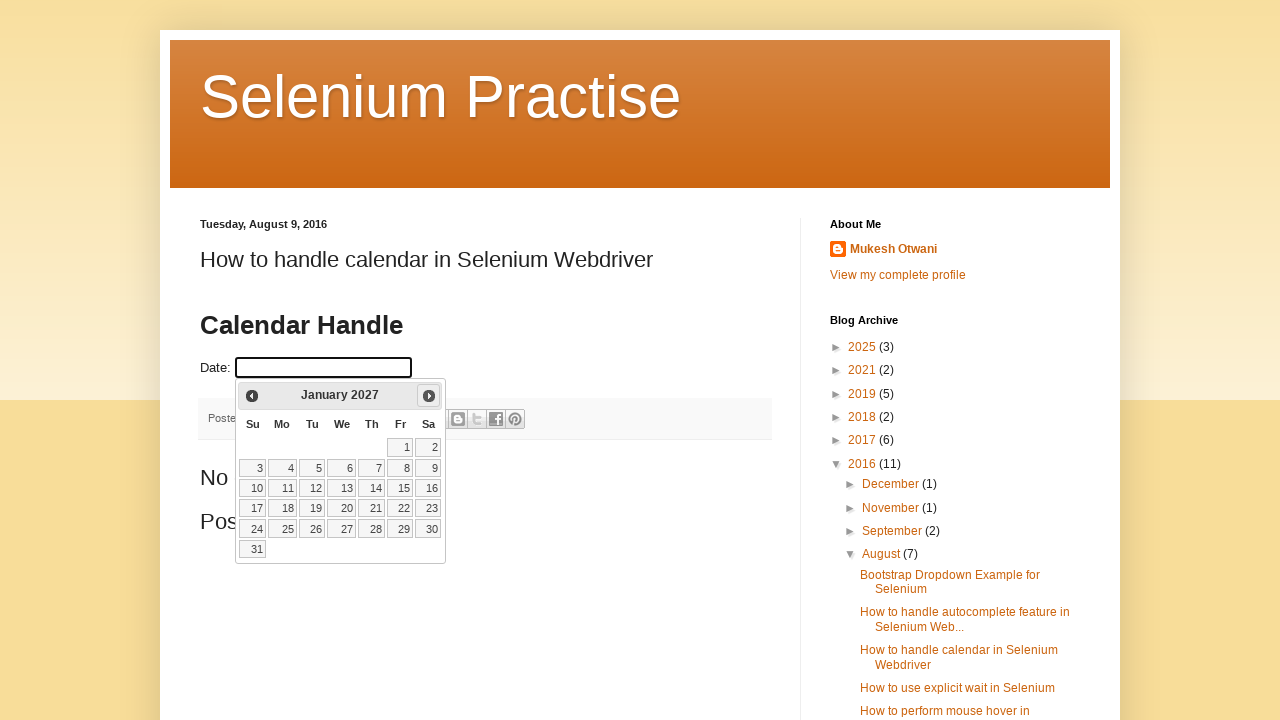

Clicked Next button to navigate to next month (currently January 2027) at (429, 396) on span:text('Next')
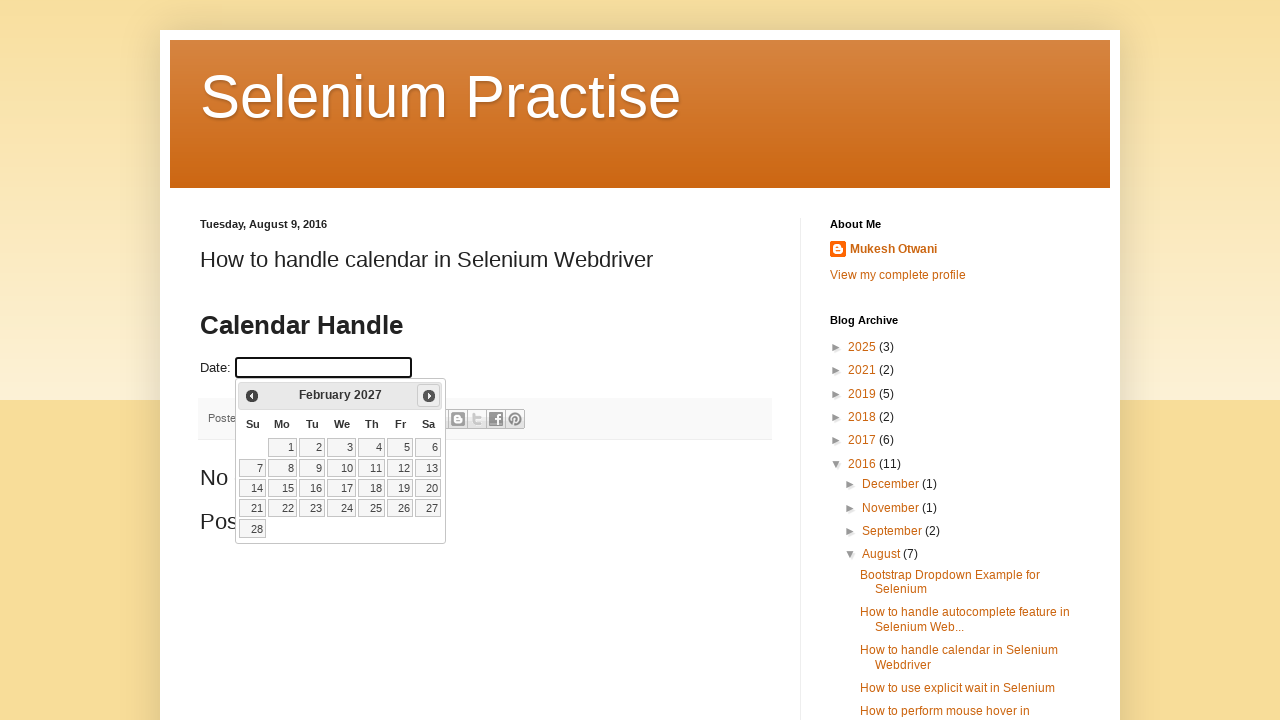

Waited 200ms for datepicker animation
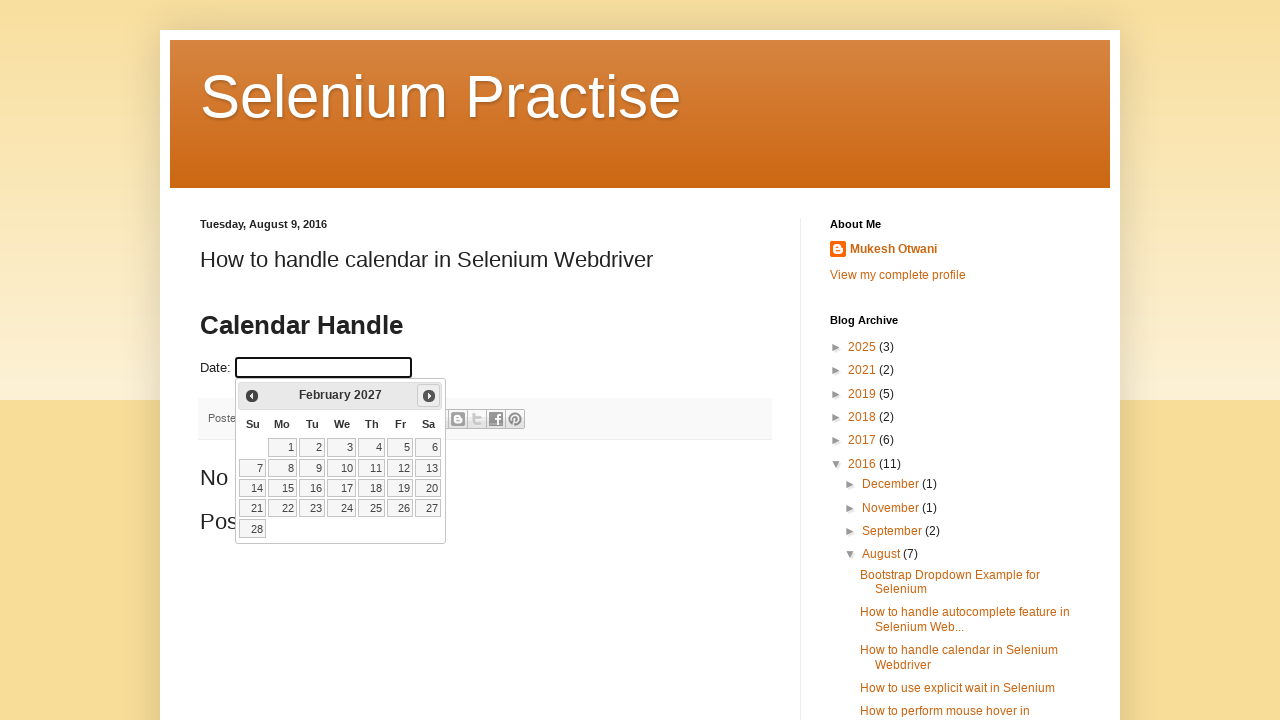

Retrieved updated month from datepicker
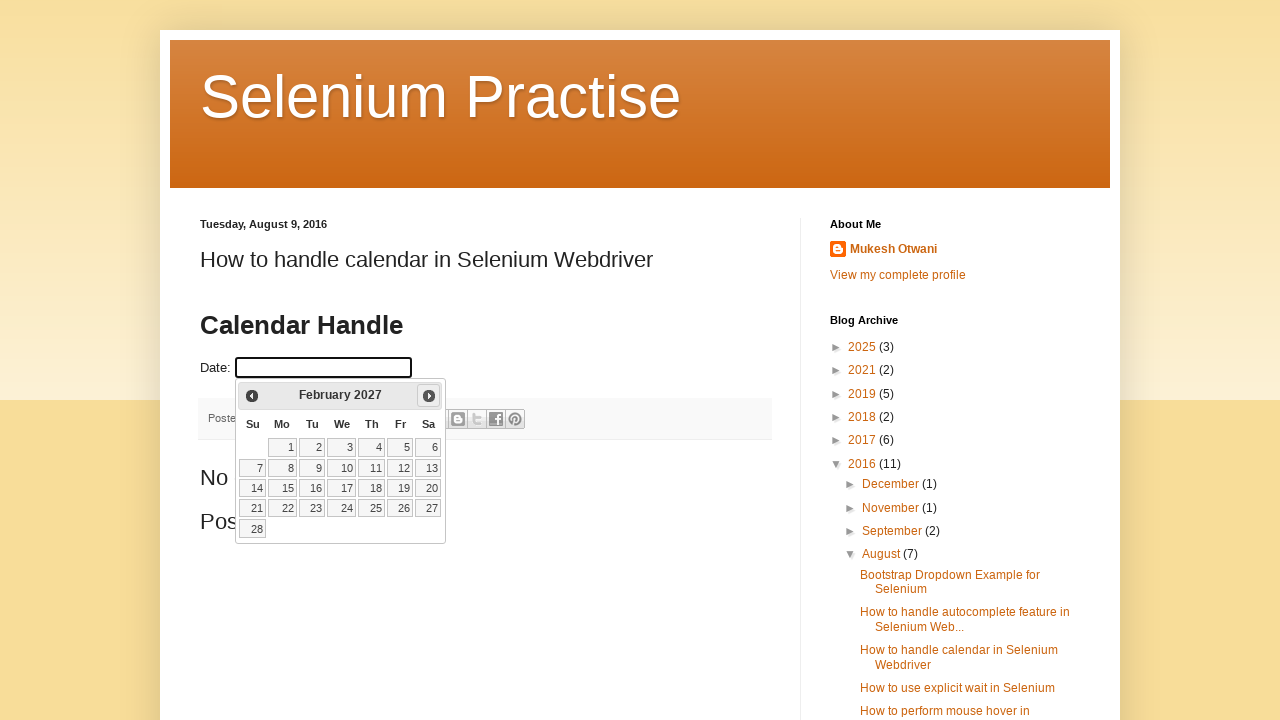

Retrieved updated year from datepicker
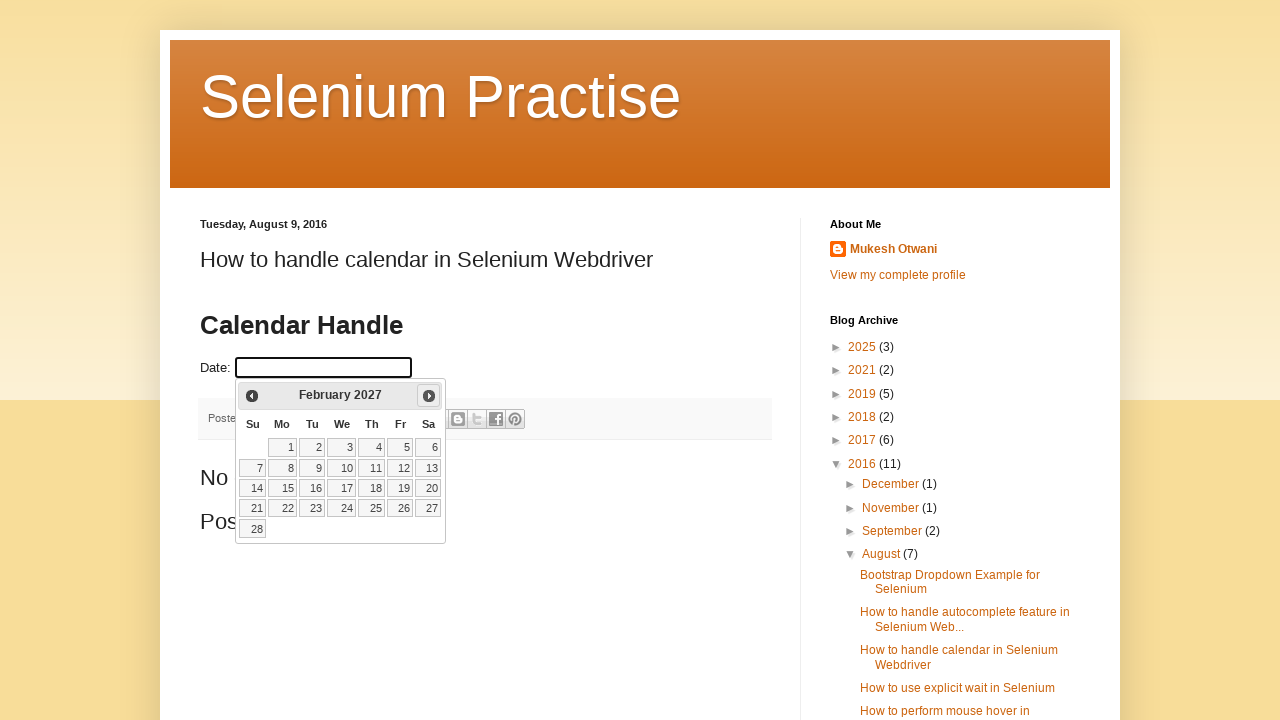

Clicked Next button to navigate to next month (currently February 2027) at (429, 396) on span:text('Next')
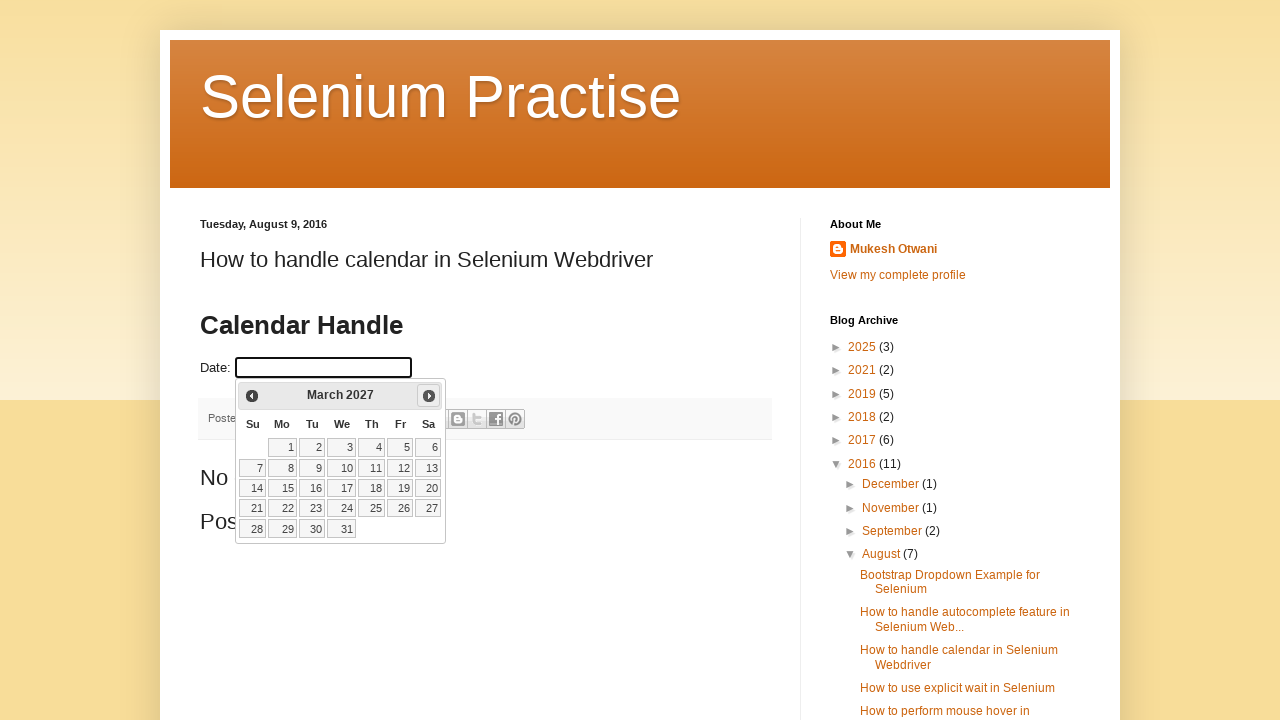

Waited 200ms for datepicker animation
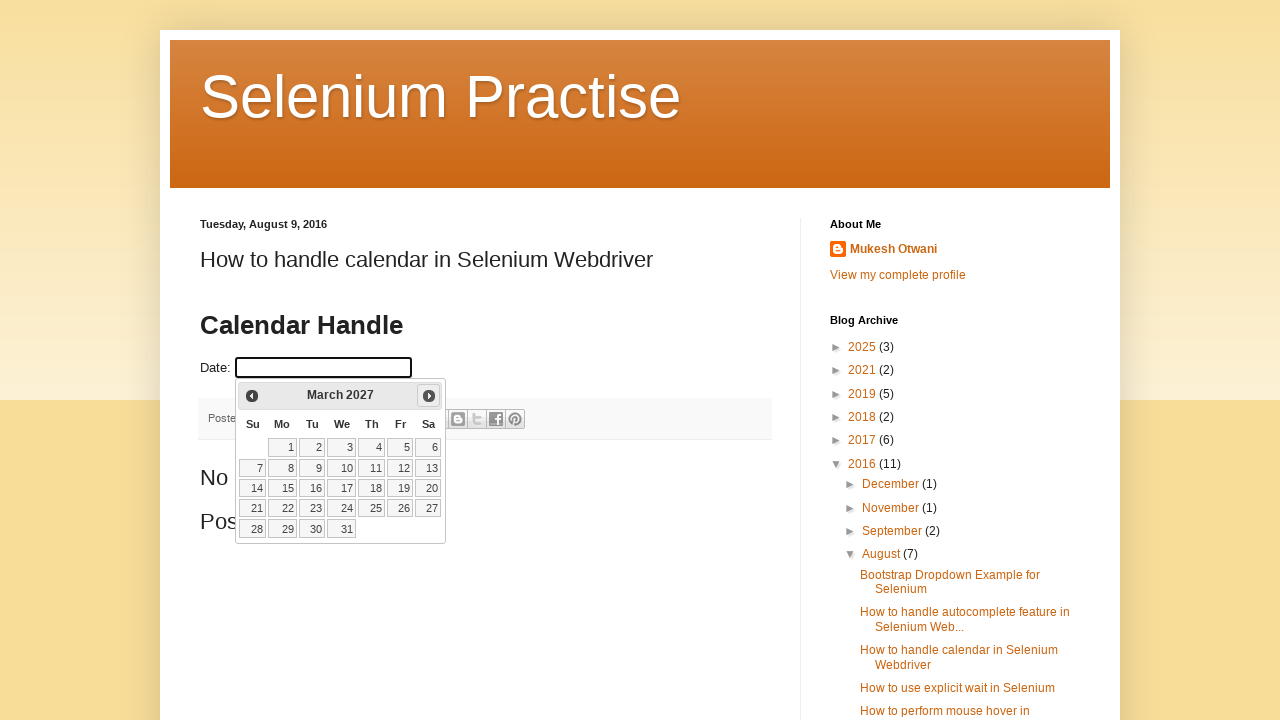

Retrieved updated month from datepicker
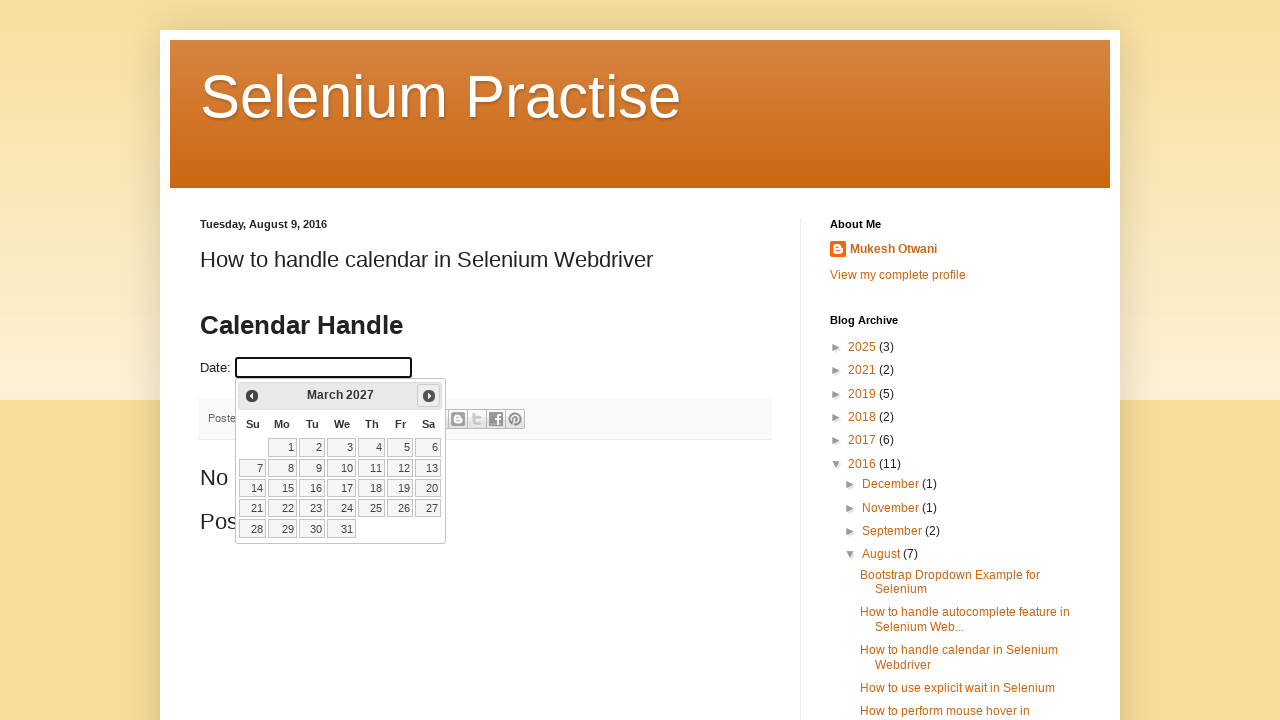

Retrieved updated year from datepicker
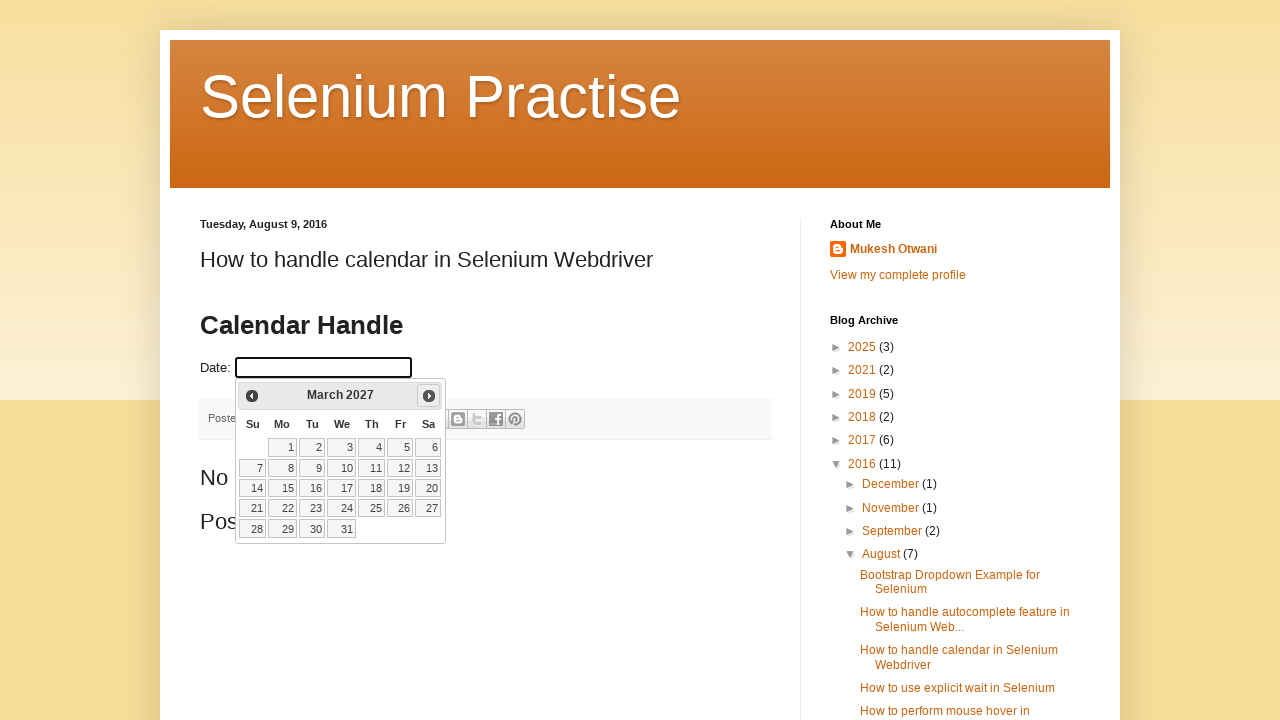

Clicked Next button to navigate to next month (currently March 2027) at (429, 396) on span:text('Next')
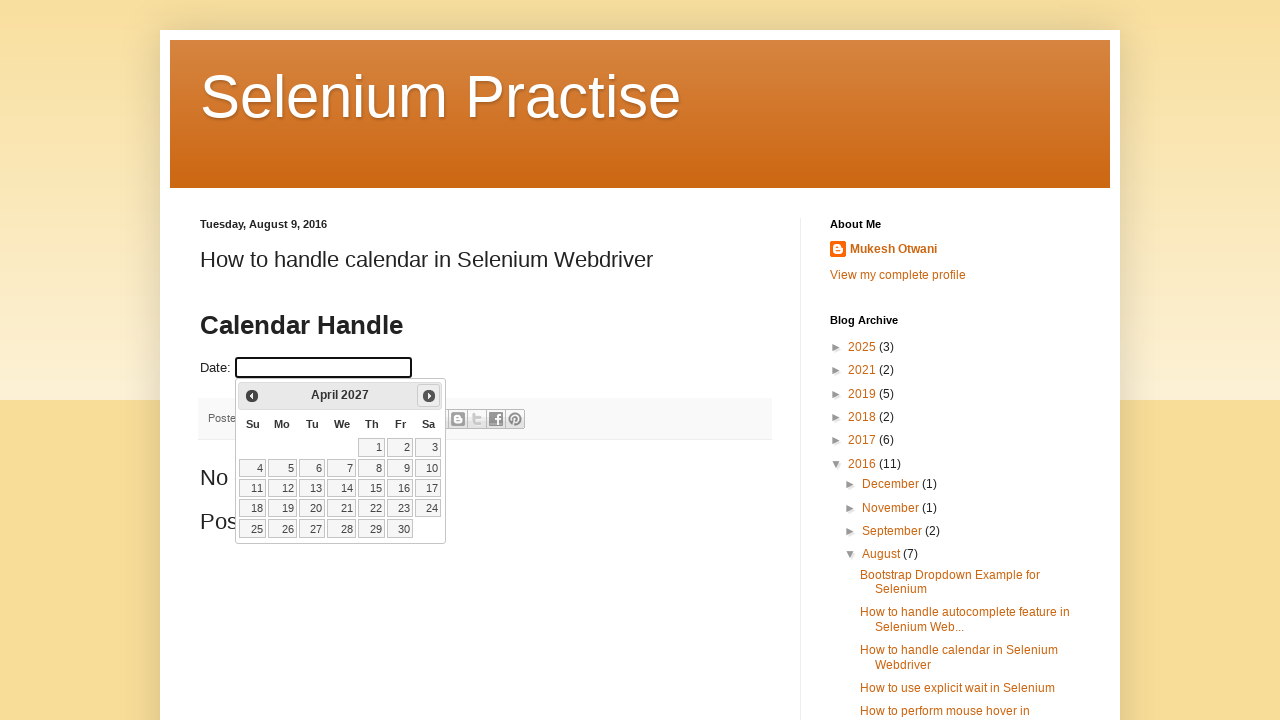

Waited 200ms for datepicker animation
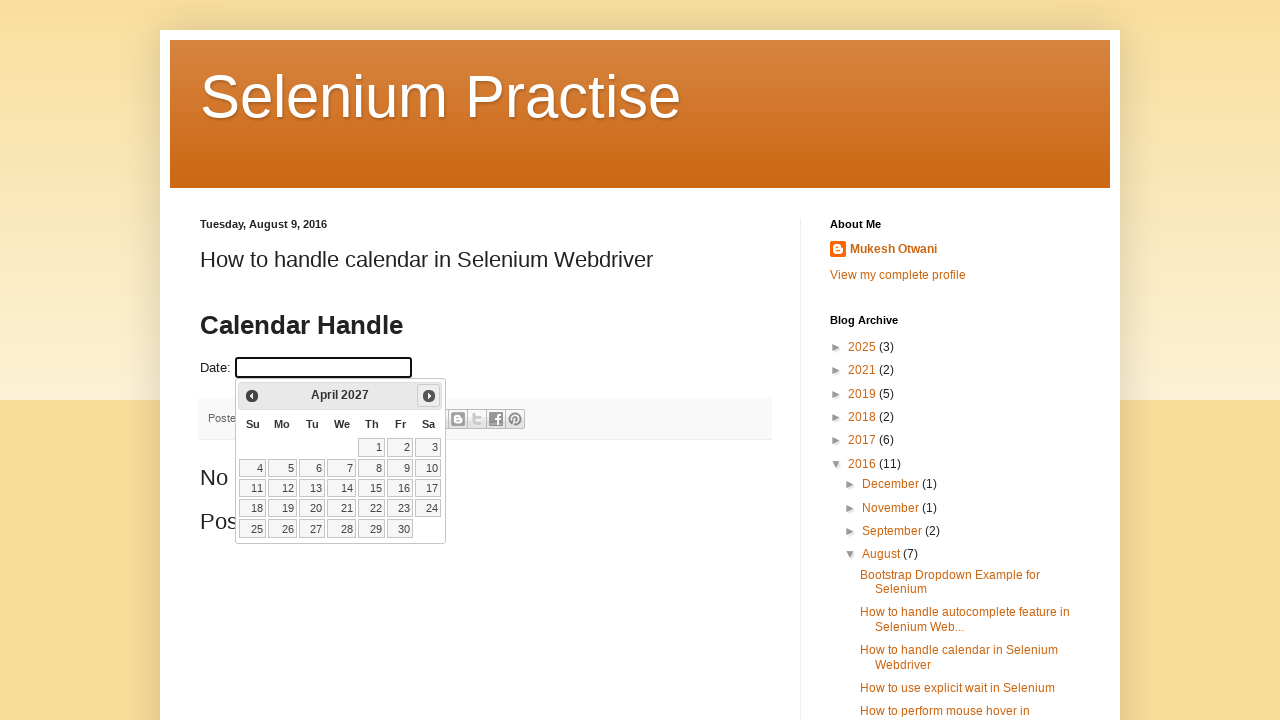

Retrieved updated month from datepicker
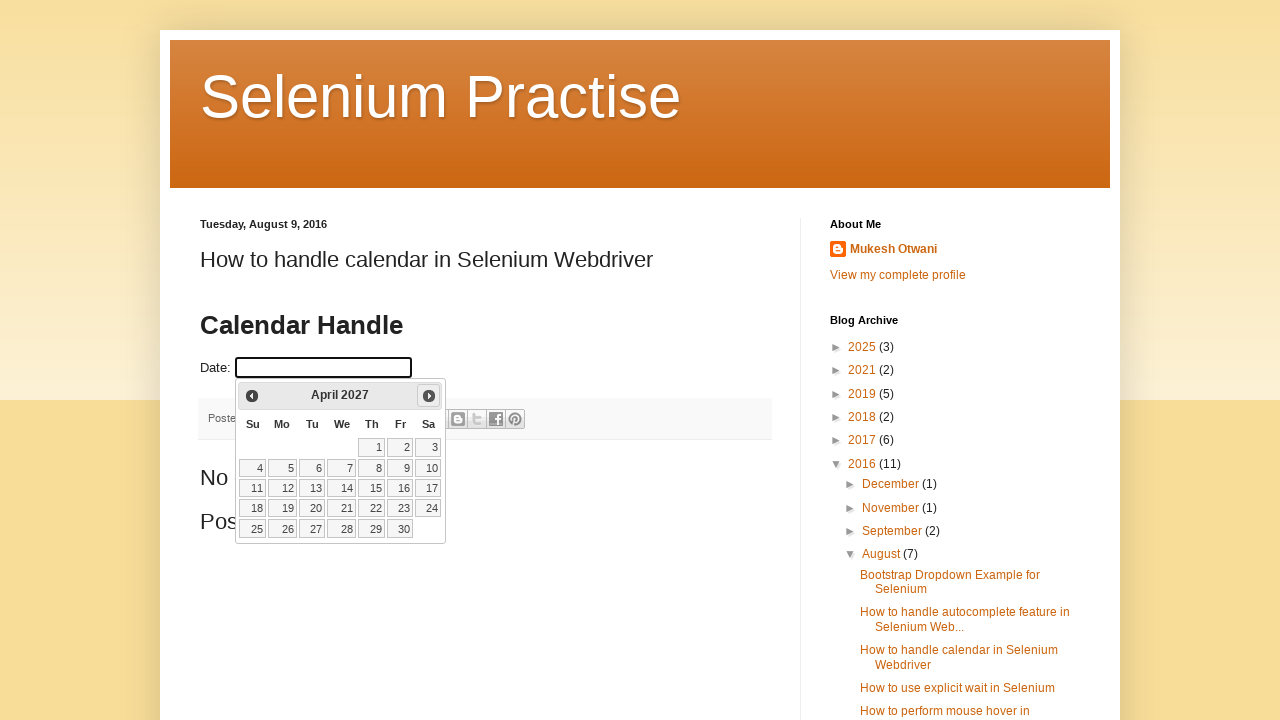

Retrieved updated year from datepicker
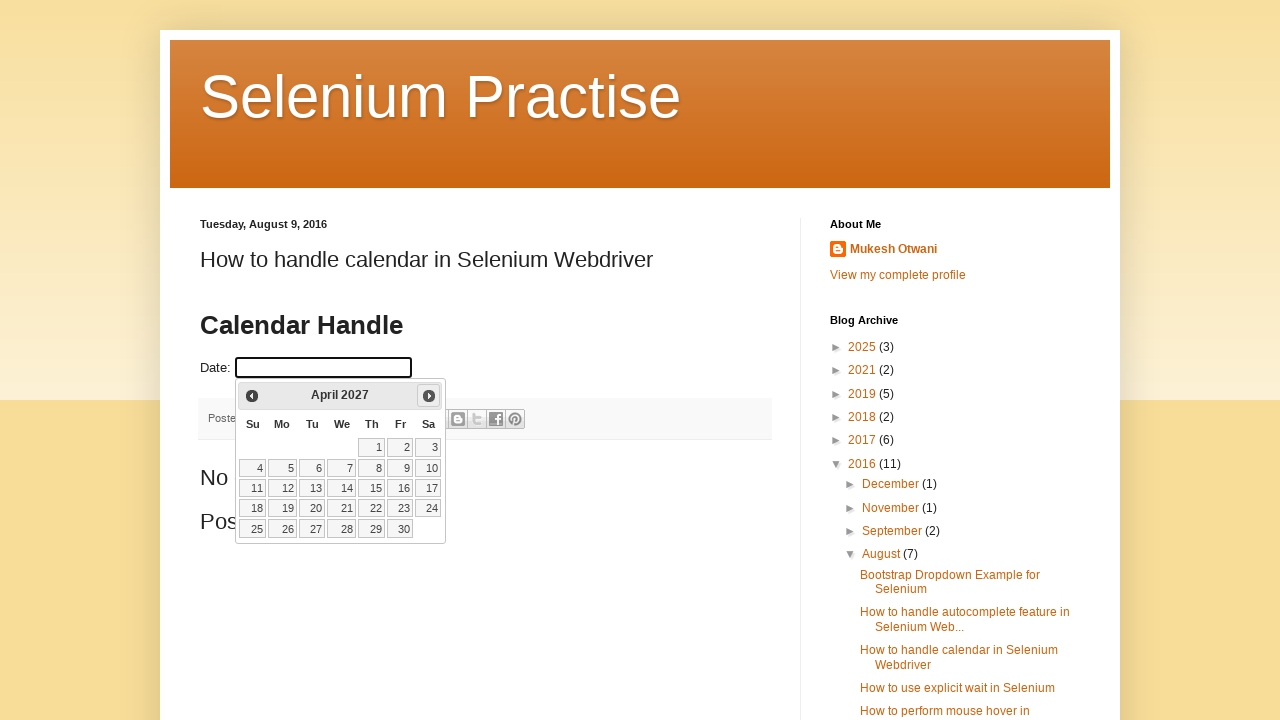

Clicked Next button to navigate to next month (currently April 2027) at (429, 396) on span:text('Next')
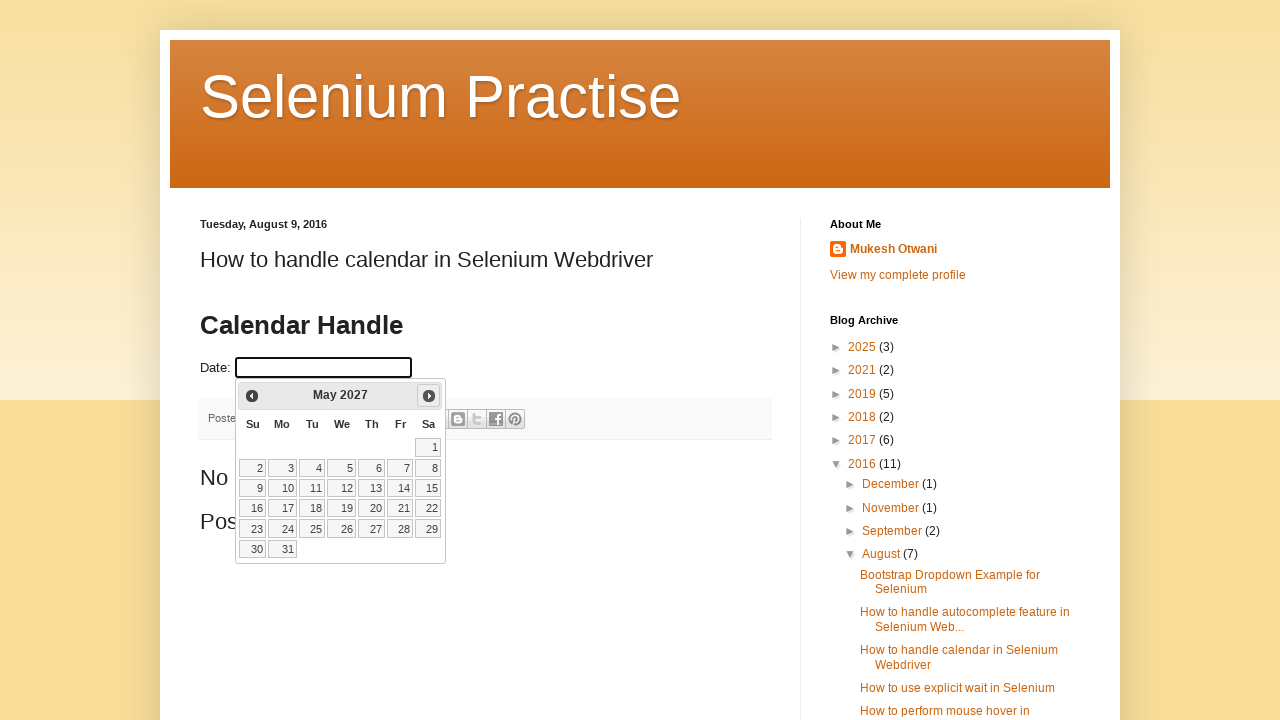

Waited 200ms for datepicker animation
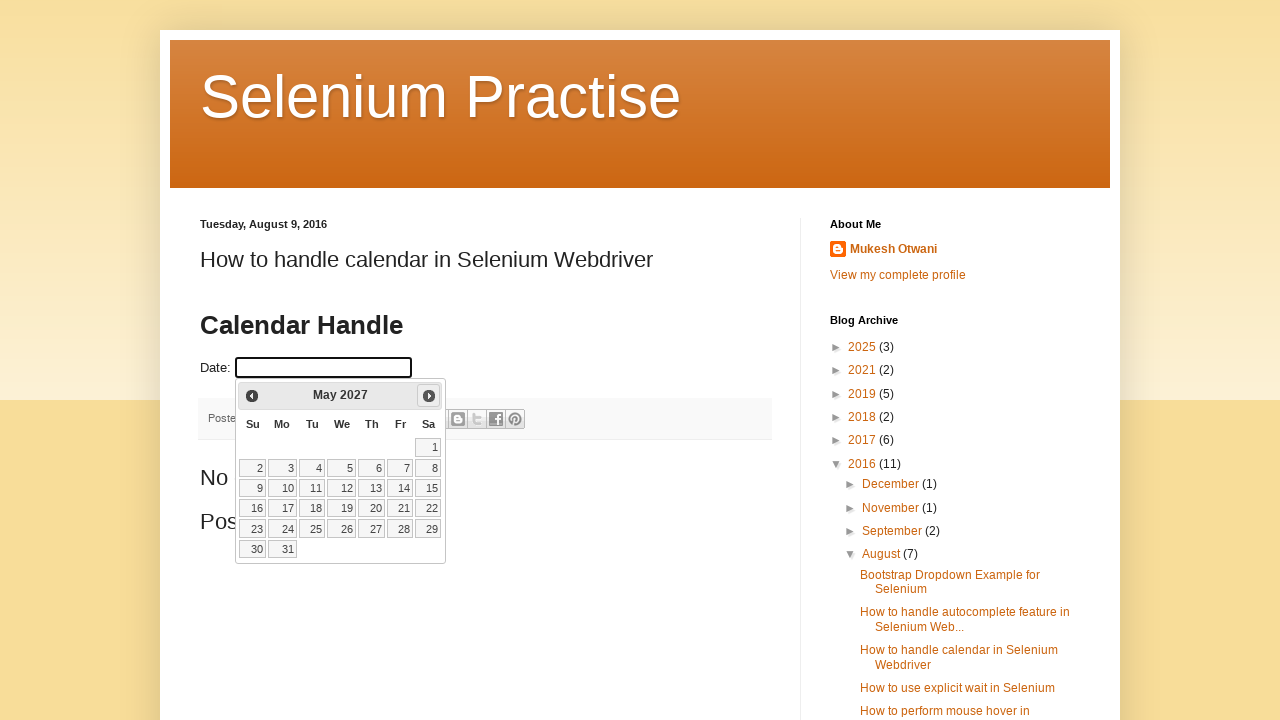

Retrieved updated month from datepicker
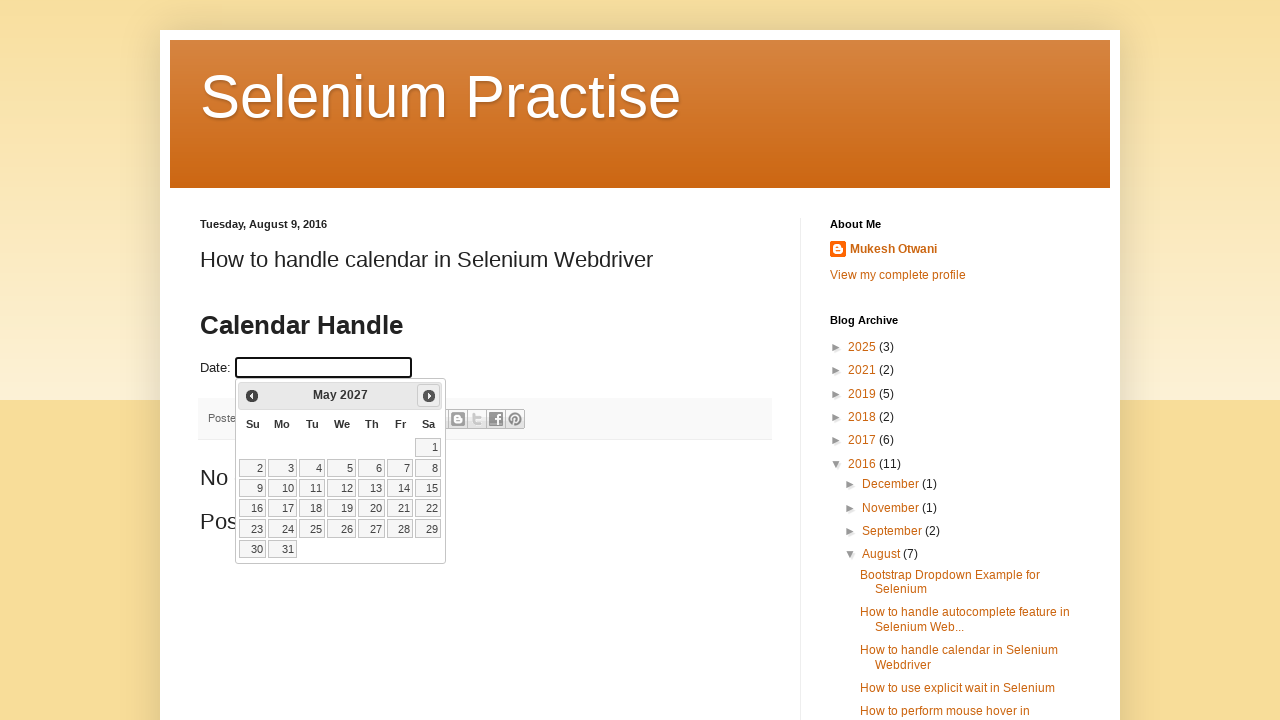

Retrieved updated year from datepicker
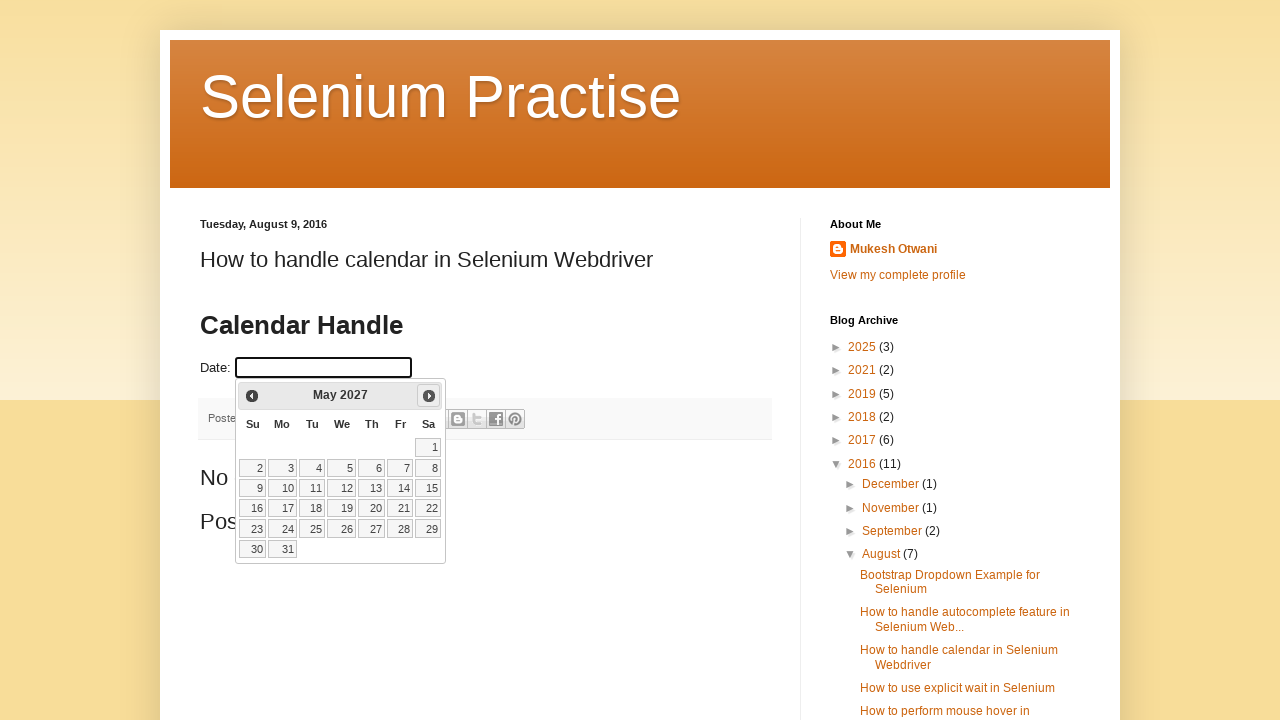

Clicked Next button to navigate to next month (currently May 2027) at (429, 396) on span:text('Next')
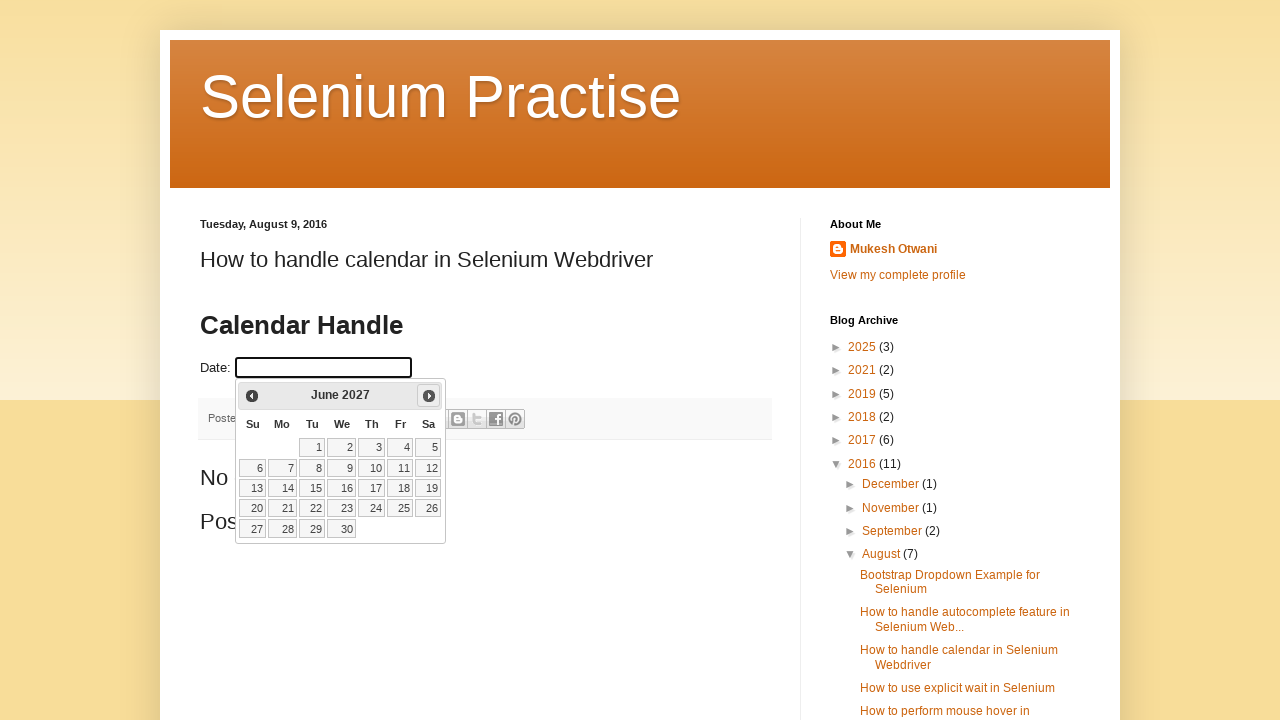

Waited 200ms for datepicker animation
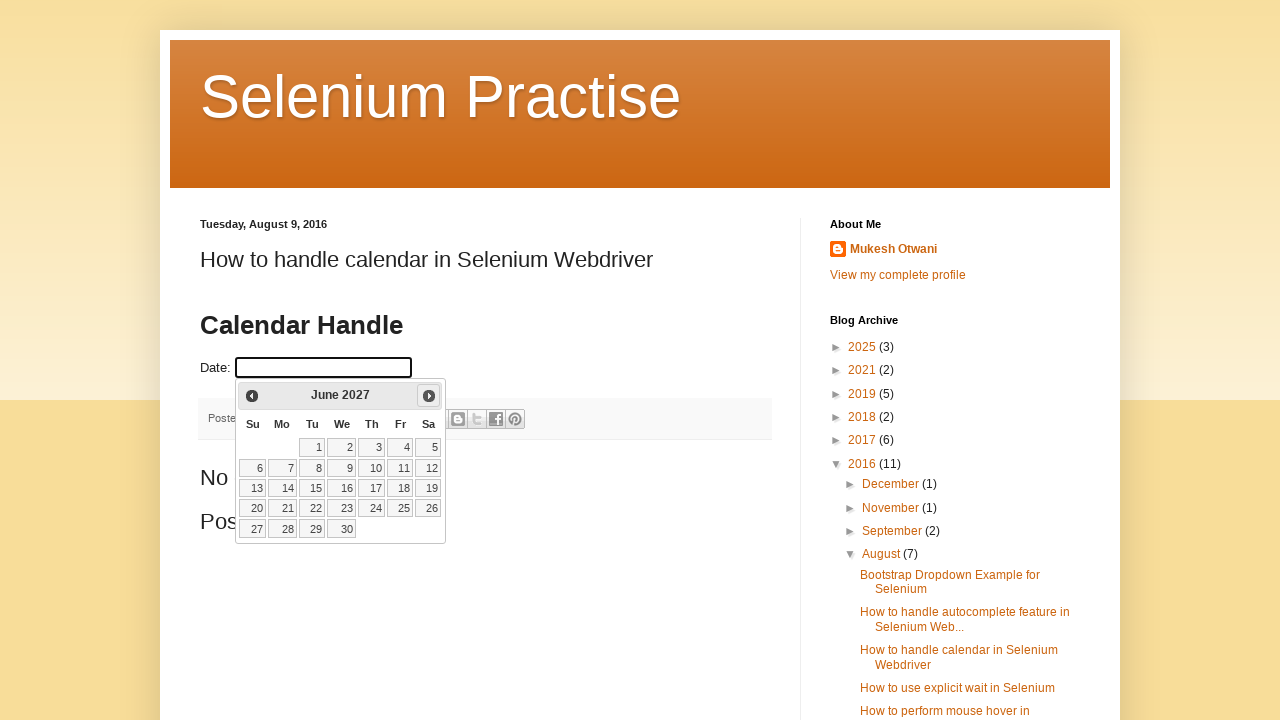

Retrieved updated month from datepicker
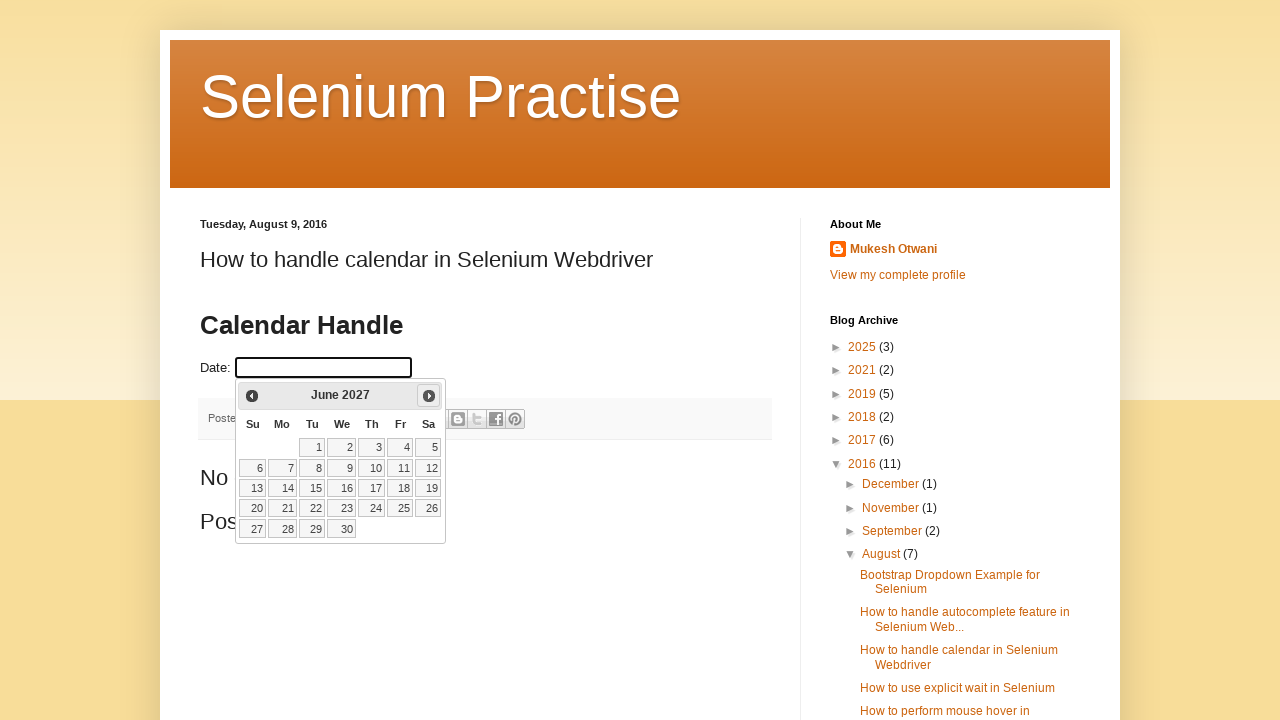

Retrieved updated year from datepicker
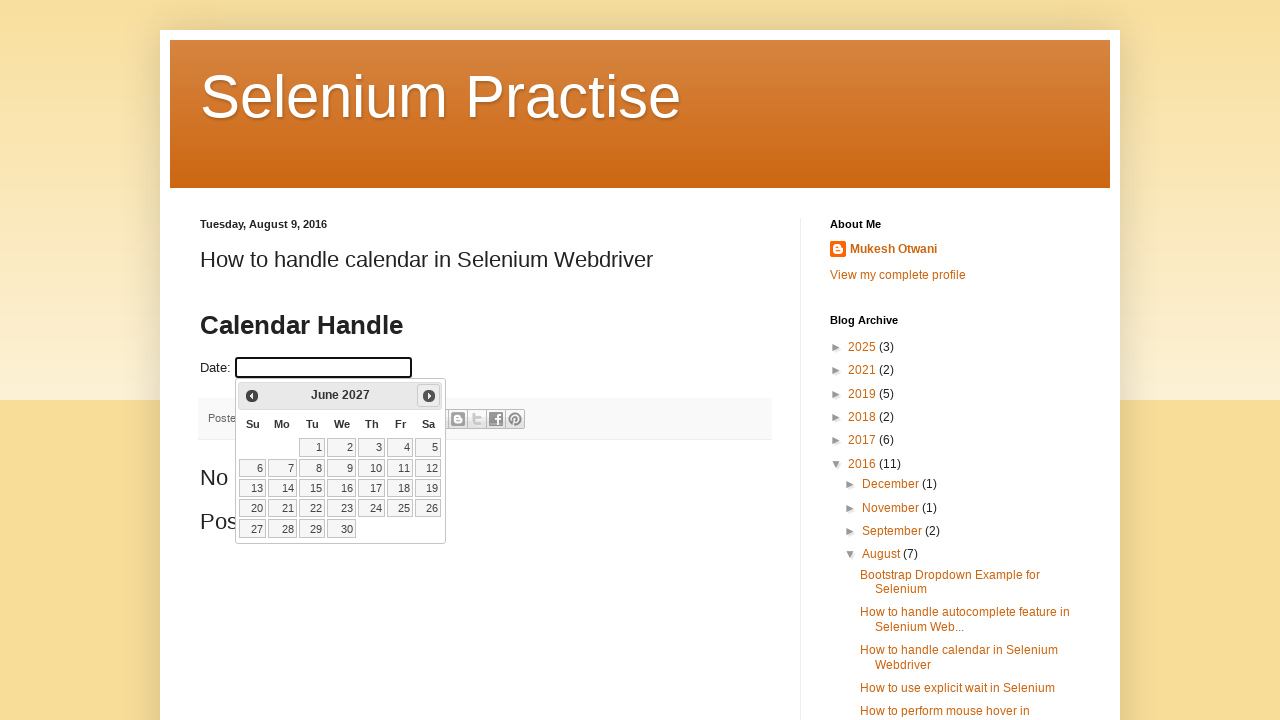

Clicked Next button to navigate to next month (currently June 2027) at (429, 396) on span:text('Next')
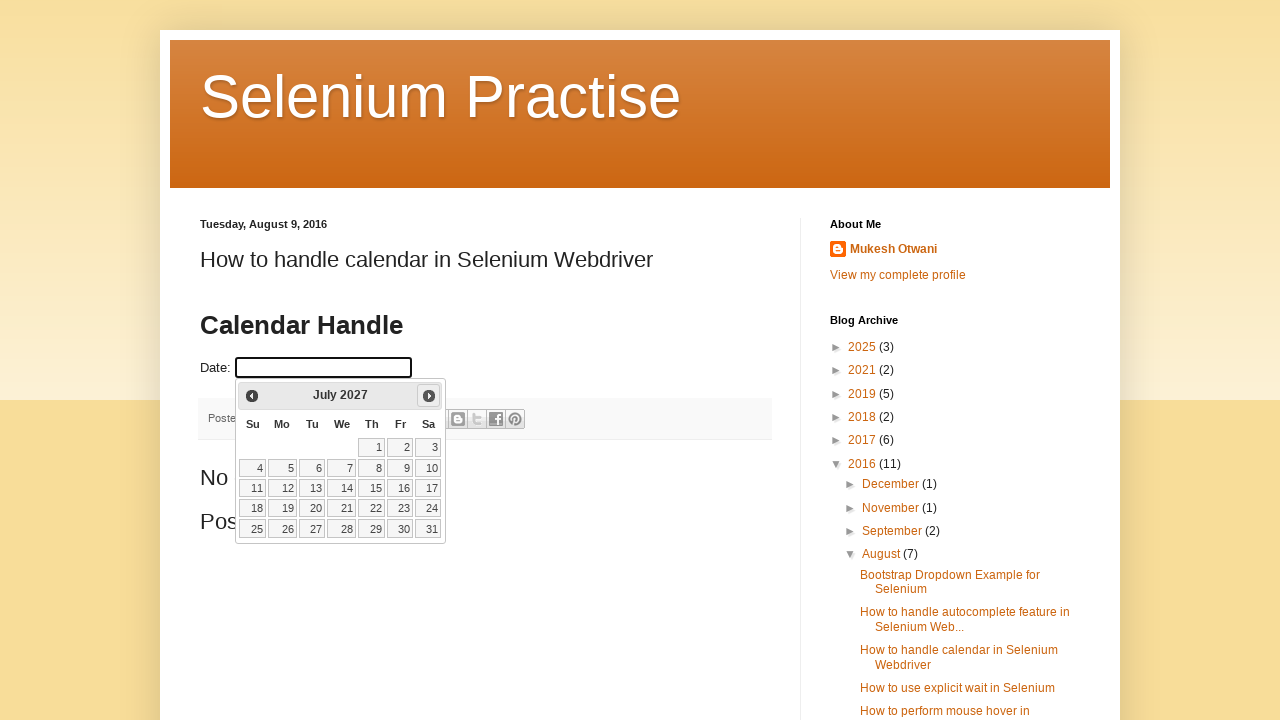

Waited 200ms for datepicker animation
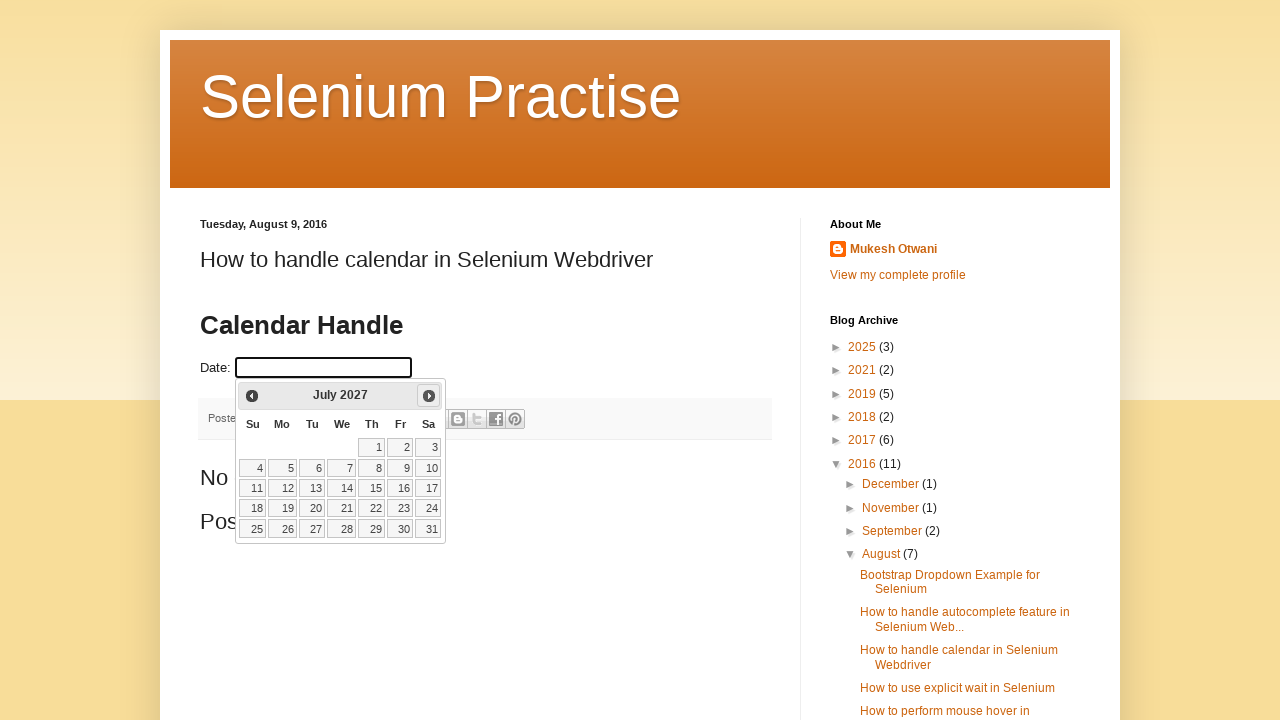

Retrieved updated month from datepicker
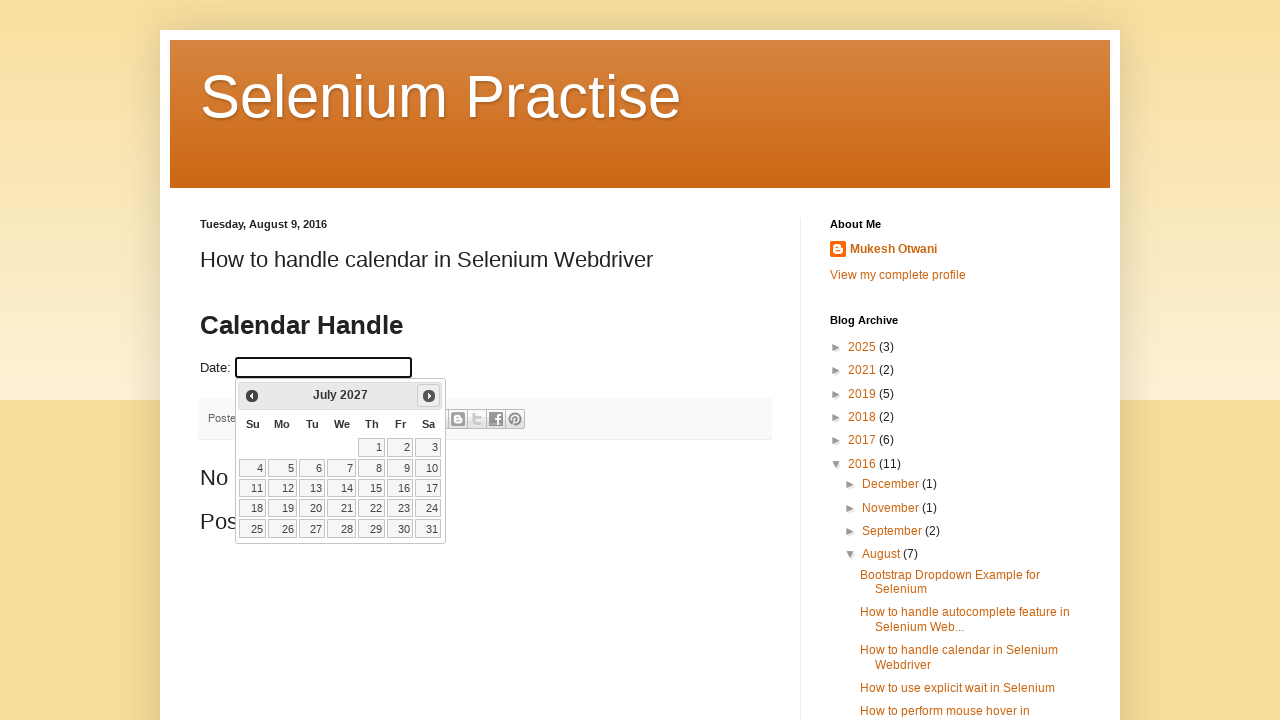

Retrieved updated year from datepicker
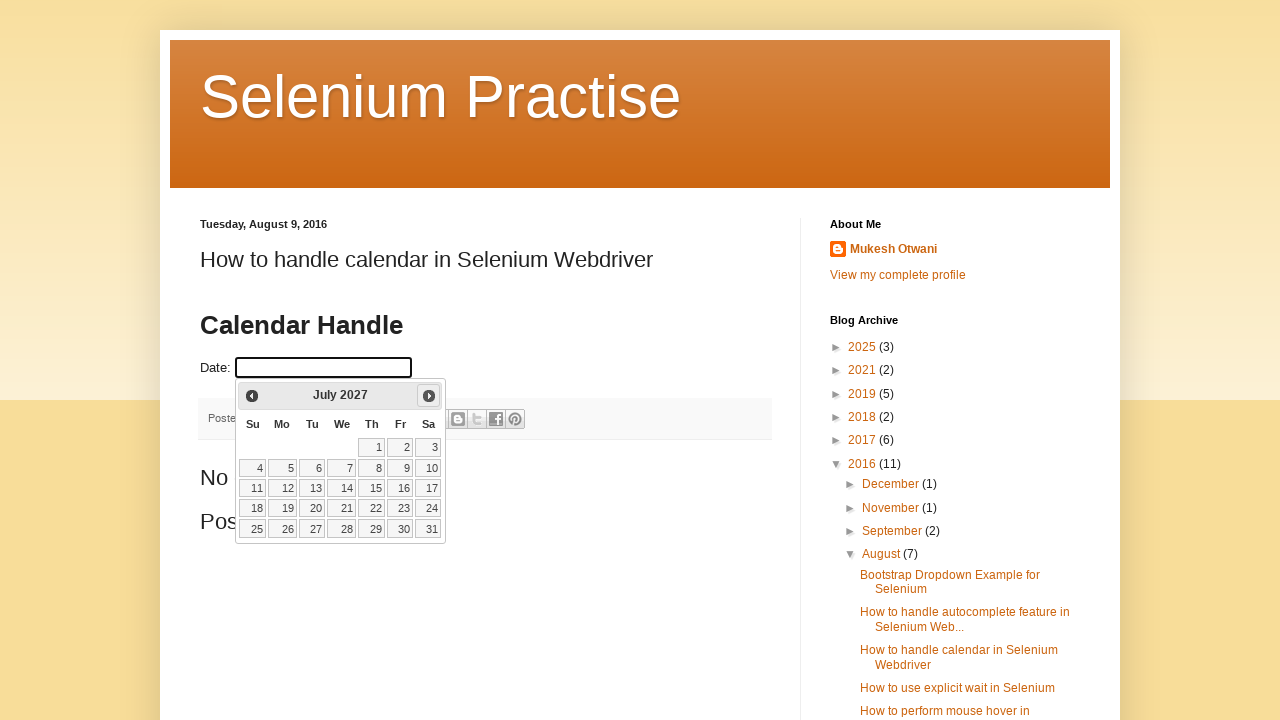

Clicked Next button to navigate to next month (currently July 2027) at (429, 396) on span:text('Next')
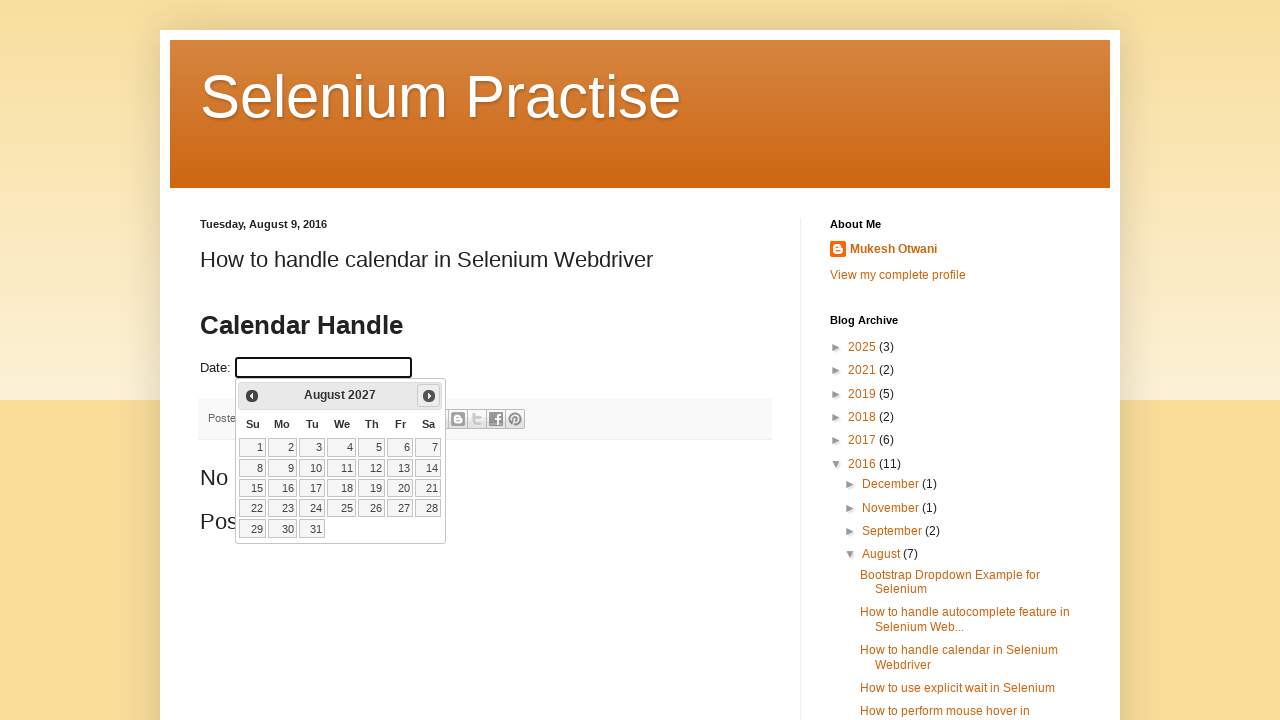

Waited 200ms for datepicker animation
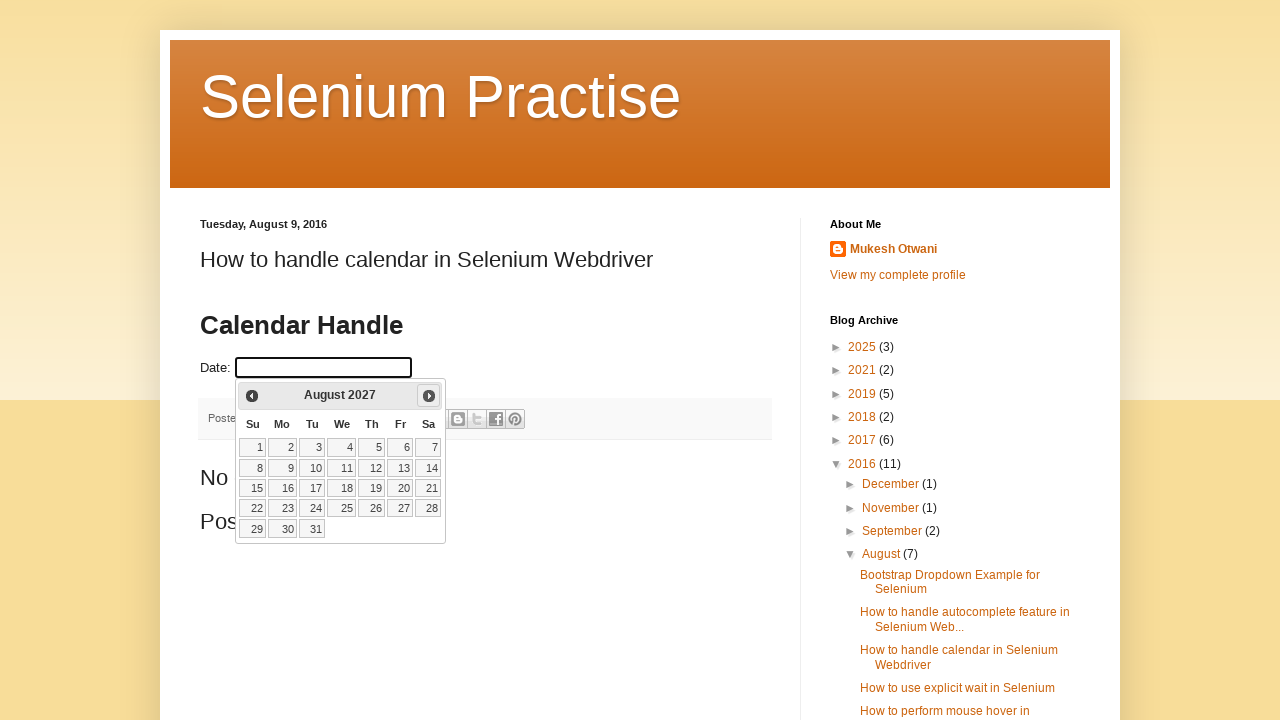

Retrieved updated month from datepicker
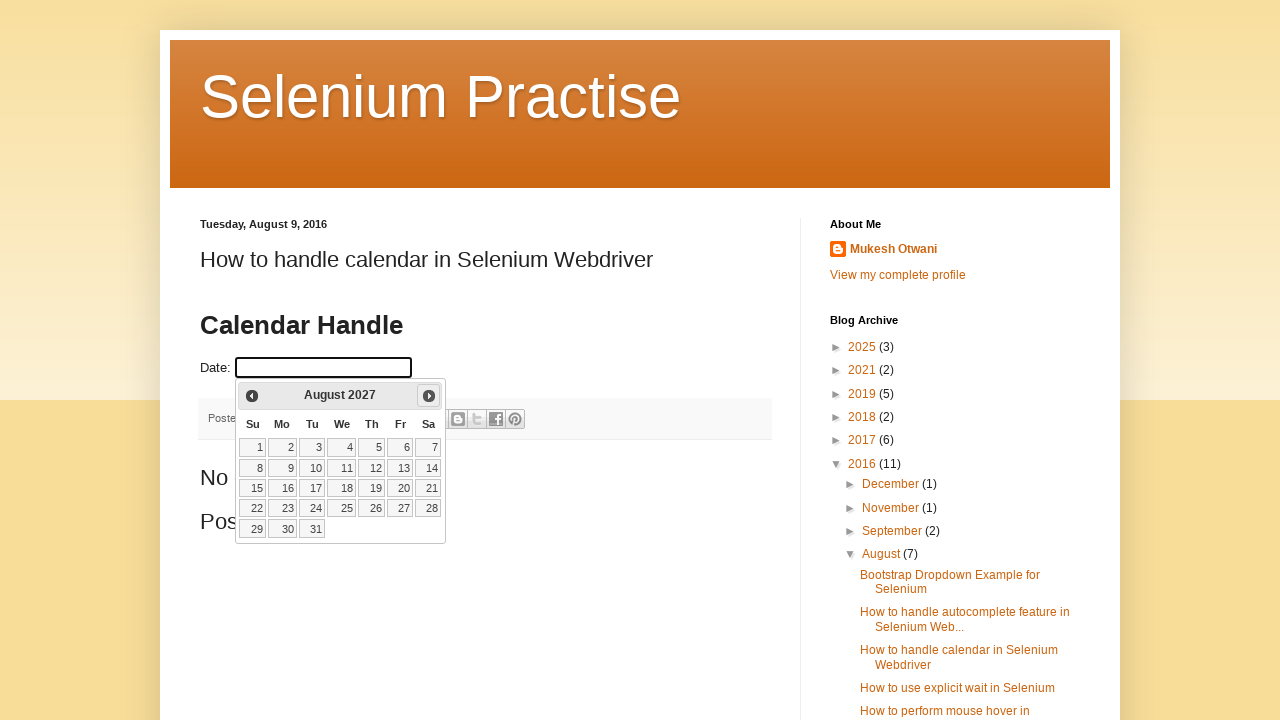

Retrieved updated year from datepicker
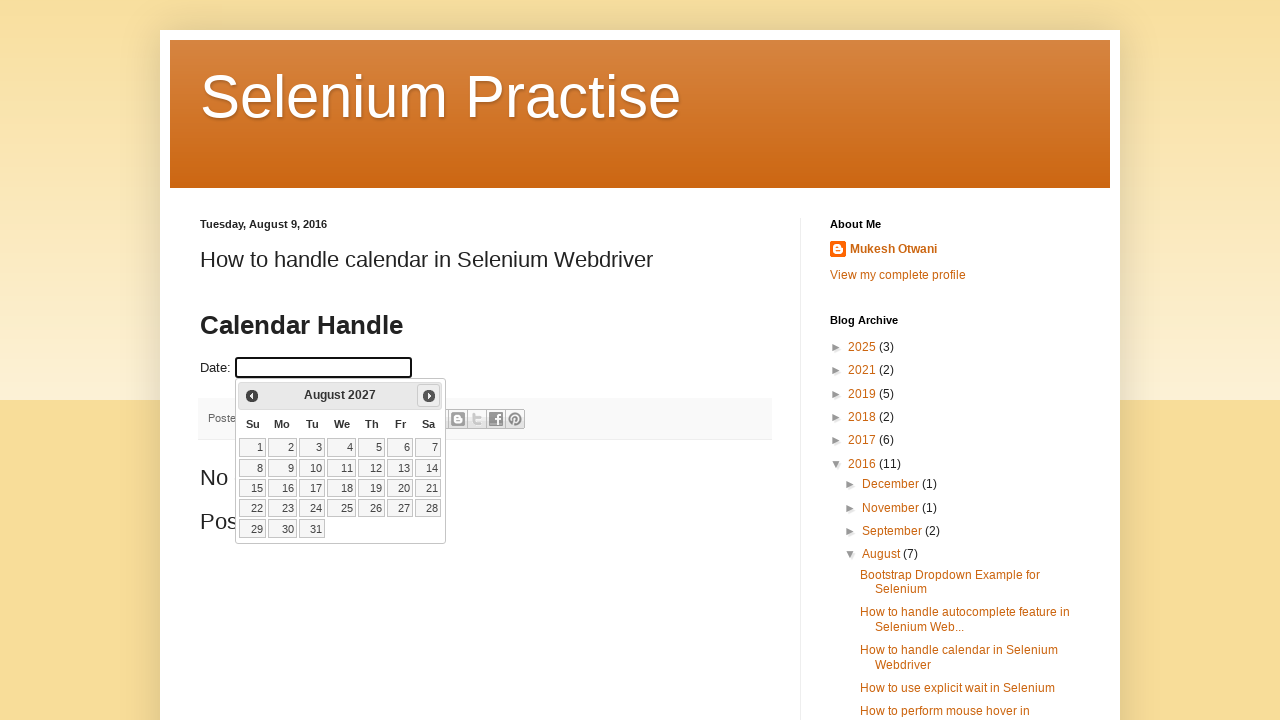

Clicked Next button to navigate to next month (currently August 2027) at (429, 396) on span:text('Next')
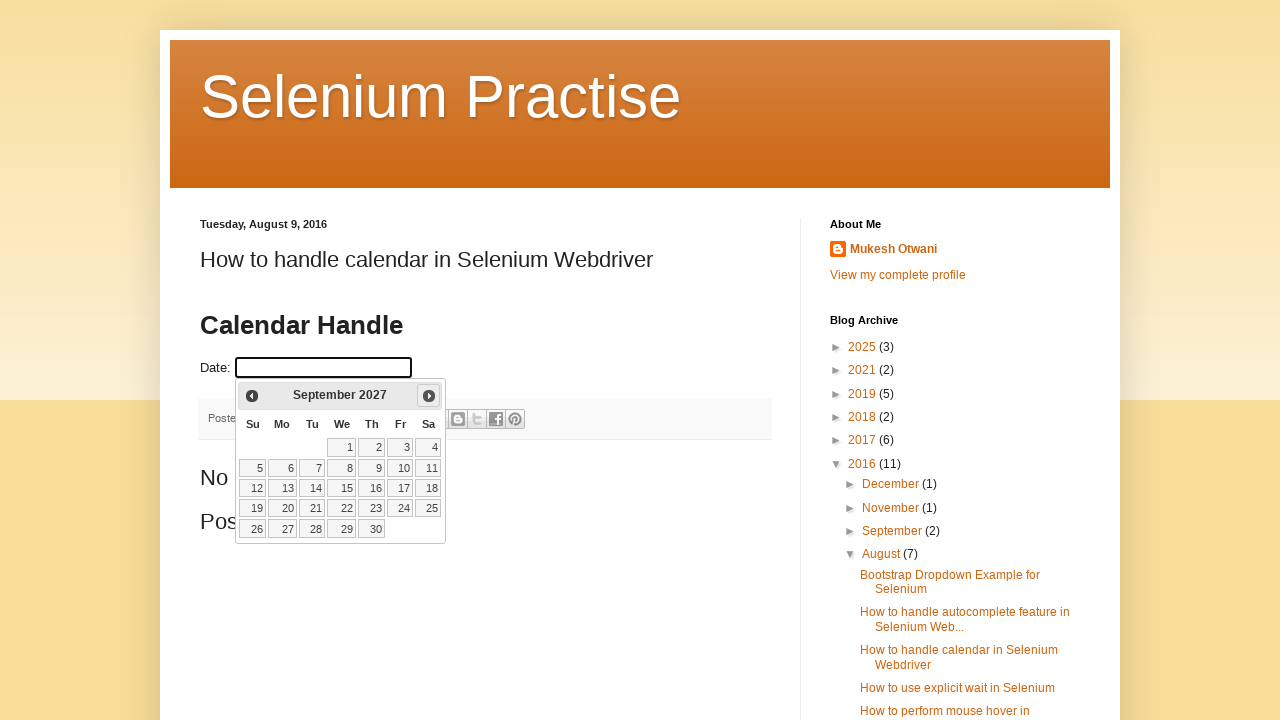

Waited 200ms for datepicker animation
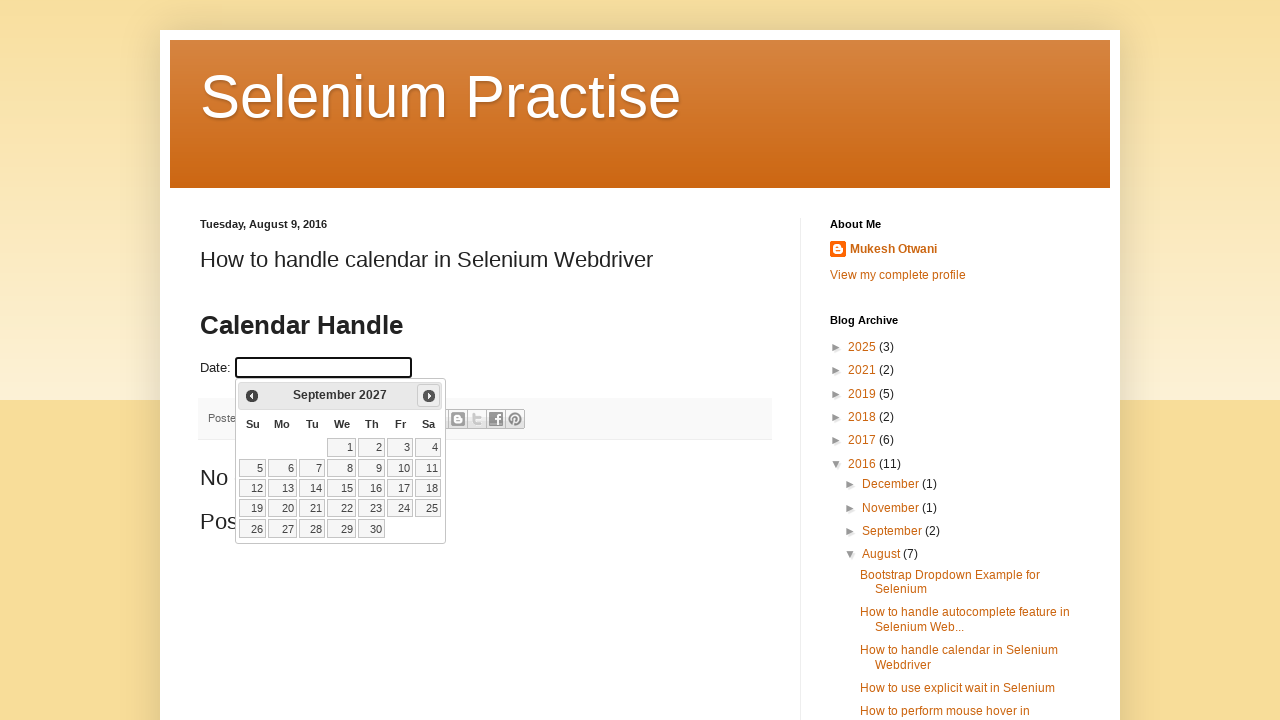

Retrieved updated month from datepicker
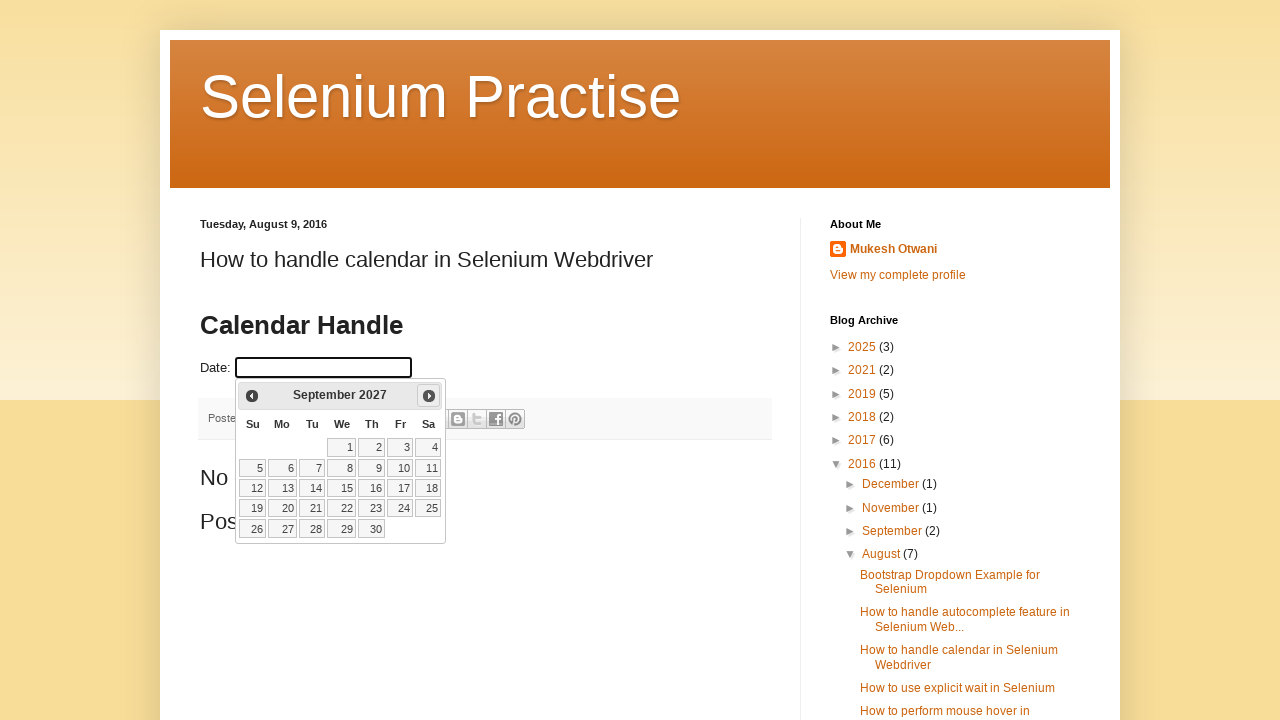

Retrieved updated year from datepicker
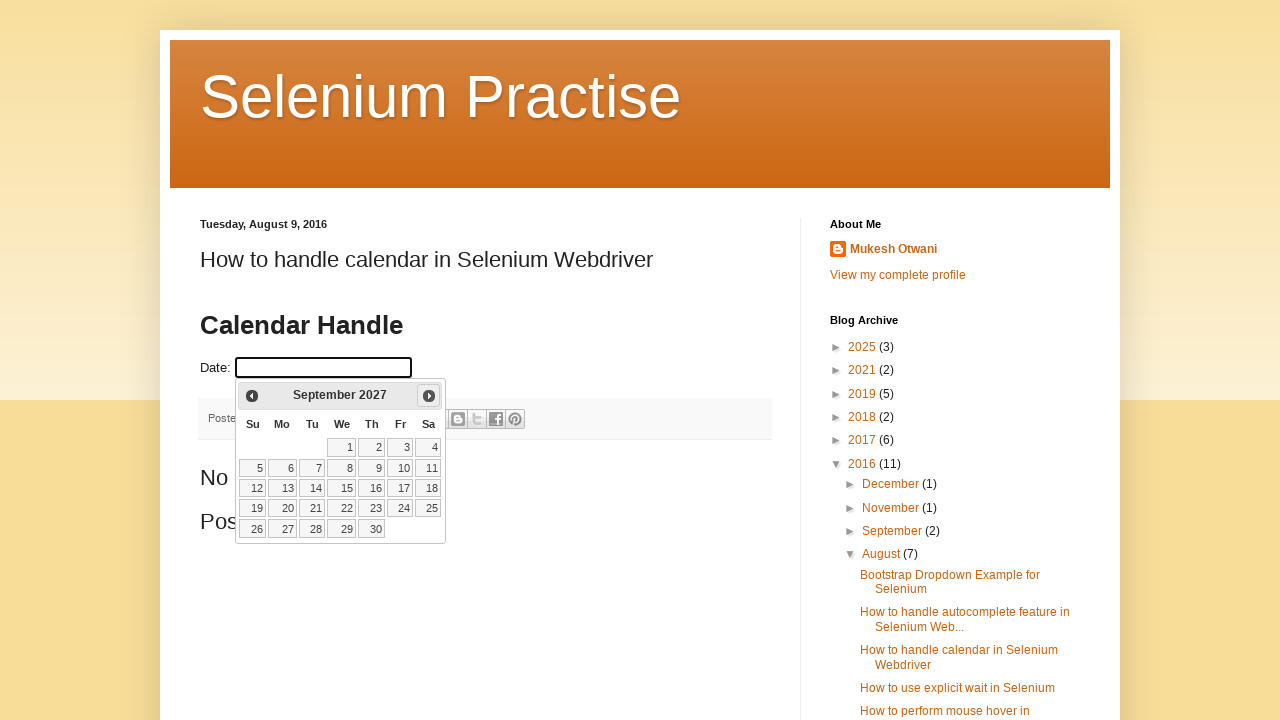

Clicked Next button to navigate to next month (currently September 2027) at (429, 396) on span:text('Next')
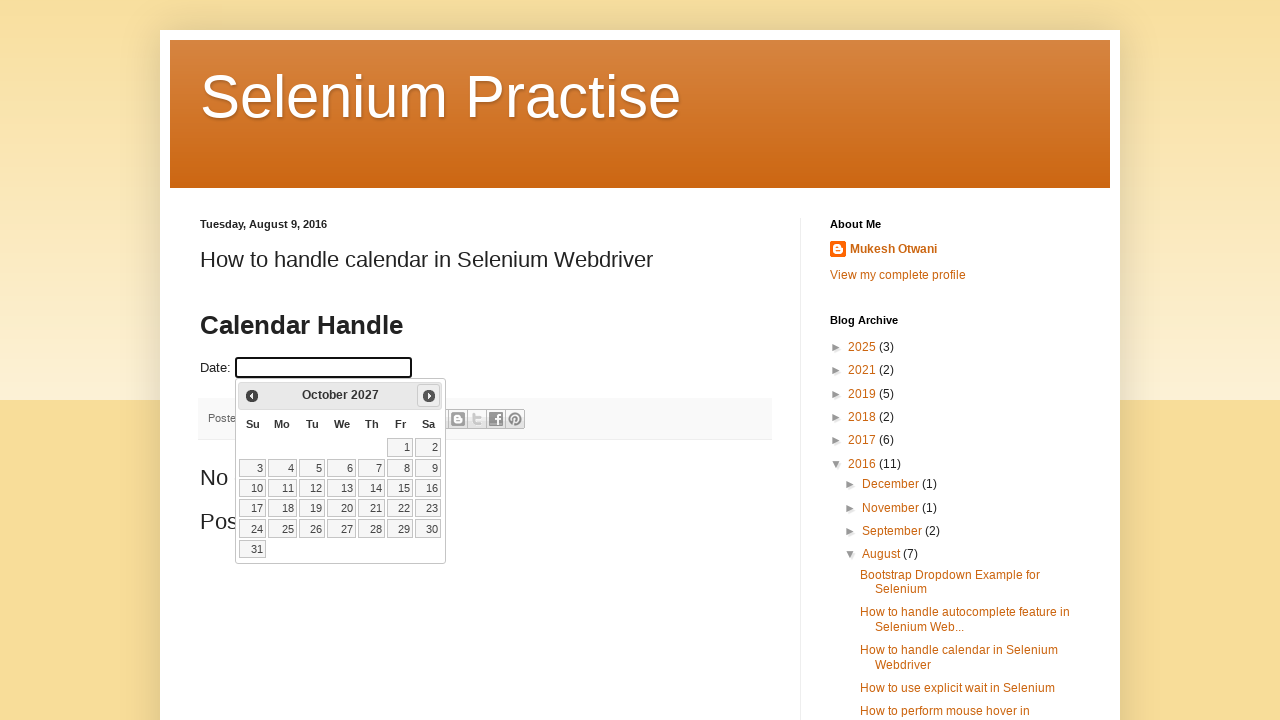

Waited 200ms for datepicker animation
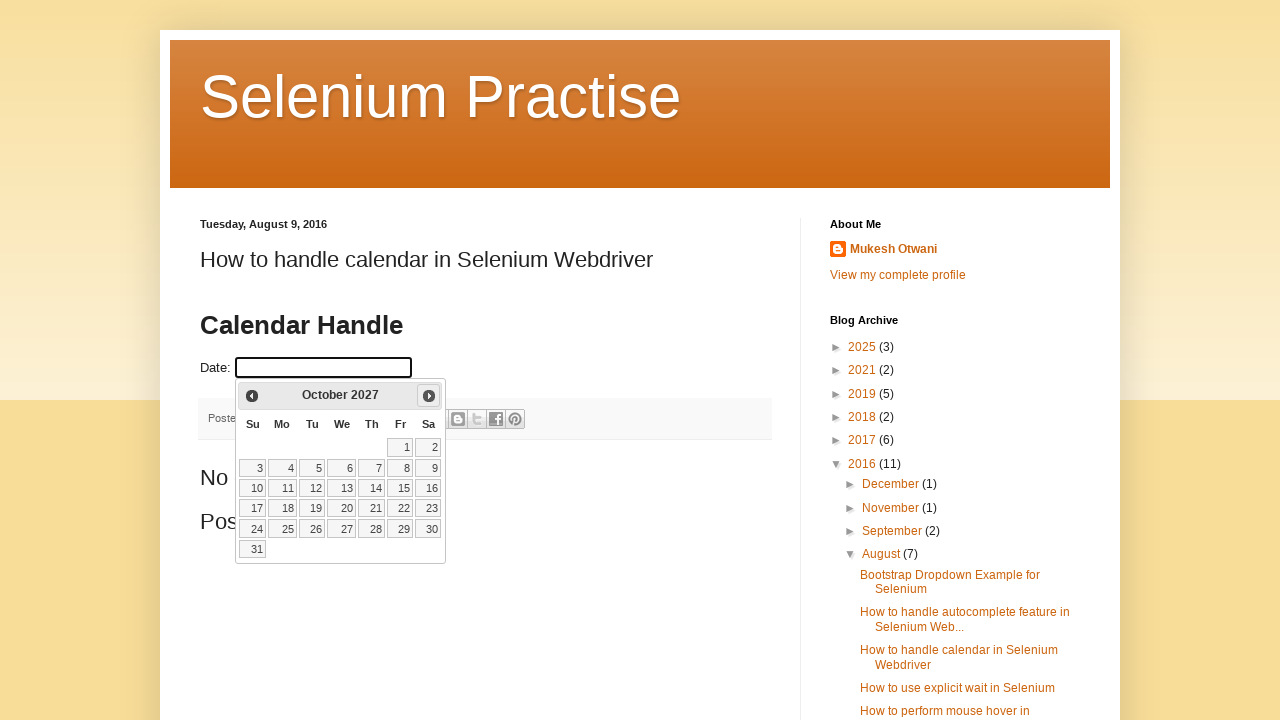

Retrieved updated month from datepicker
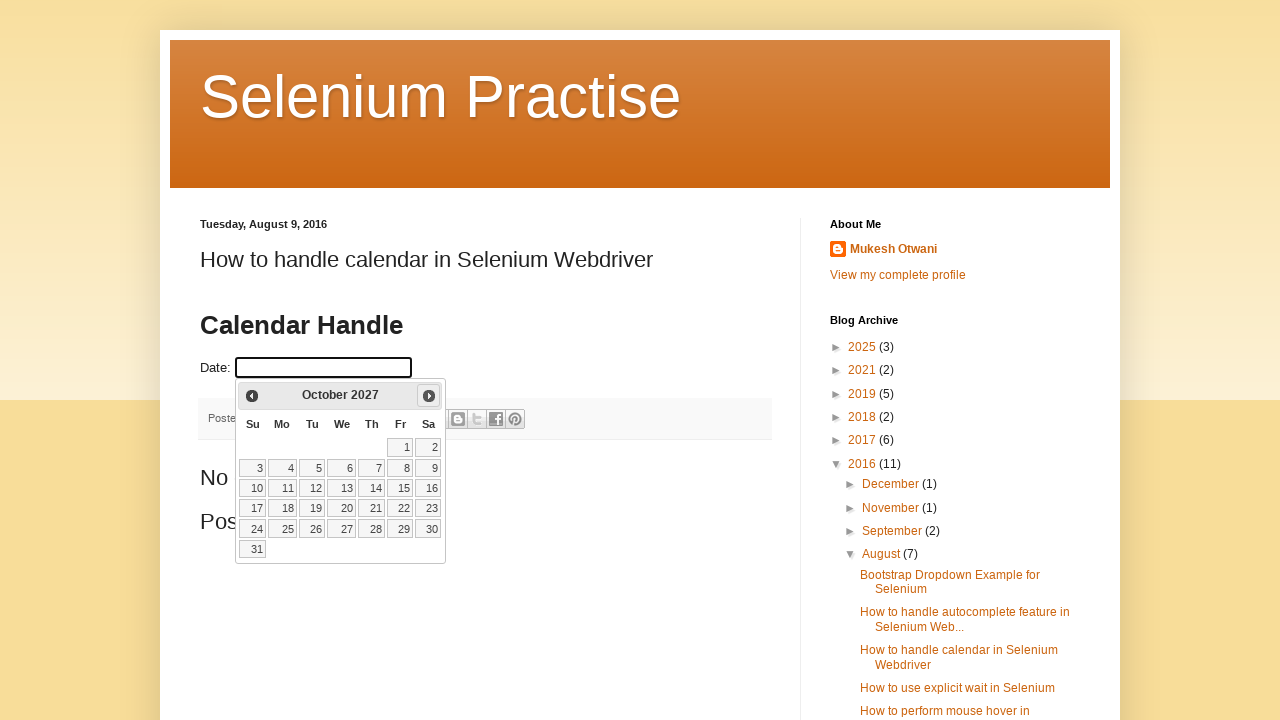

Retrieved updated year from datepicker
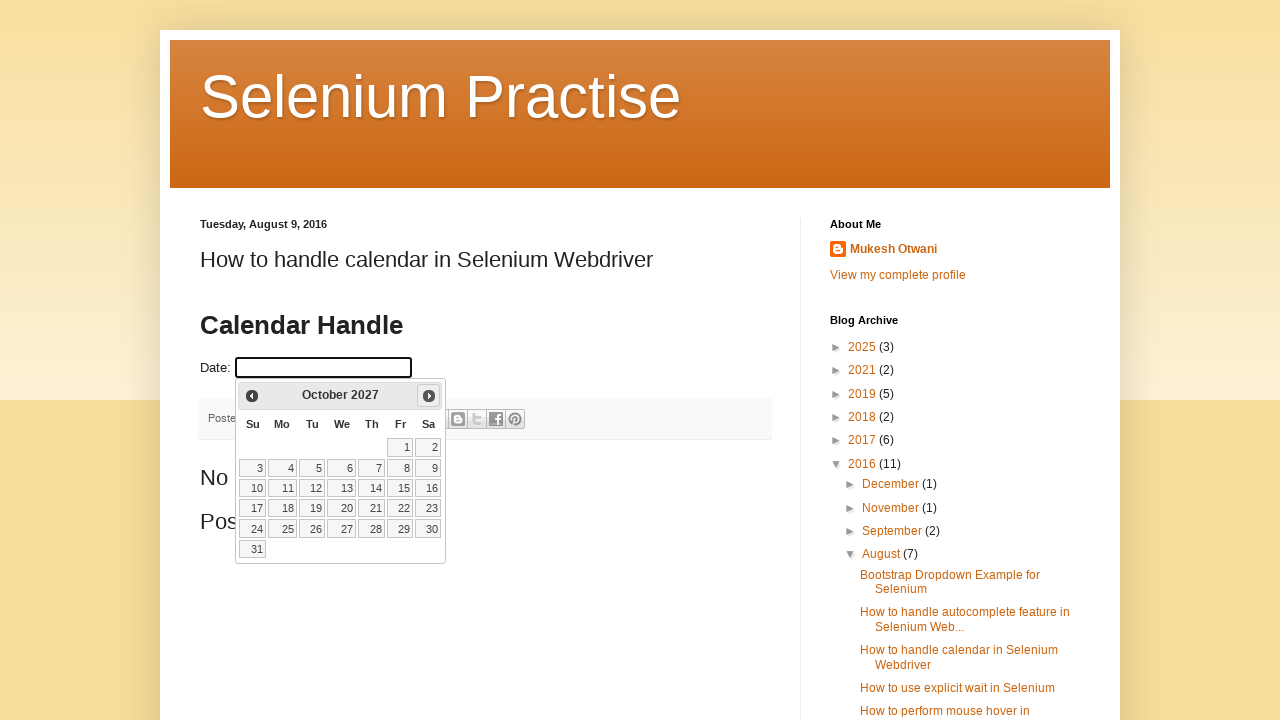

Clicked Next button to navigate to next month (currently October 2027) at (429, 396) on span:text('Next')
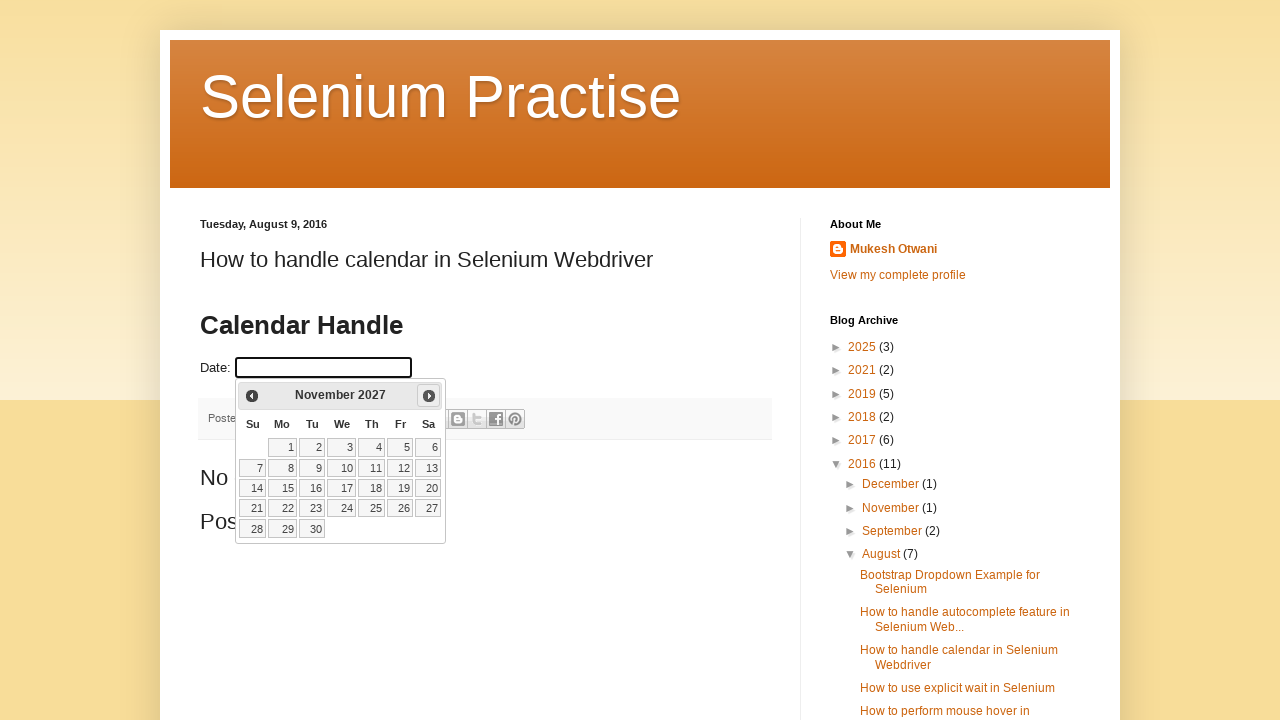

Waited 200ms for datepicker animation
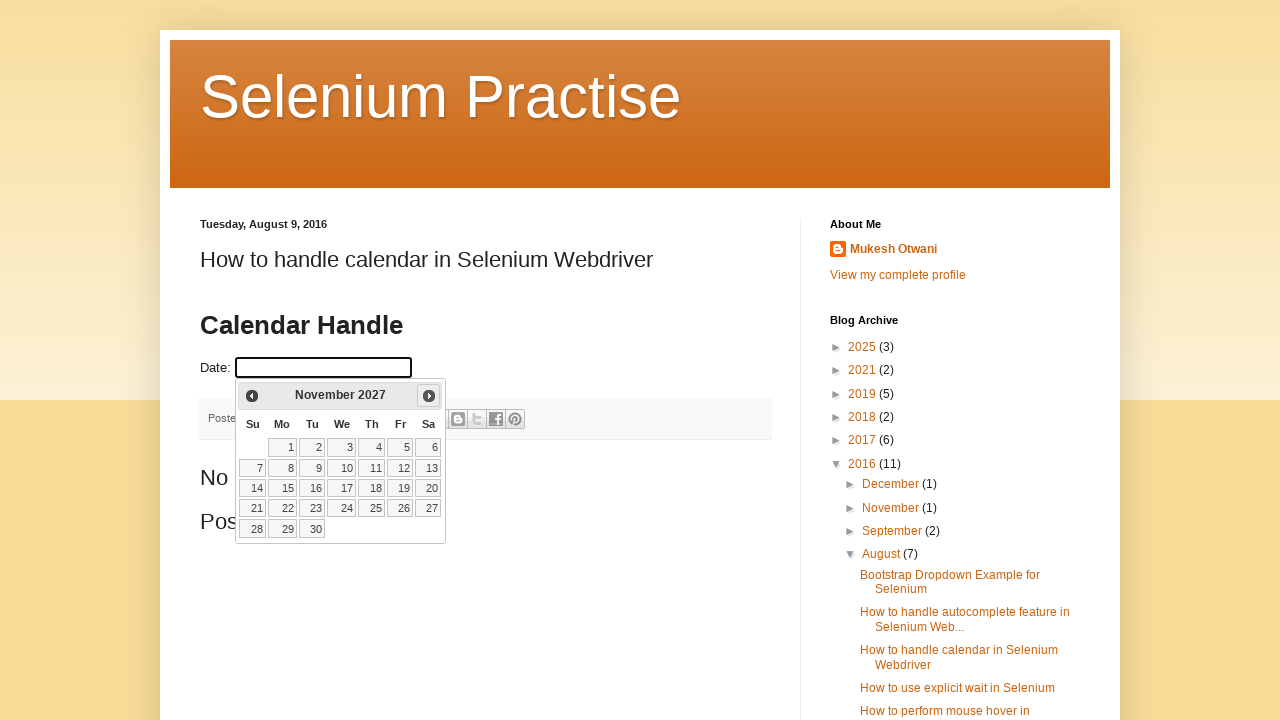

Retrieved updated month from datepicker
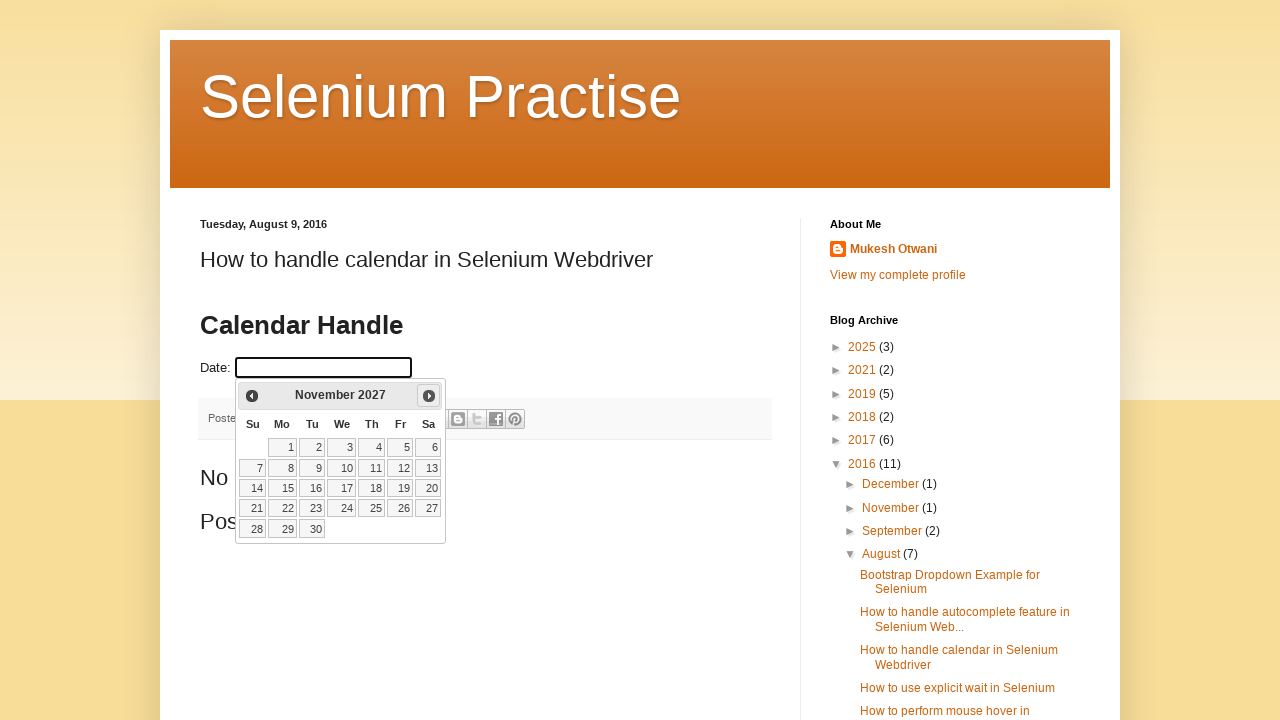

Retrieved updated year from datepicker
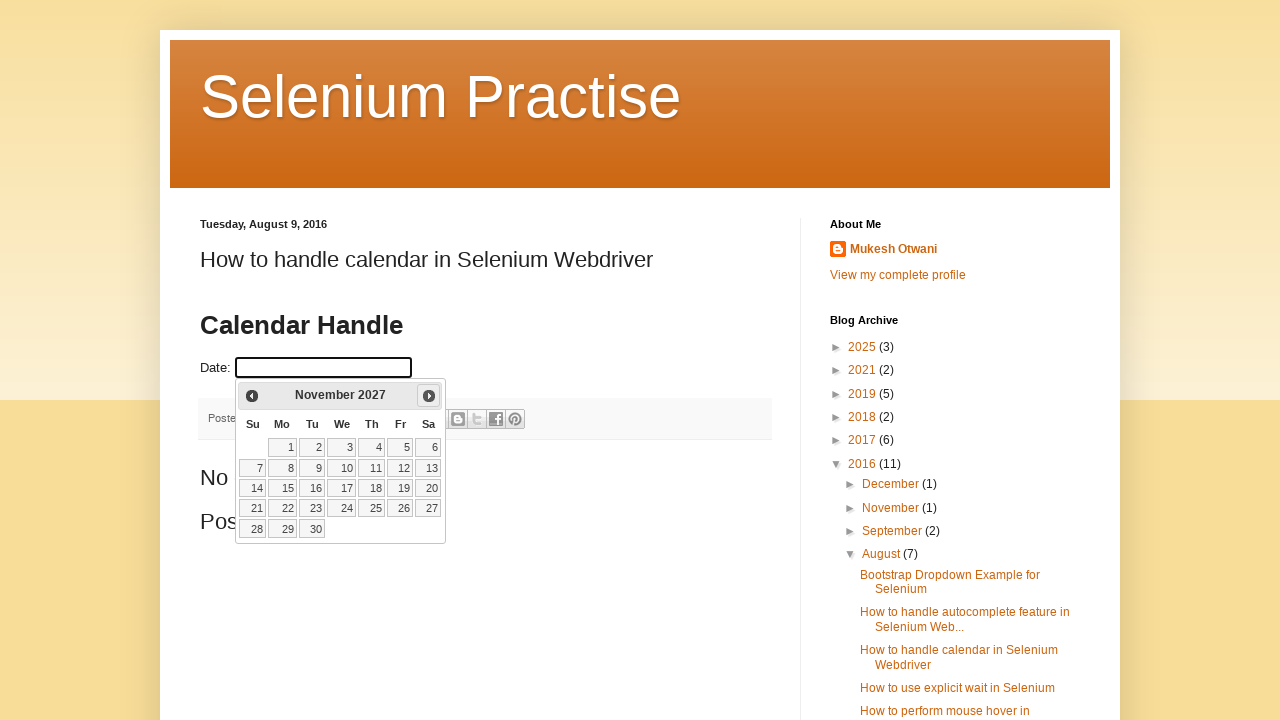

Clicked Next button to navigate to next month (currently November 2027) at (429, 396) on span:text('Next')
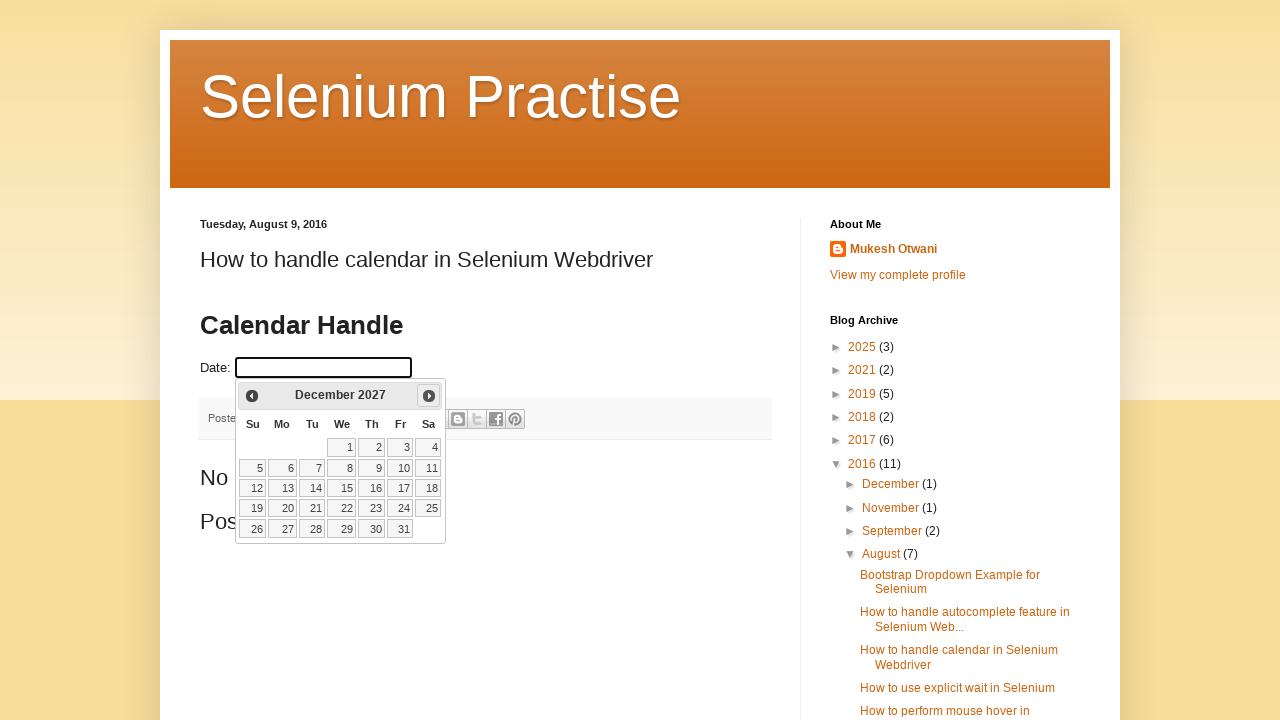

Waited 200ms for datepicker animation
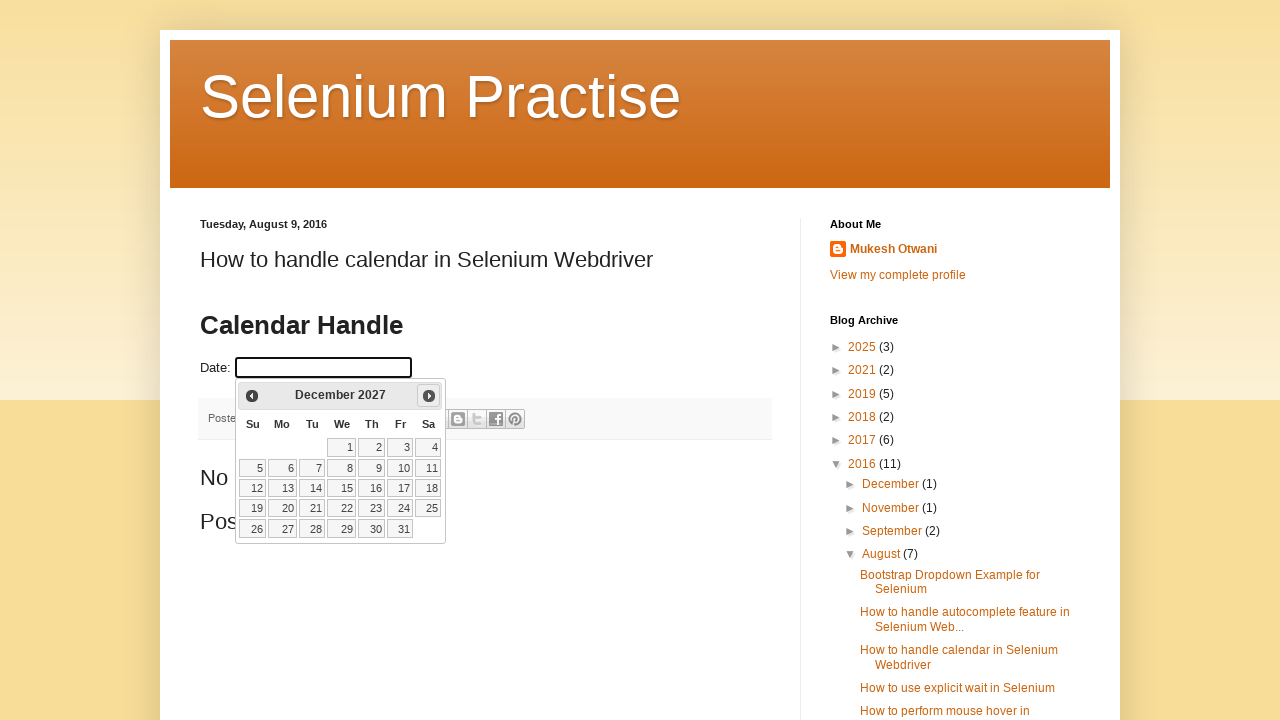

Retrieved updated month from datepicker
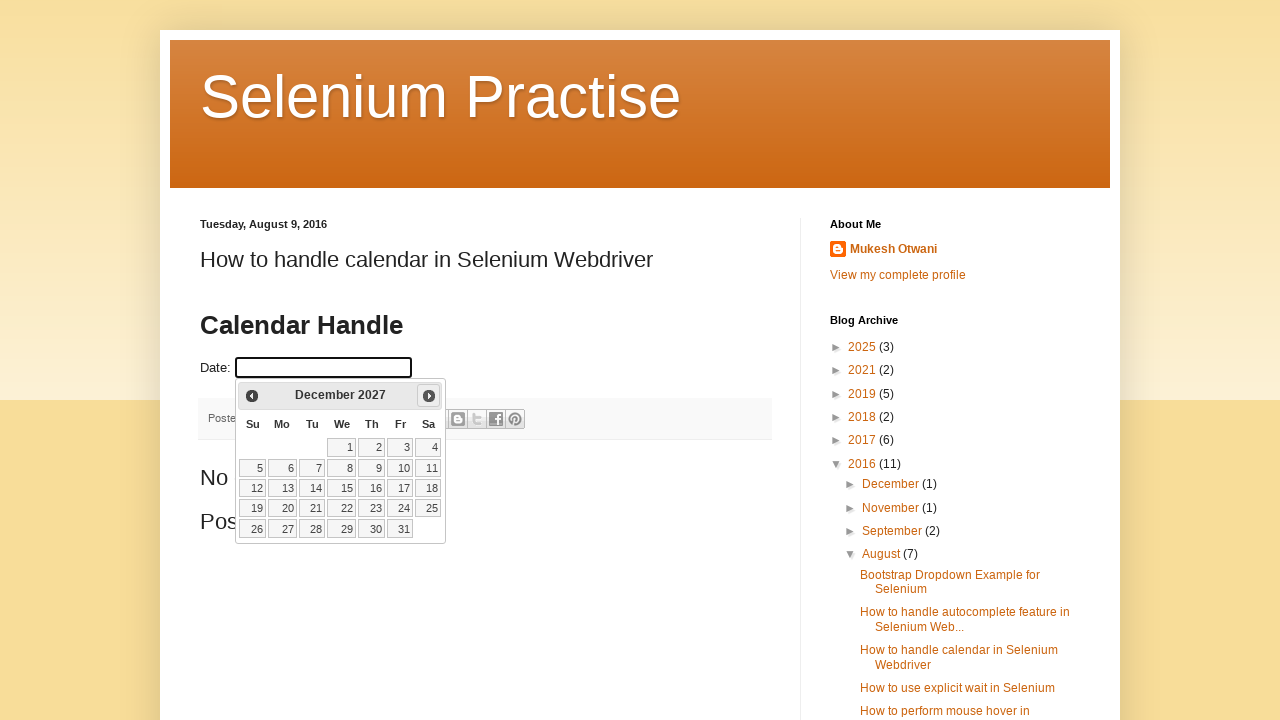

Retrieved updated year from datepicker
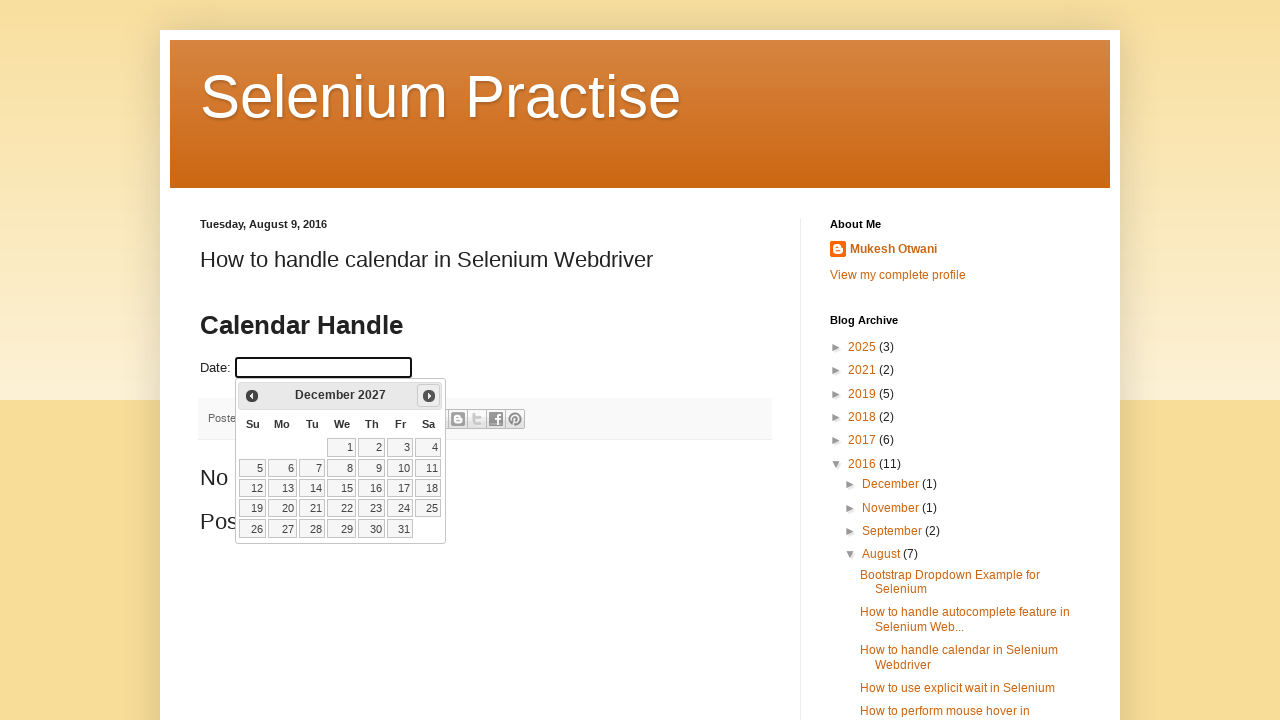

Clicked on day 27 in December 2027 at (282, 529) on xpath=//a[.='27']
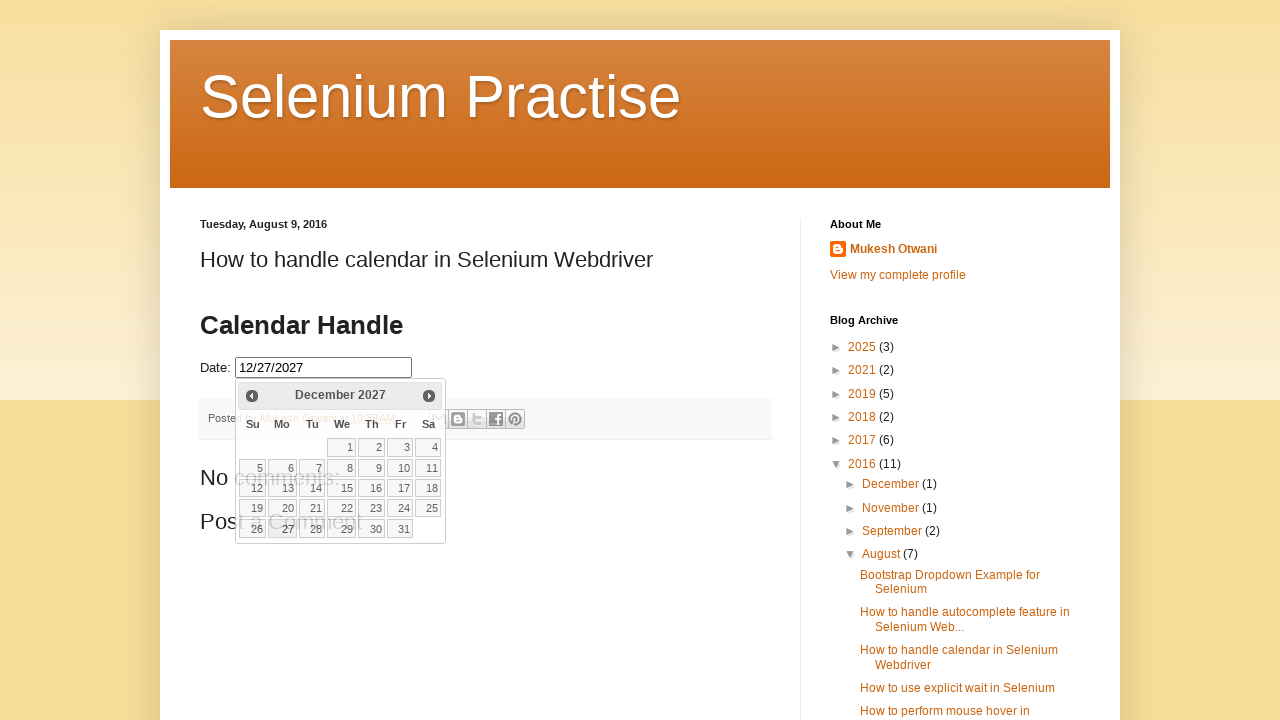

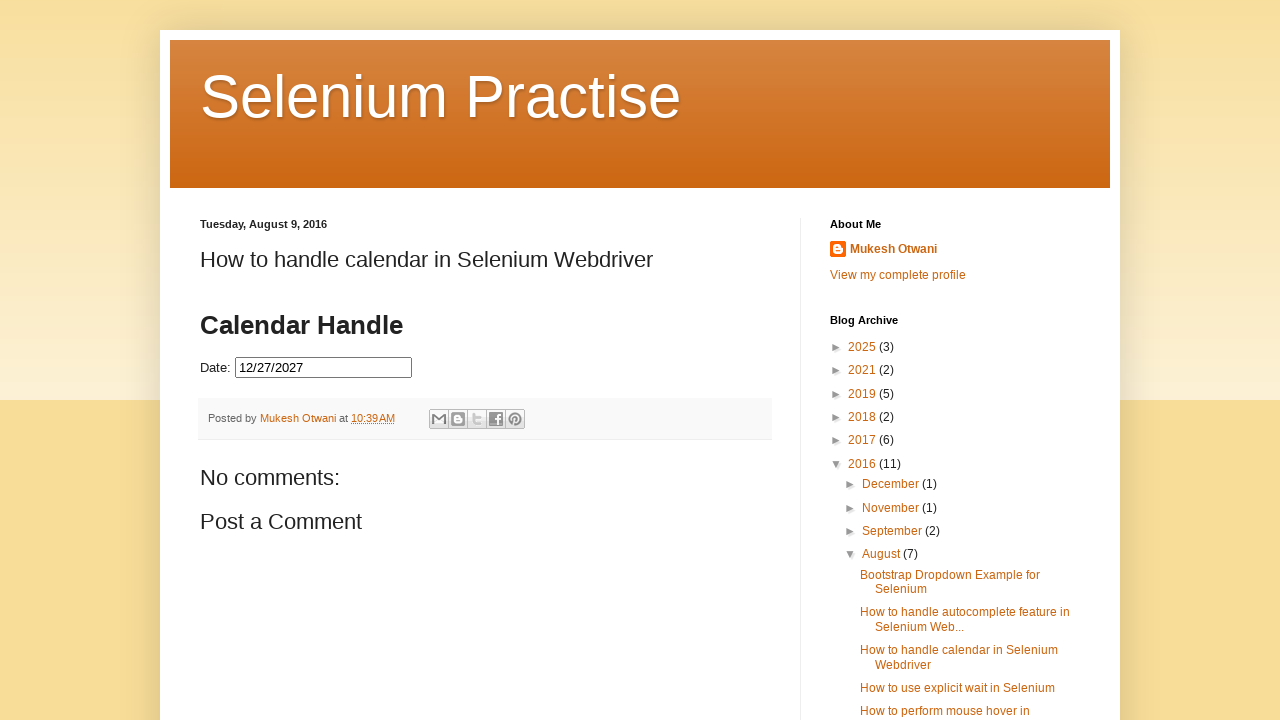